Interacts with the Sans Fight web game by pressing Enter to start the game, then performs a series of keyboard actions (pressing Enter repeatedly) to play the game for 30 steps.

Starting URL: https://jcw87.github.io/c2-sans-fight/

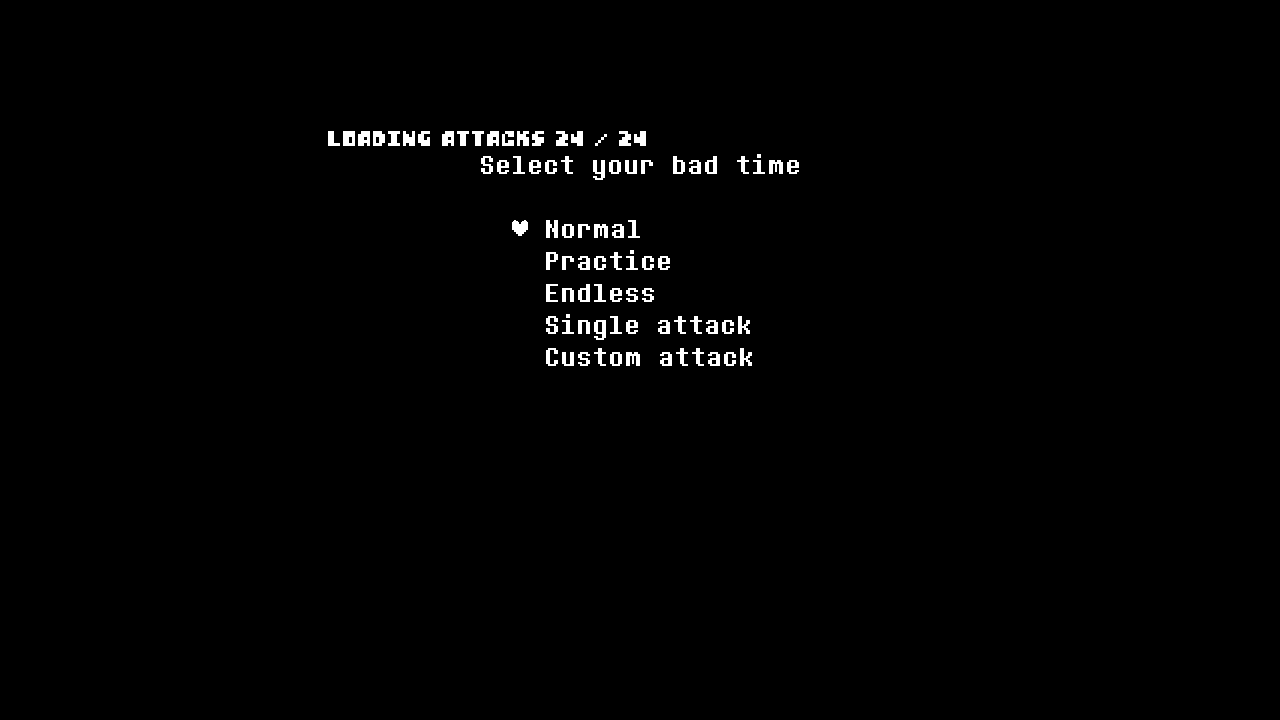

Waited for Sans Fight game page to load
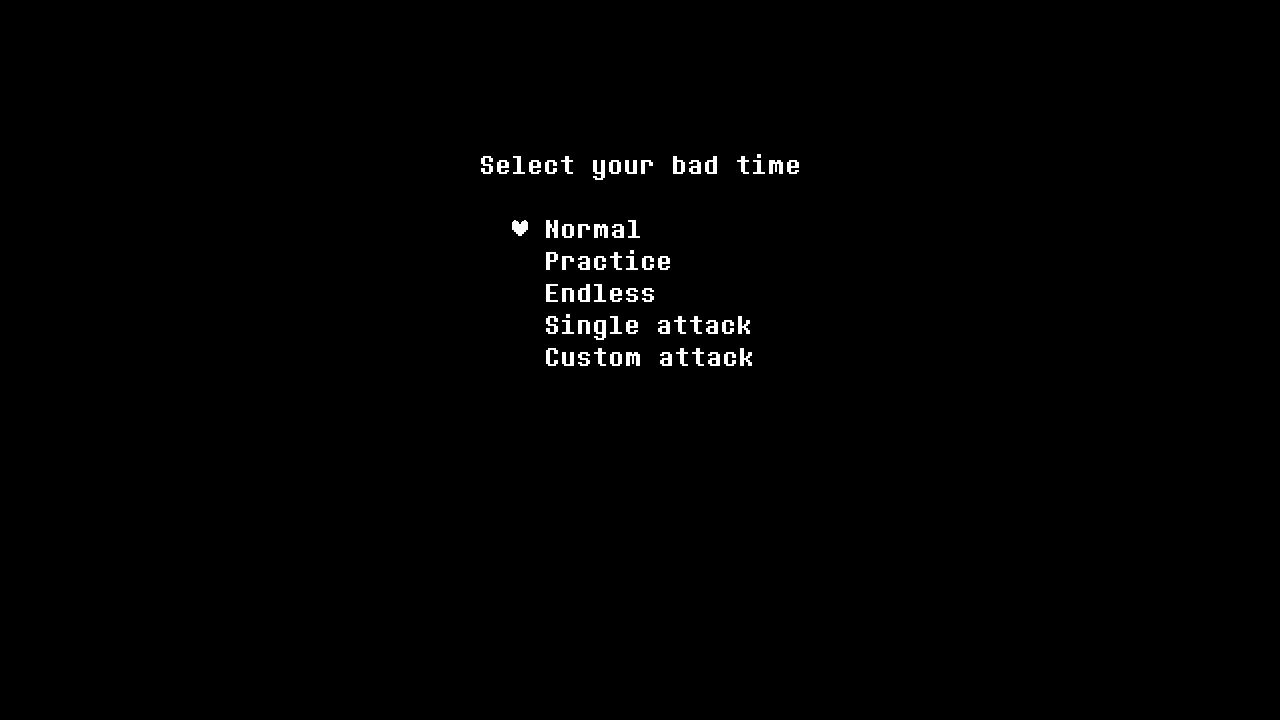

Pressed Enter to start the game
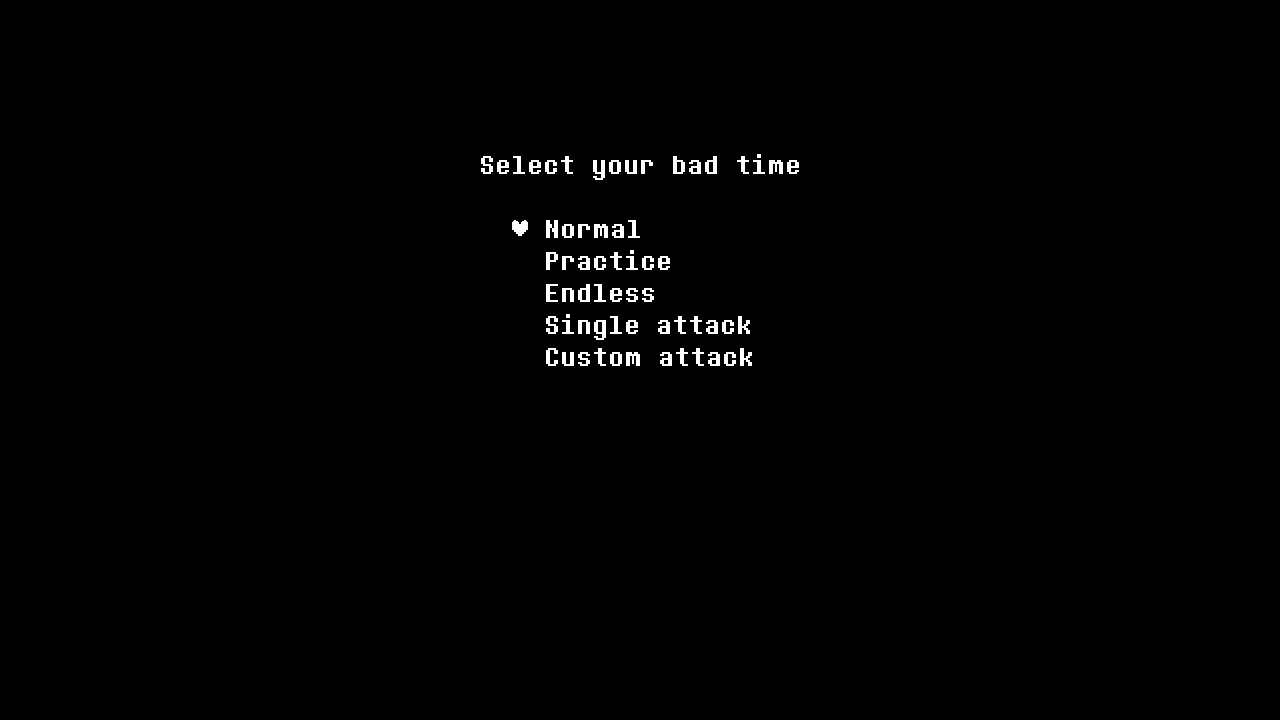

Waited for game to initialize after start
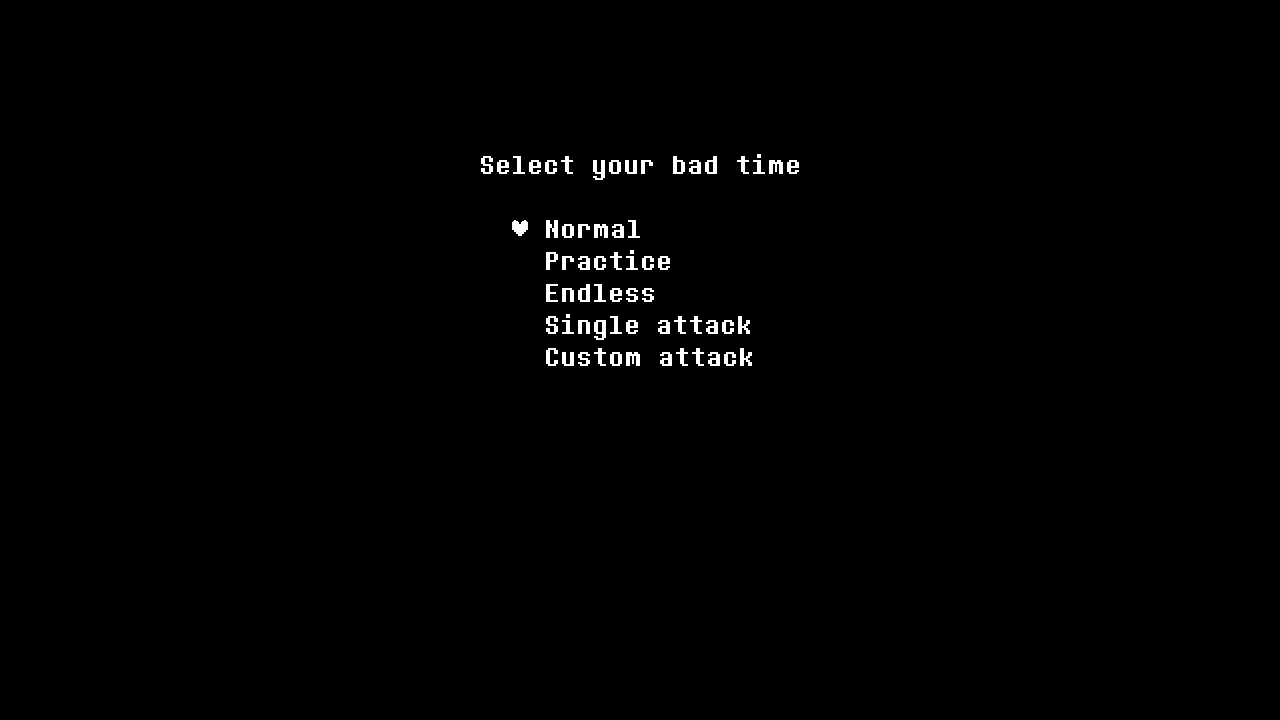

Pressed down Enter key during game play
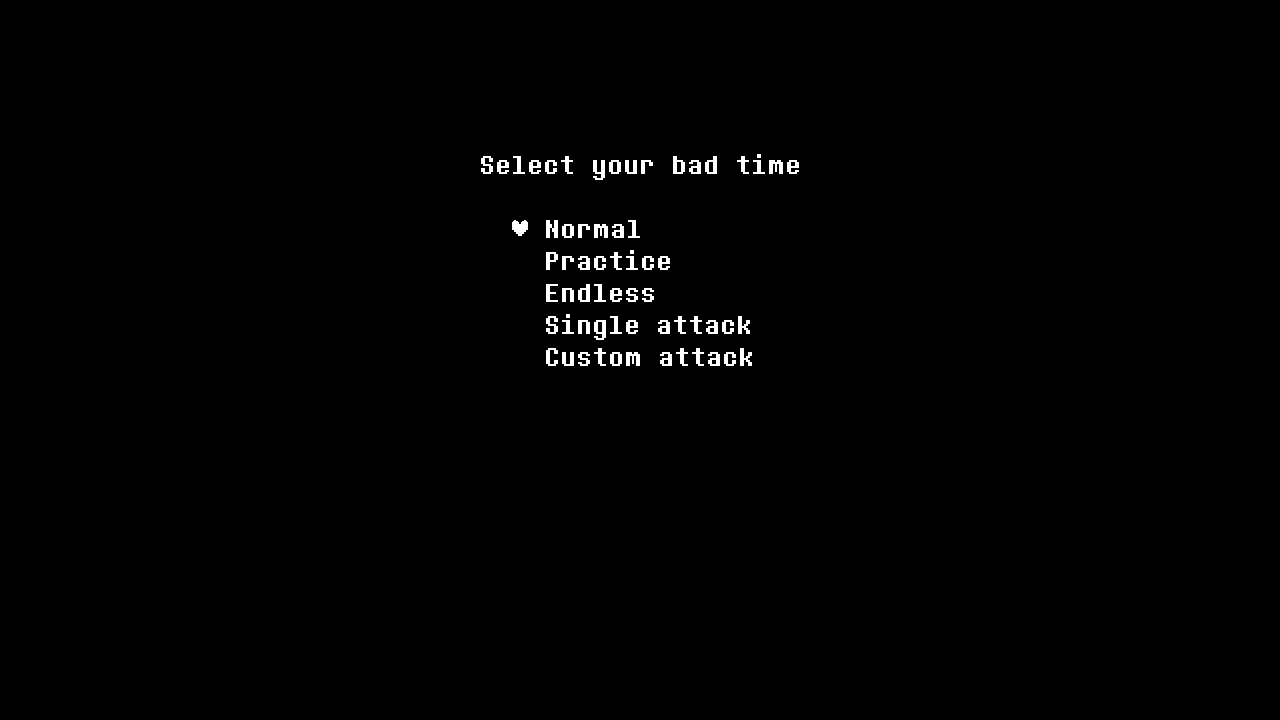

Waited for frame timing
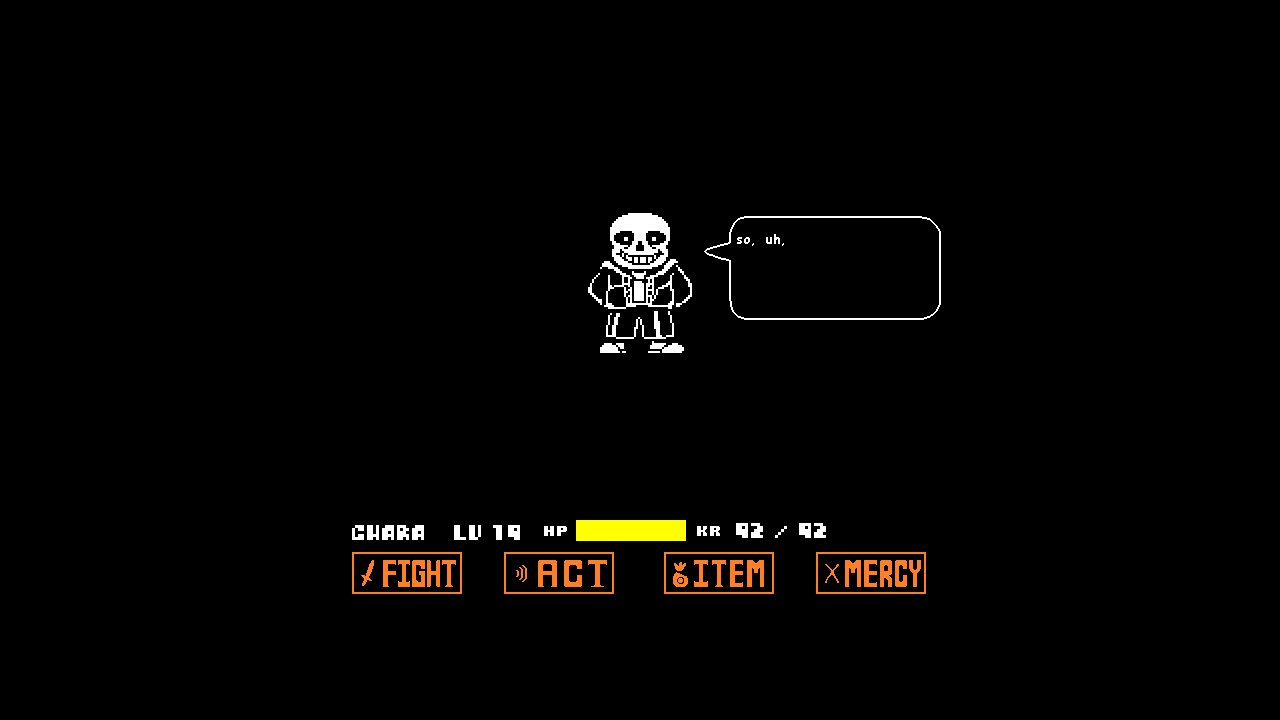

Released Enter key
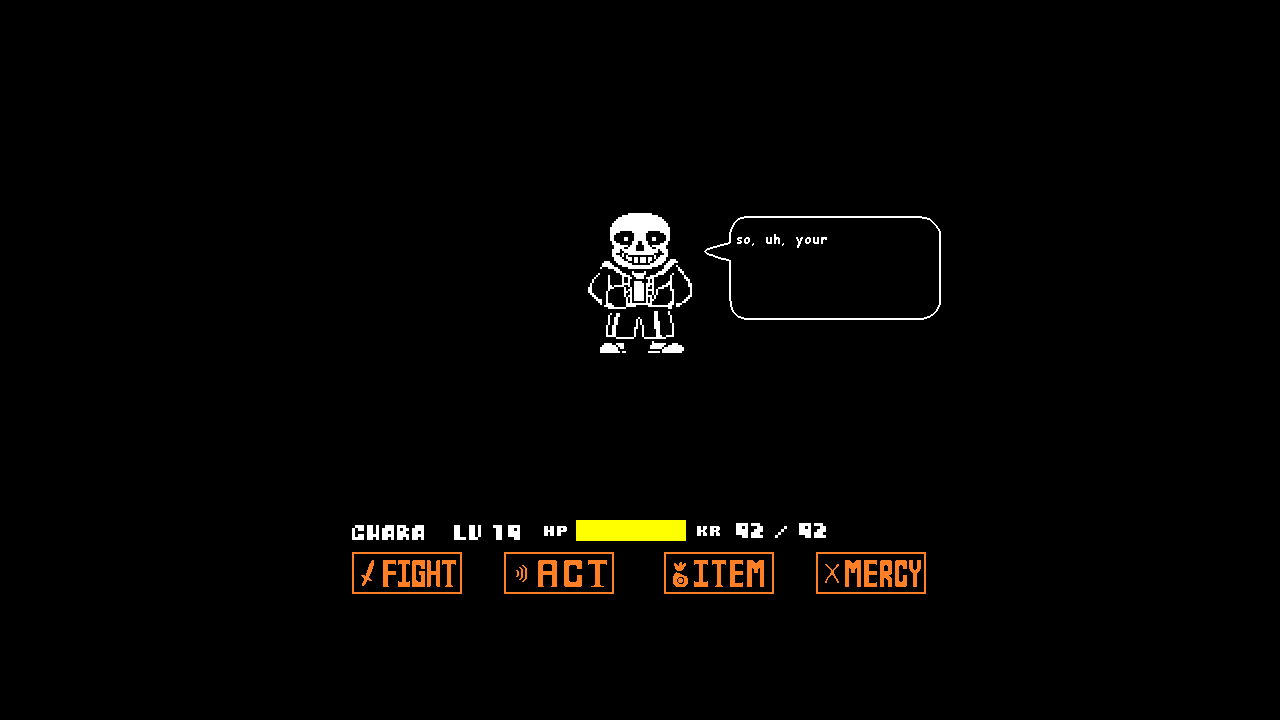

Pressed down Enter key during game play
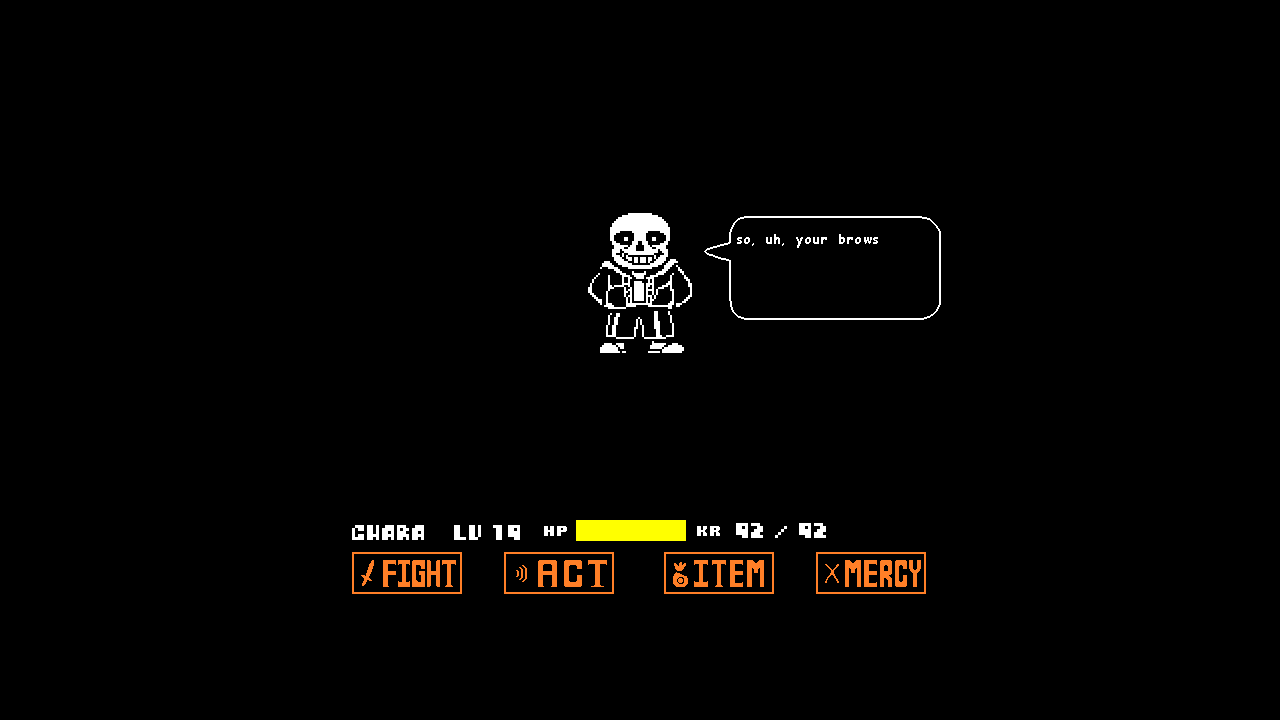

Waited for frame timing
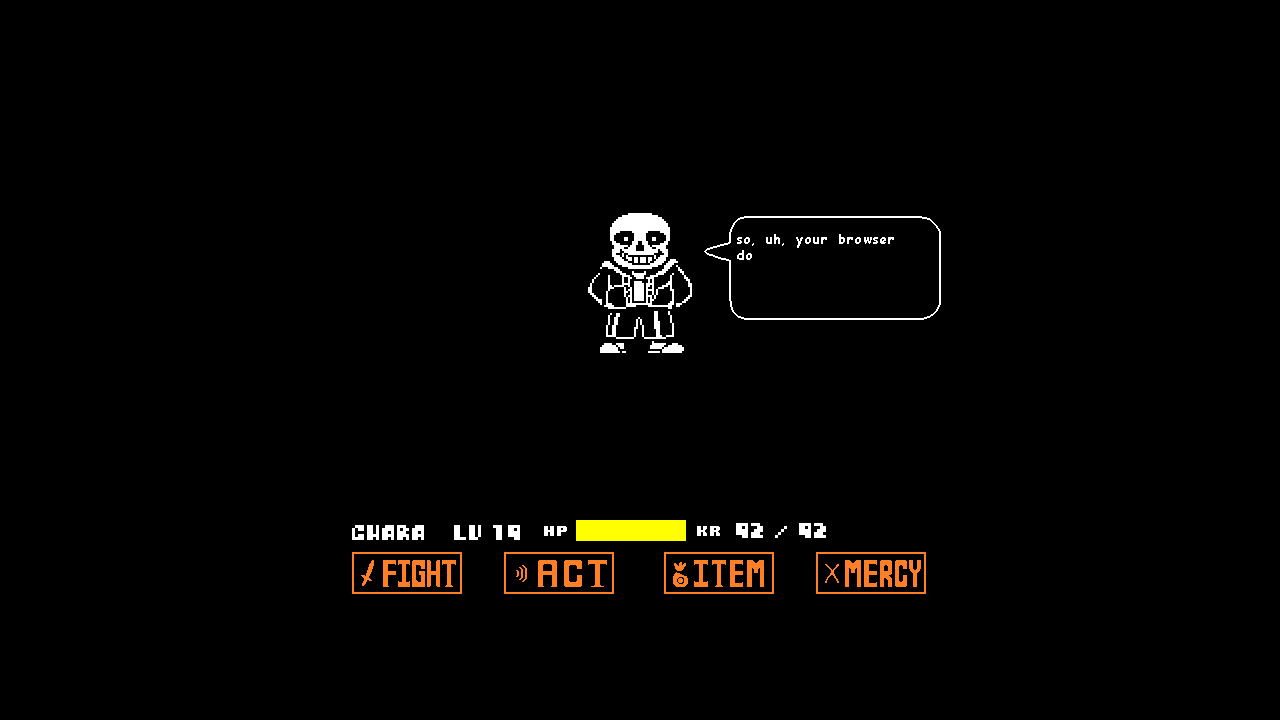

Released Enter key
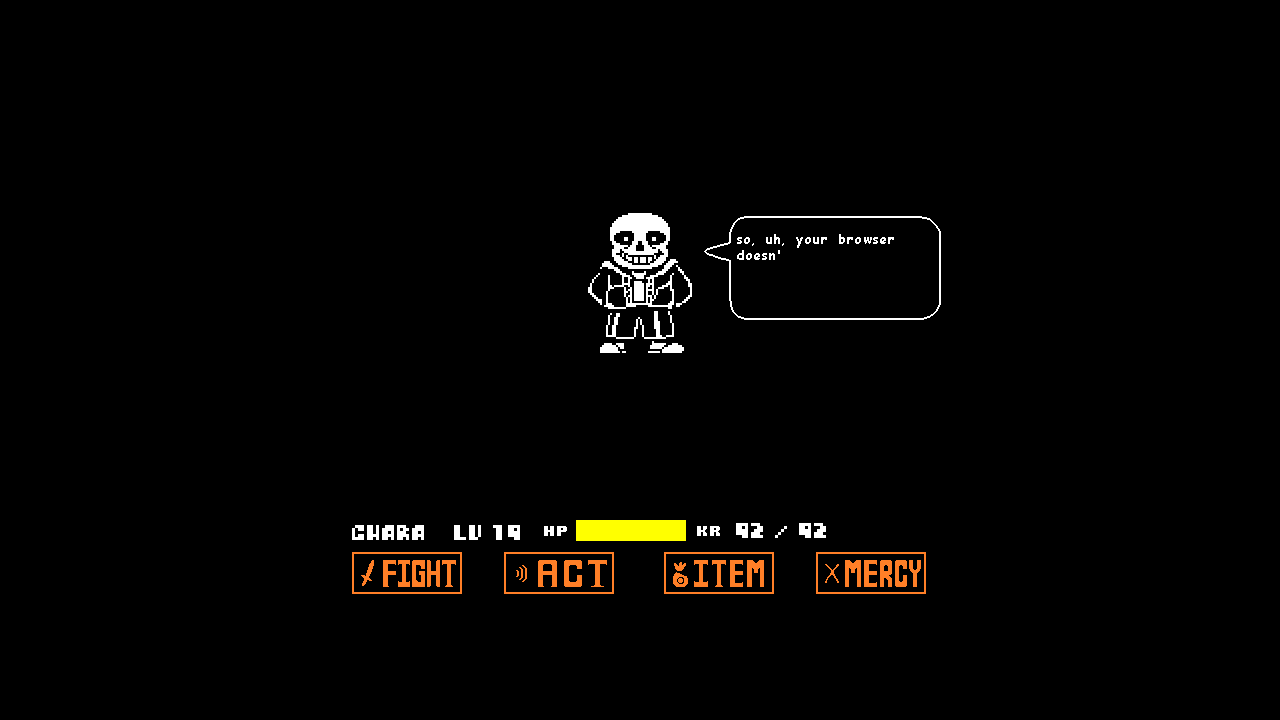

Pressed down Enter key during game play
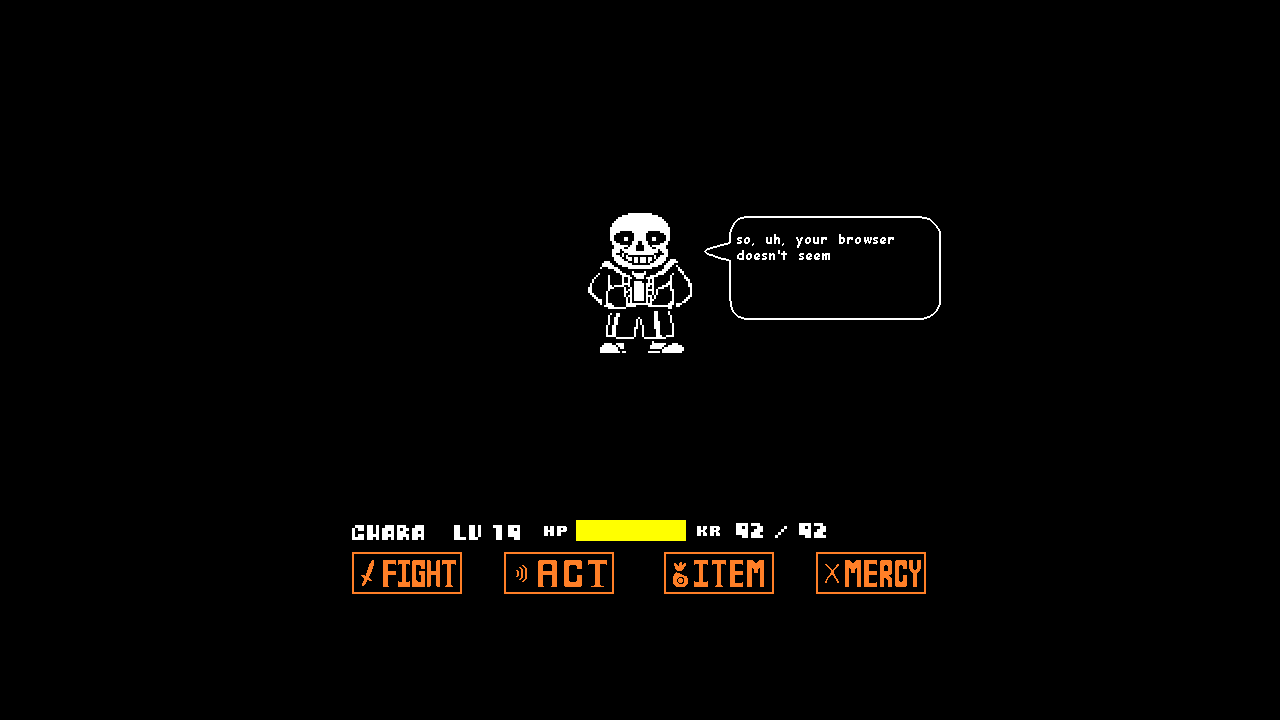

Waited for frame timing
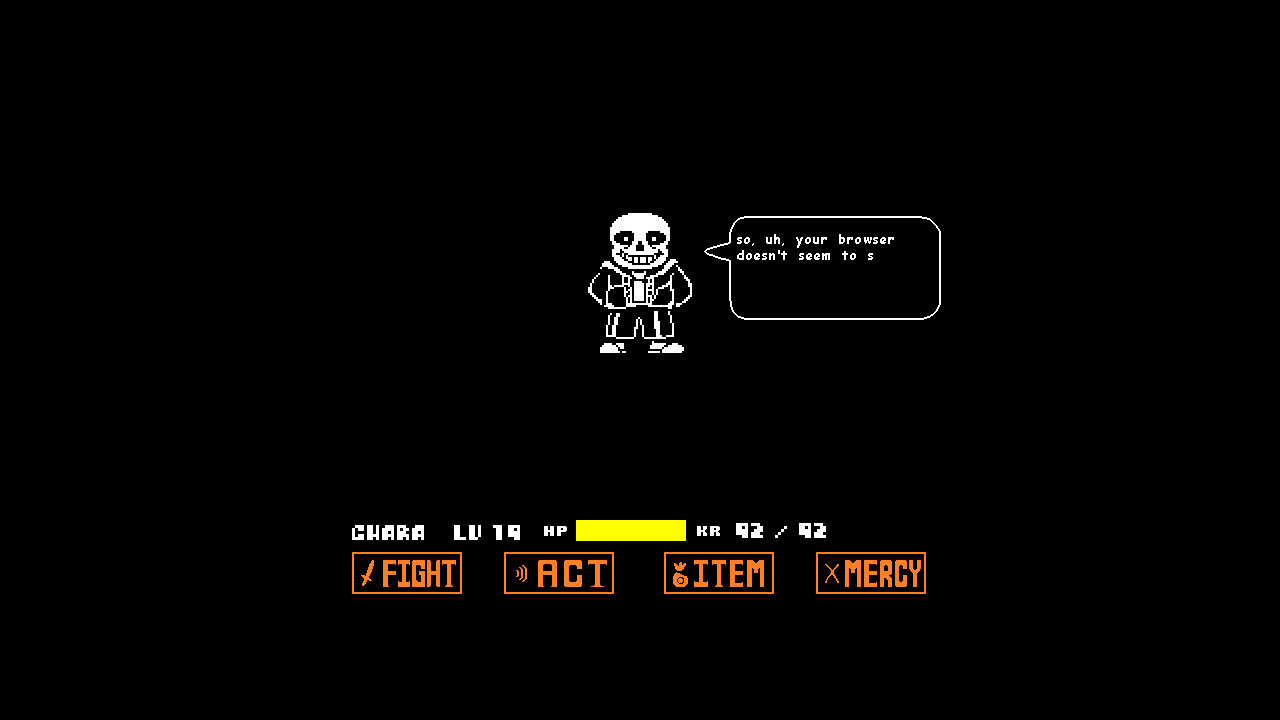

Released Enter key
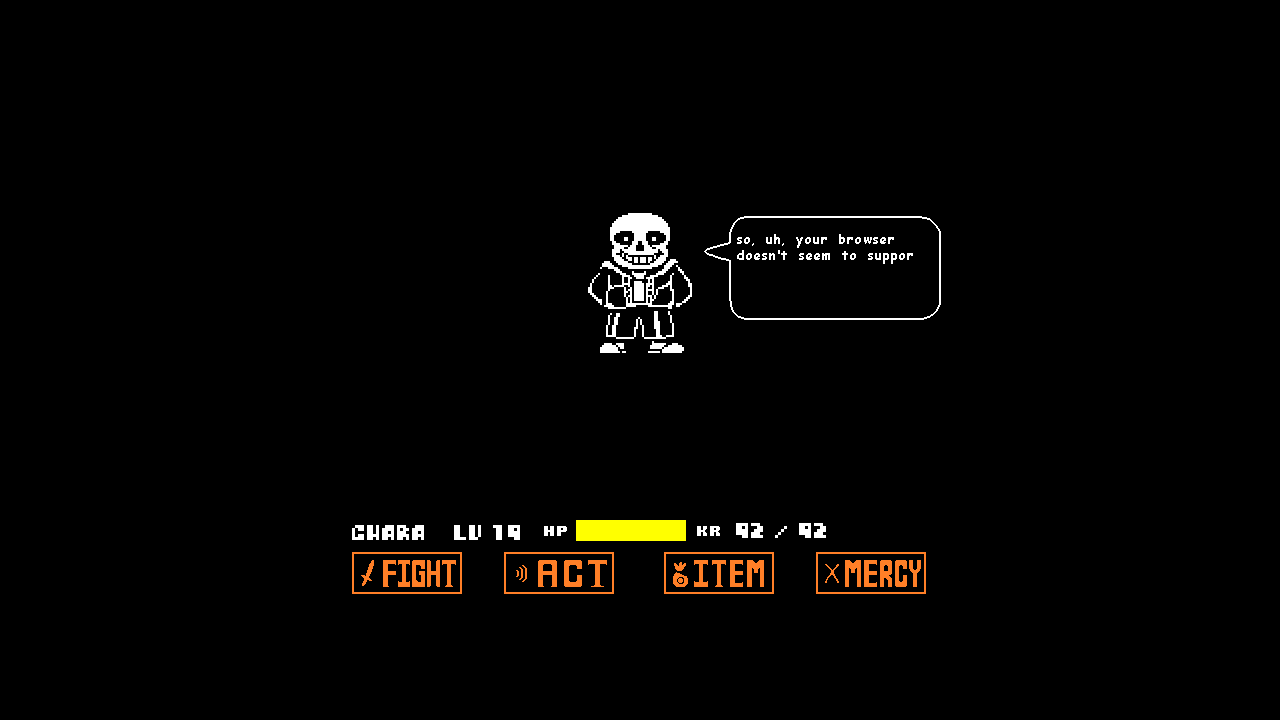

Pressed down Enter key during game play
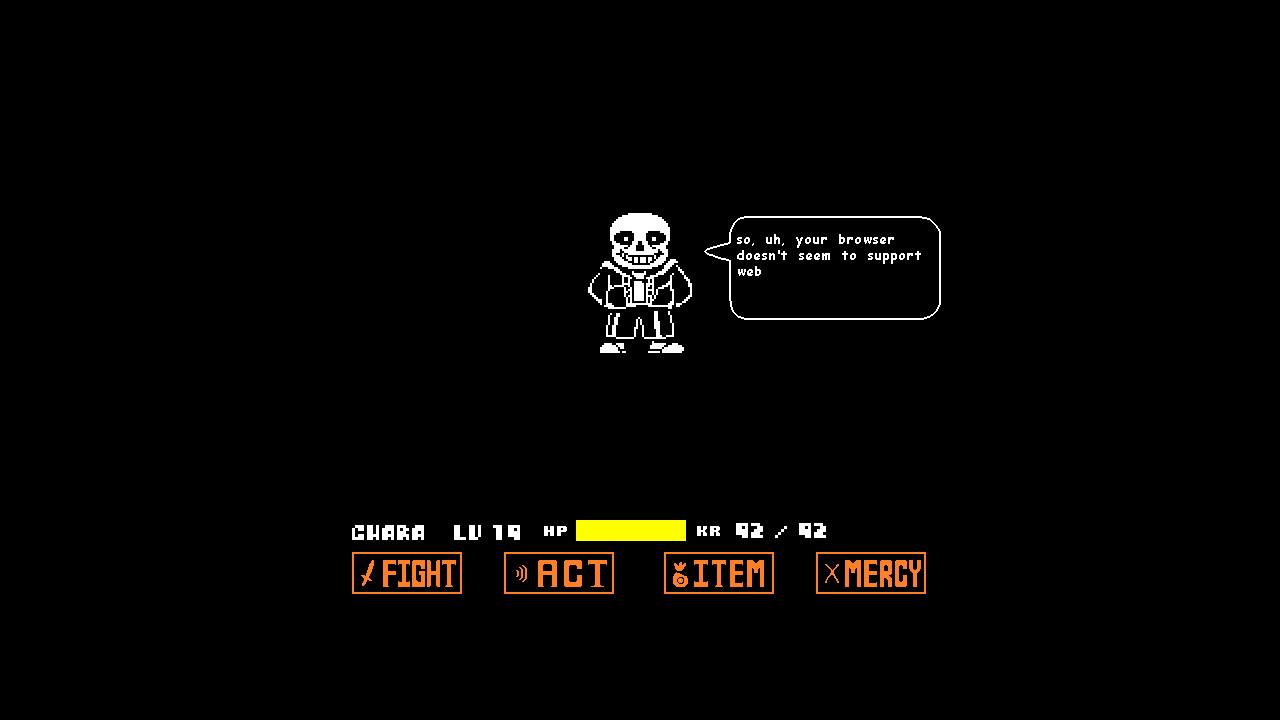

Waited for frame timing
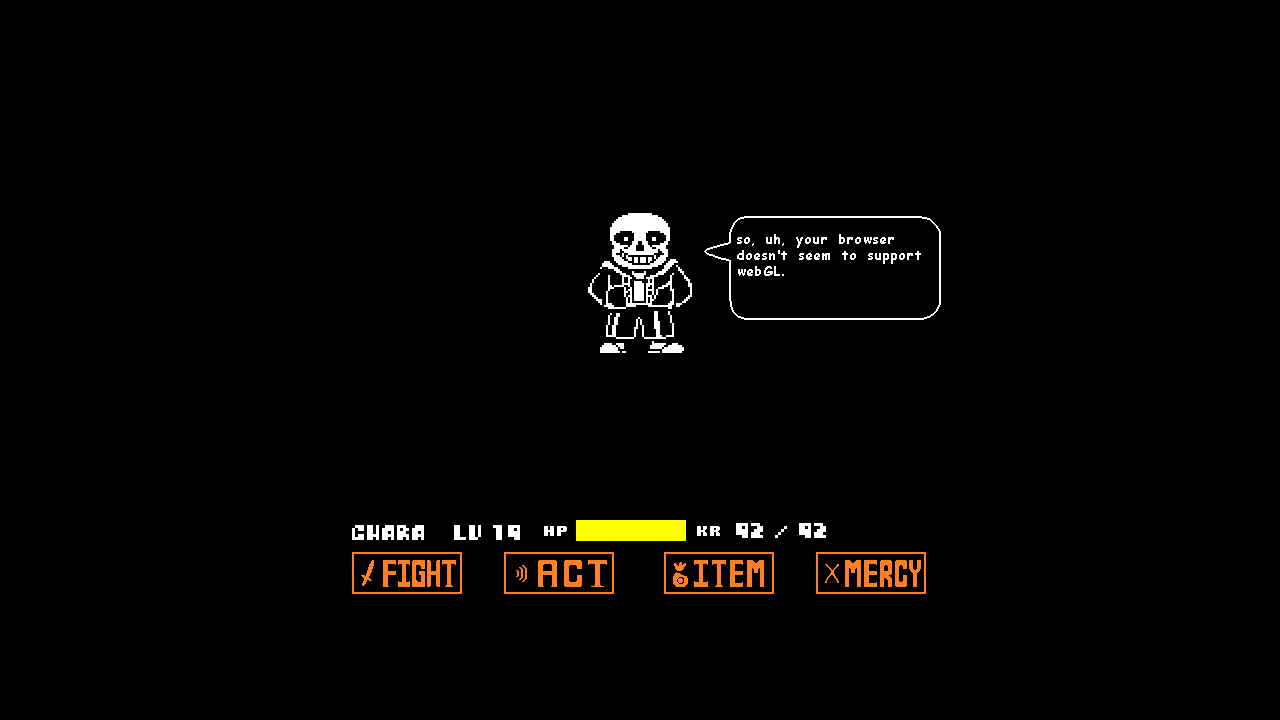

Released Enter key
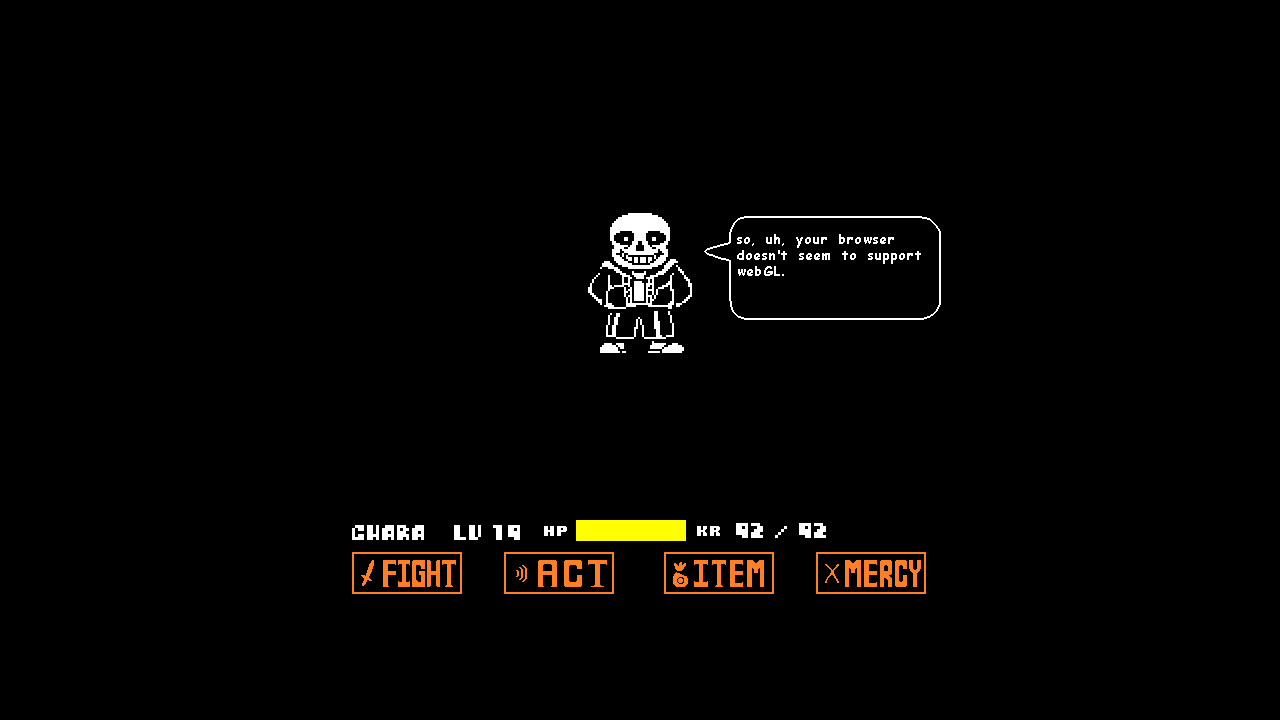

Pressed down Enter key during game play
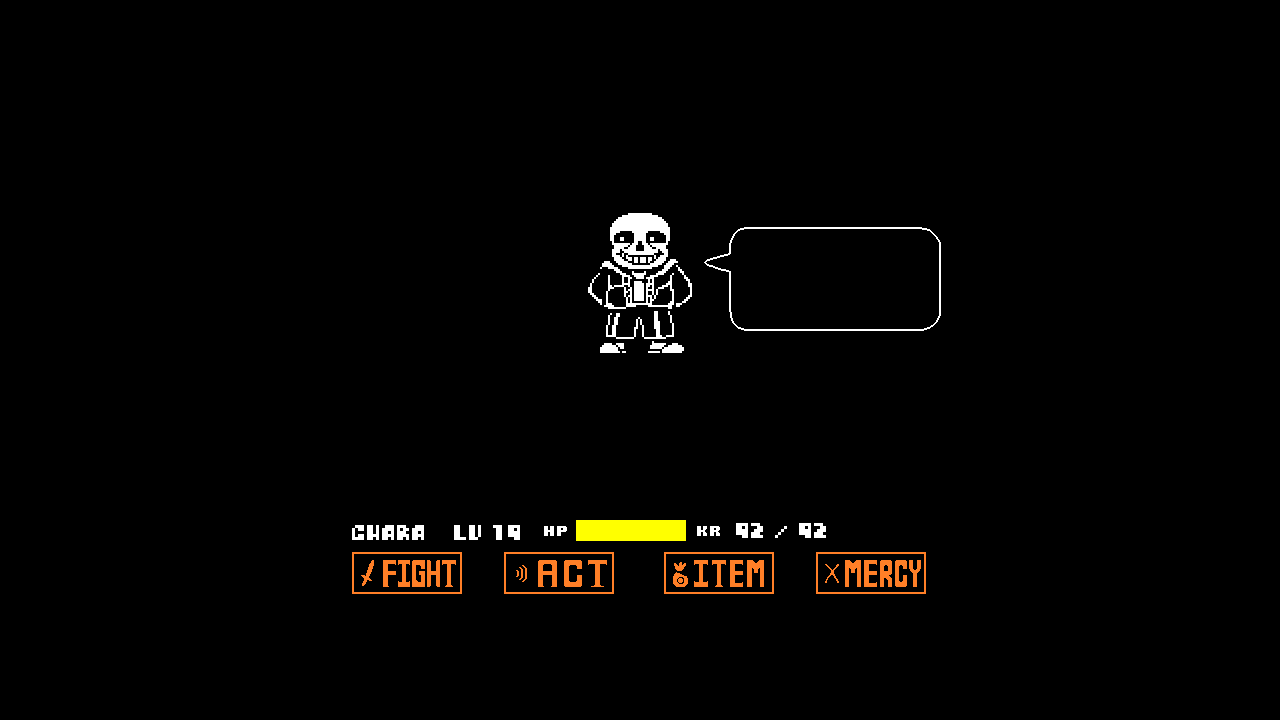

Waited for frame timing
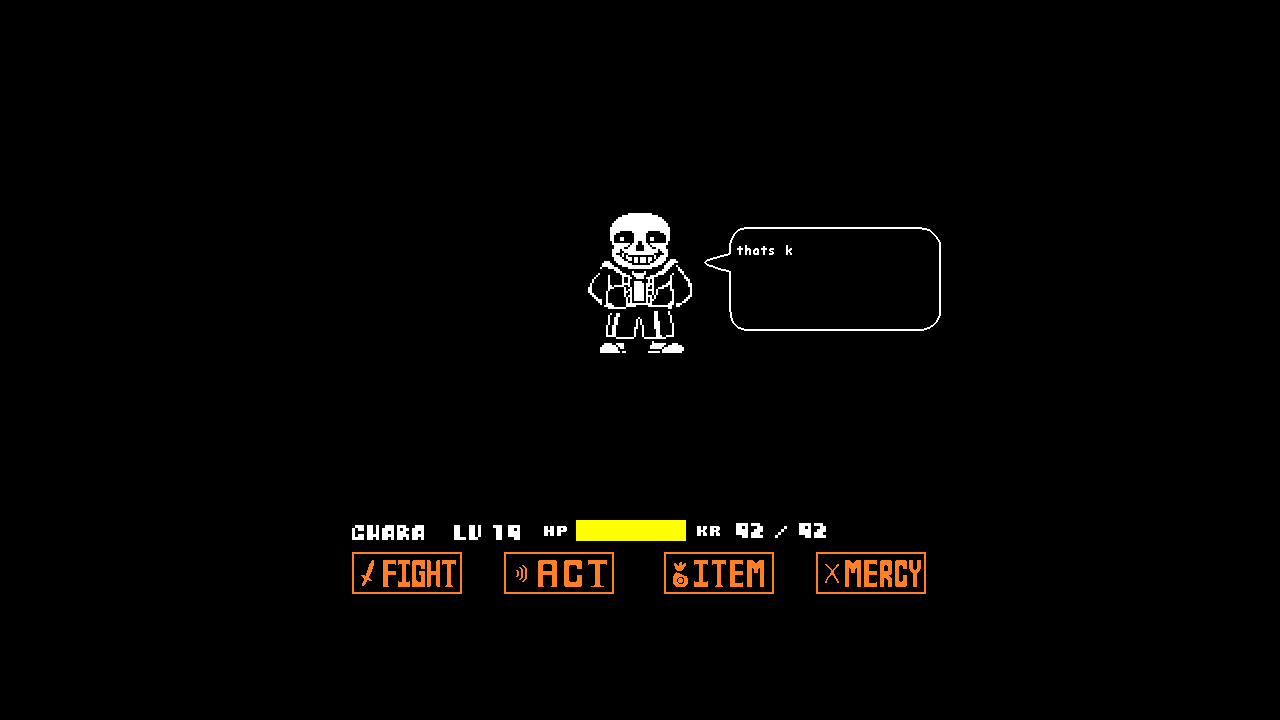

Released Enter key
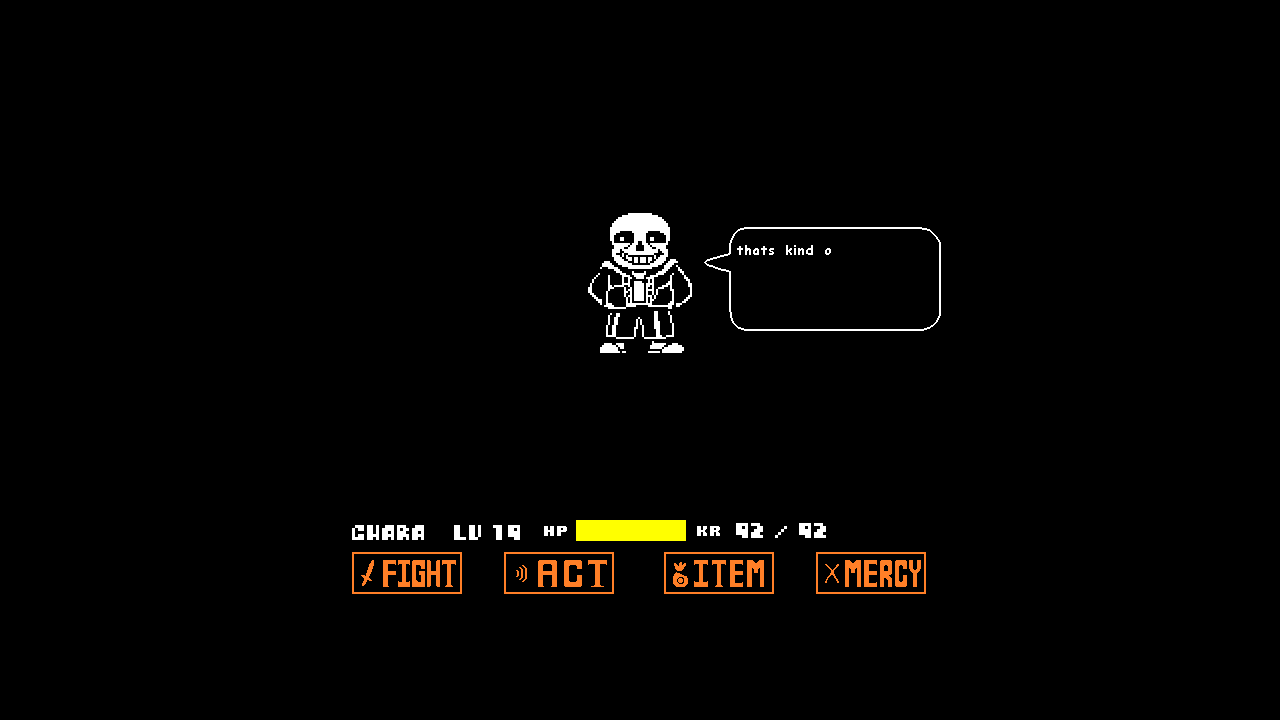

Pressed down Enter key during game play
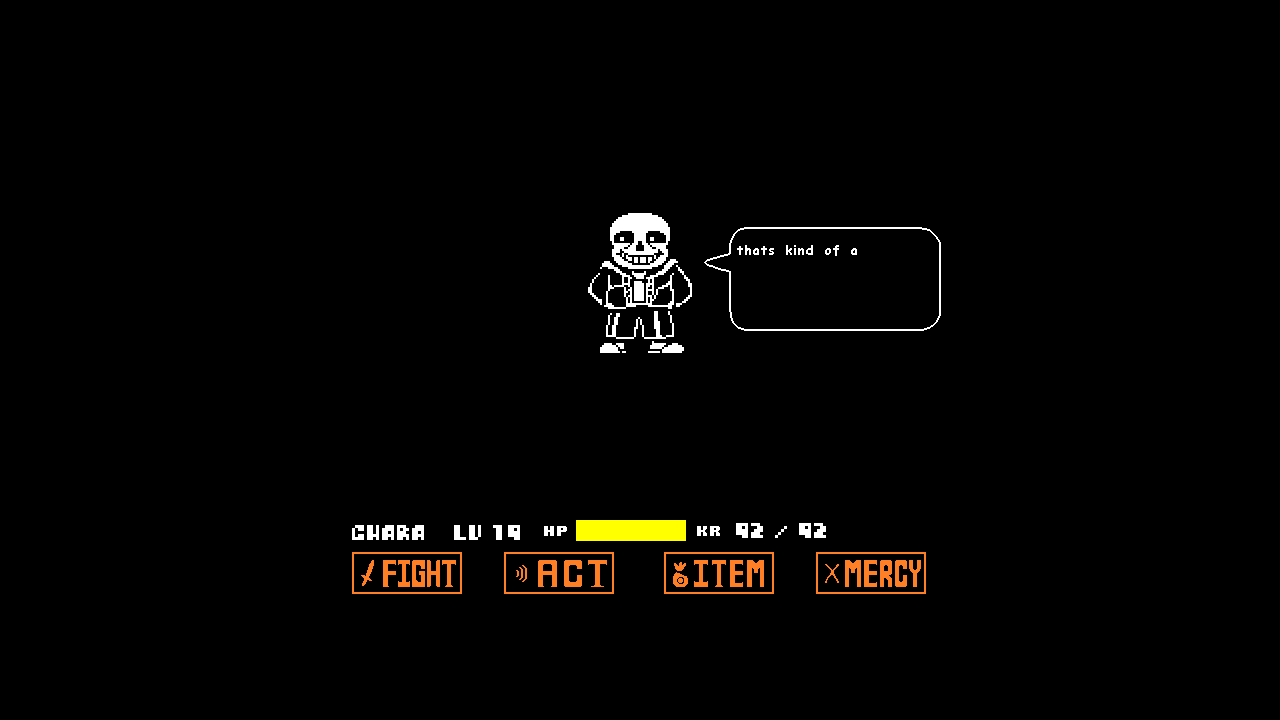

Waited for frame timing
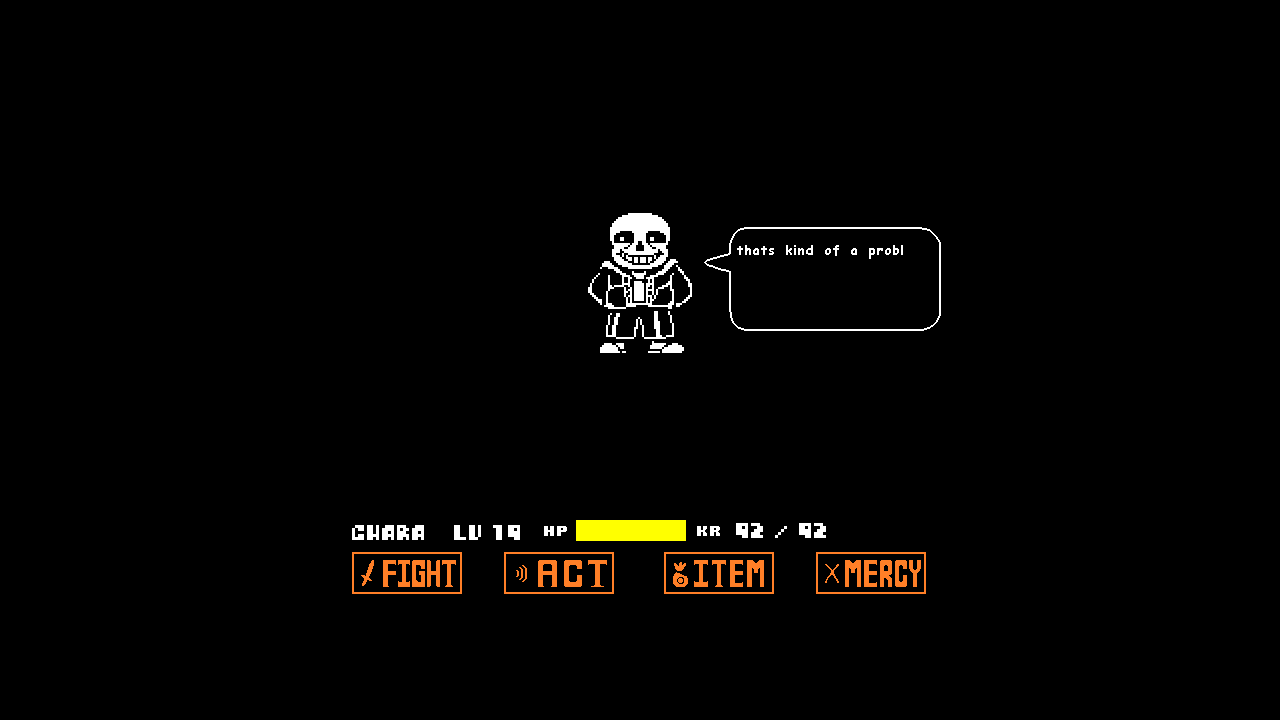

Released Enter key
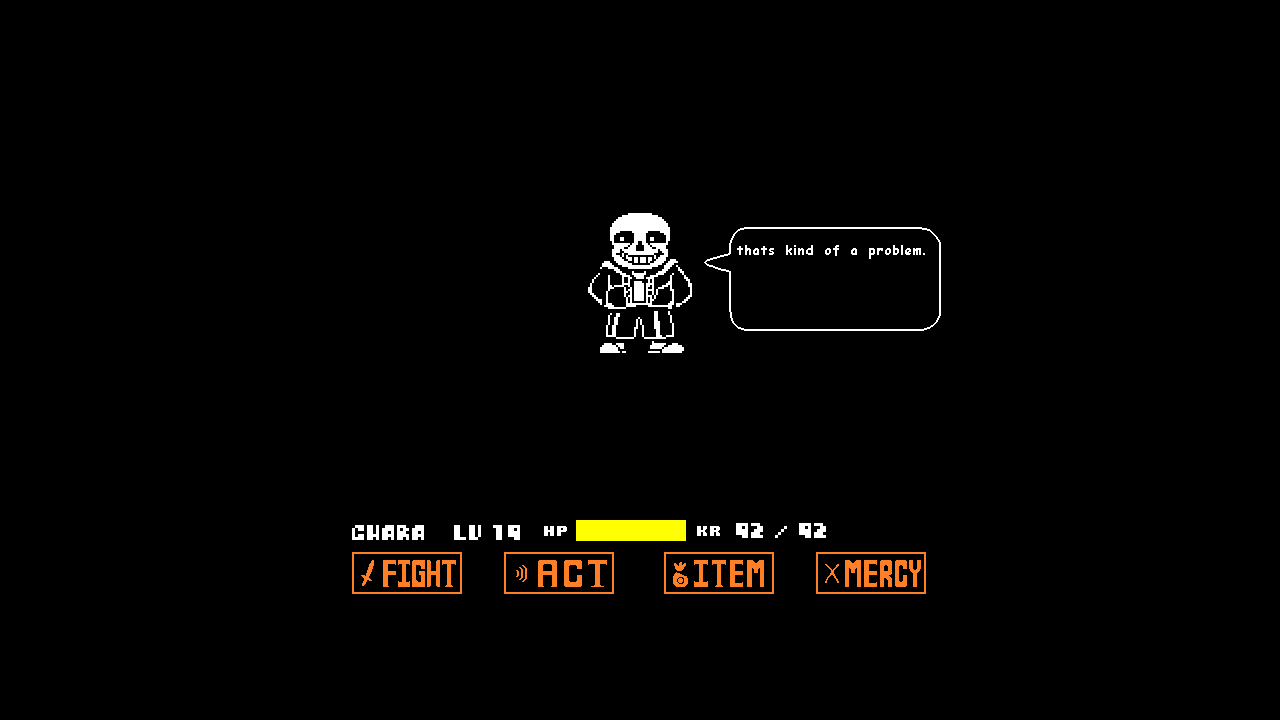

Pressed down Enter key during game play
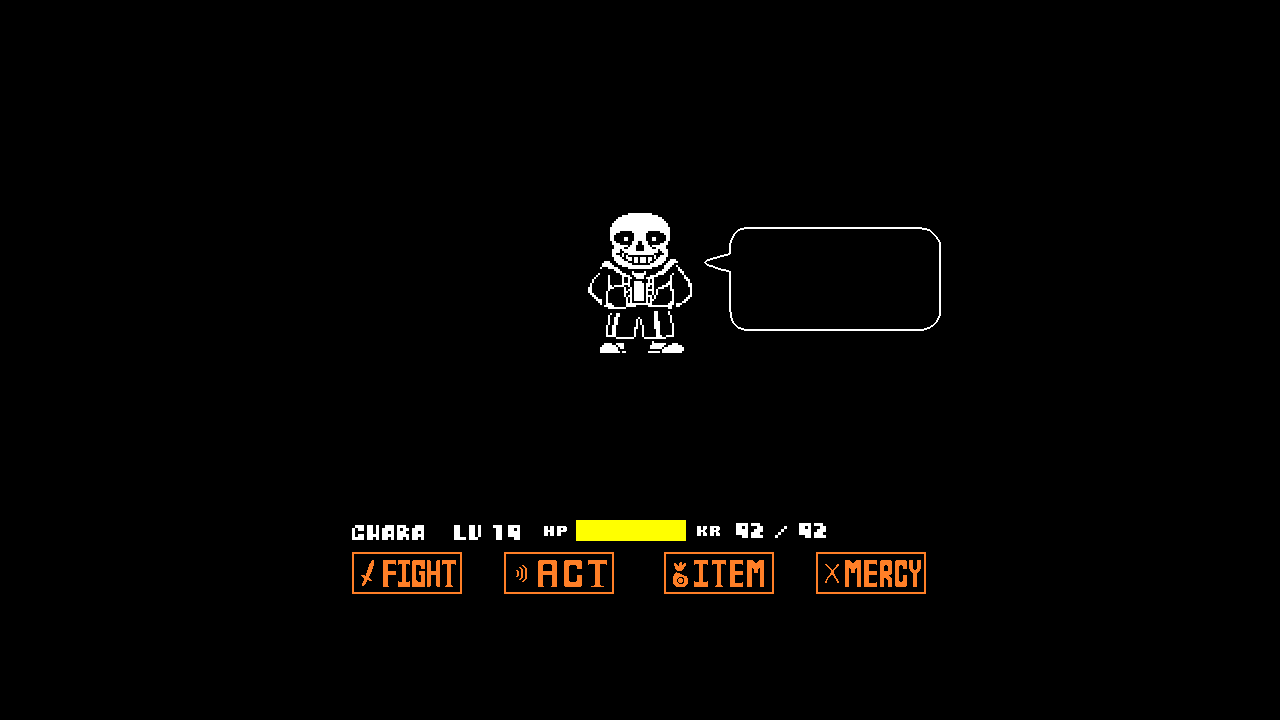

Waited for frame timing
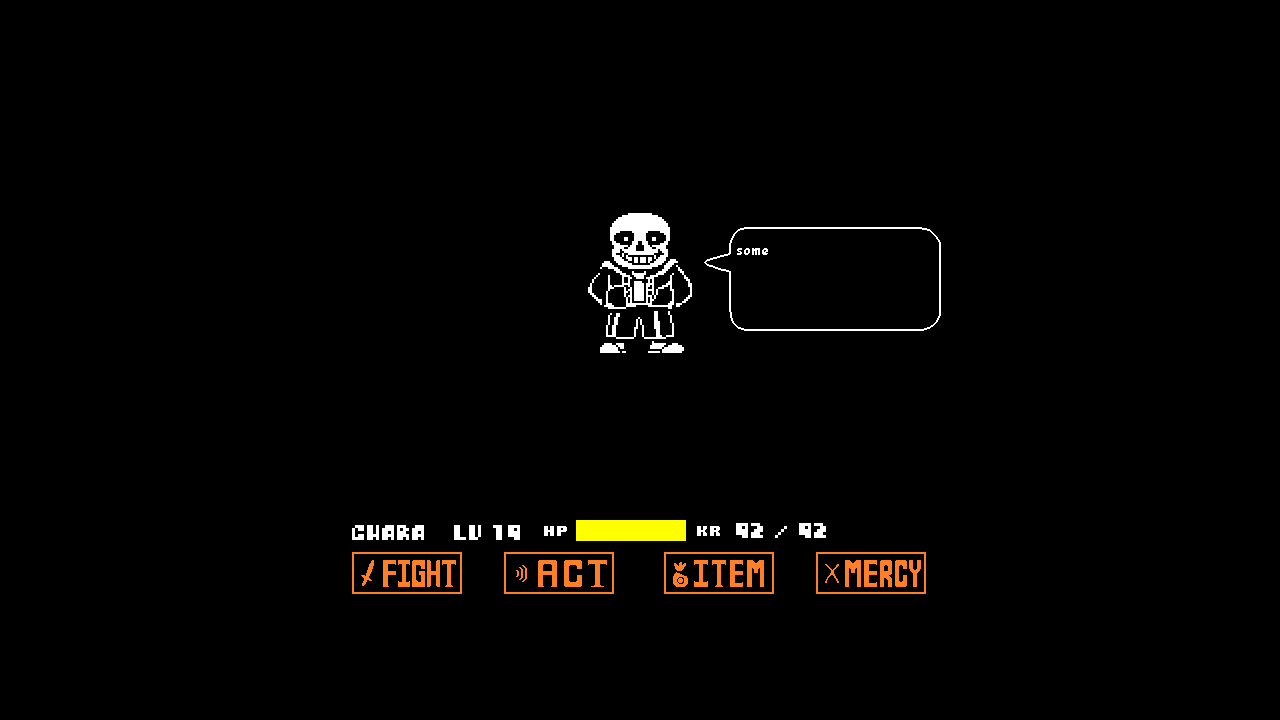

Released Enter key
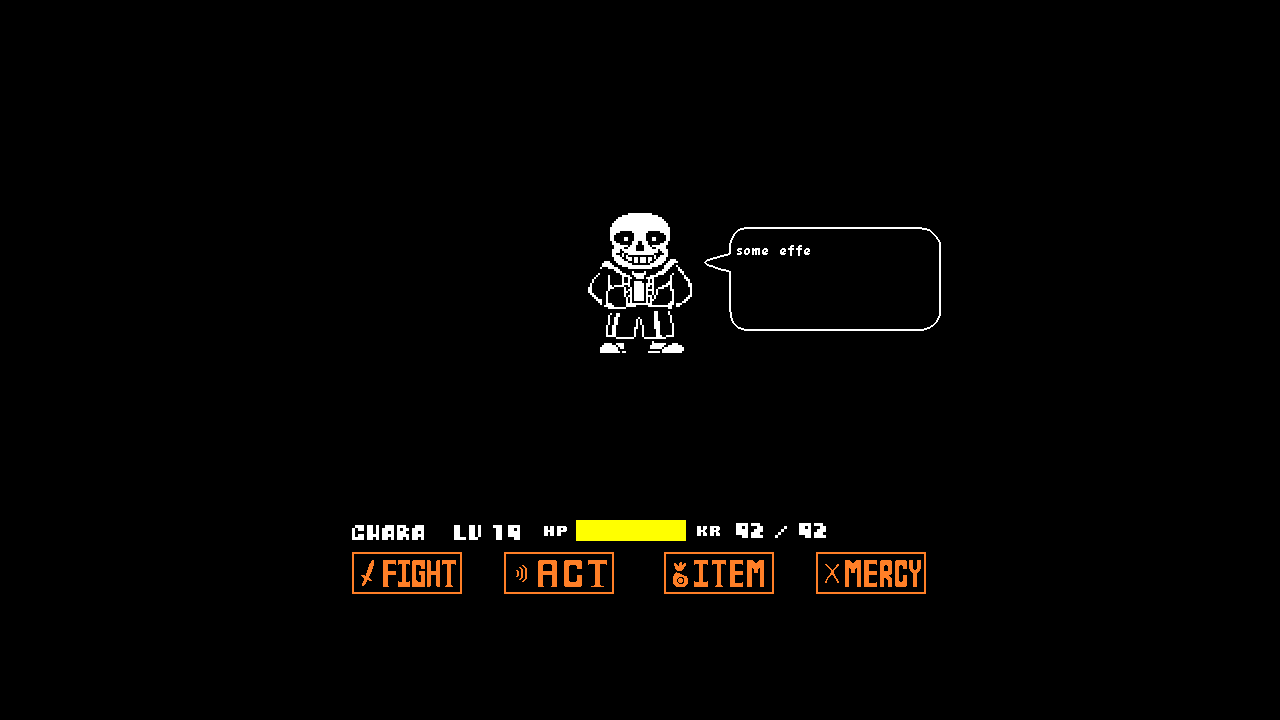

Pressed down Enter key during game play
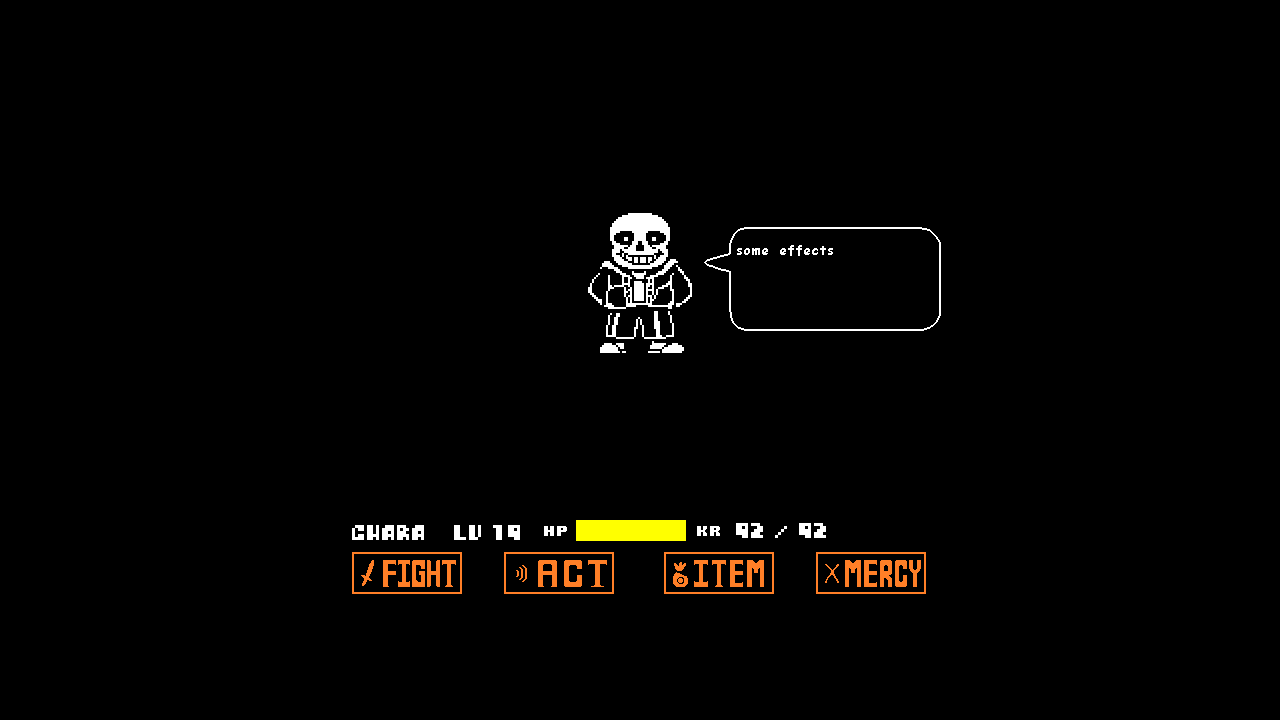

Waited for frame timing
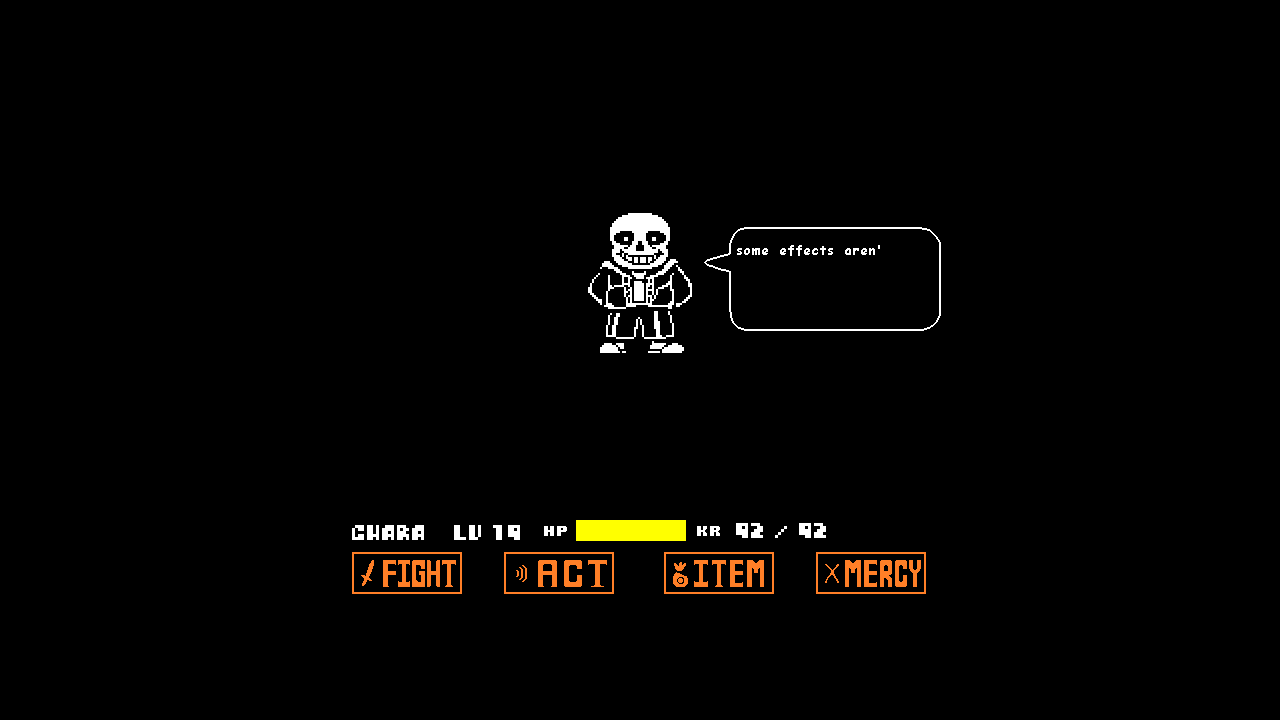

Released Enter key
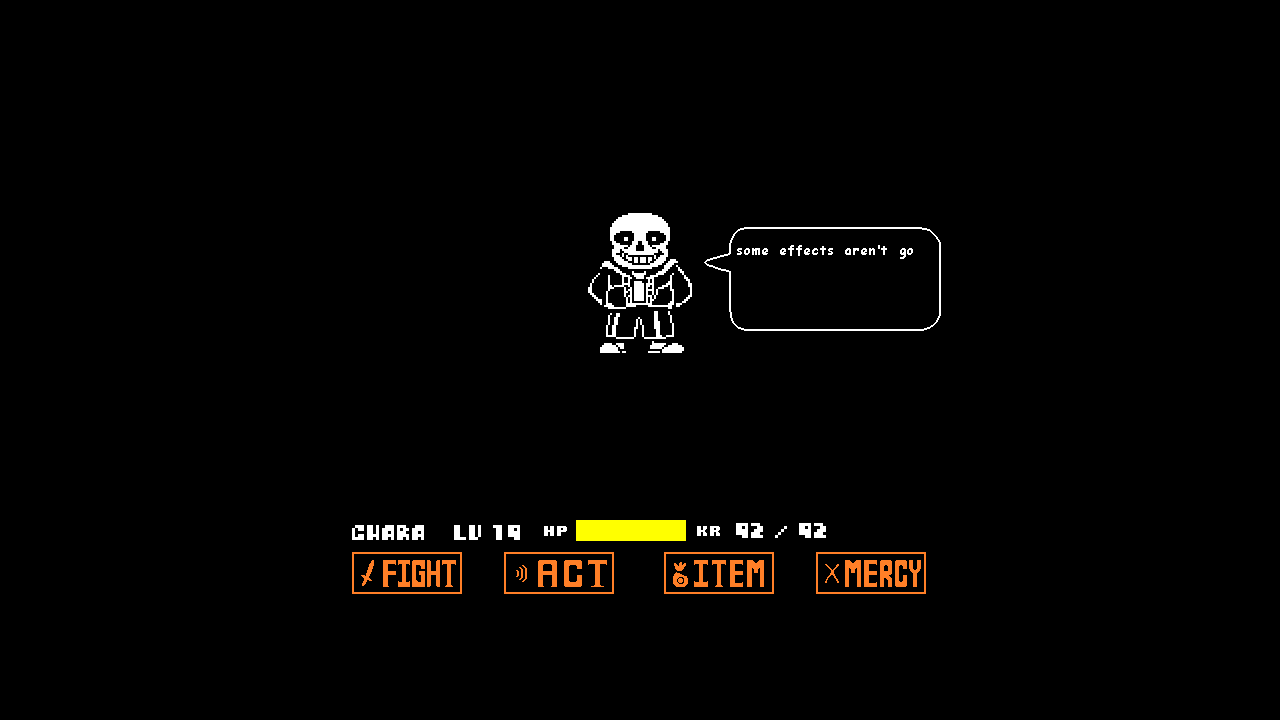

Pressed down Enter key during game play
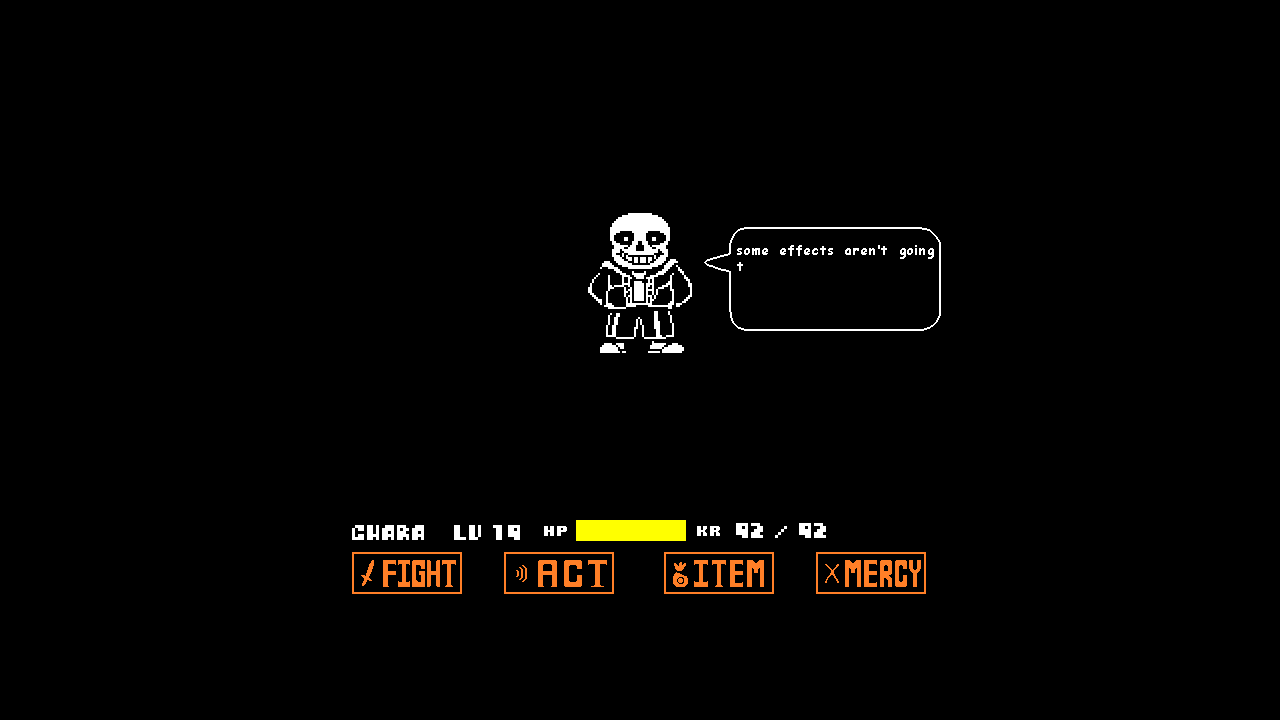

Waited for frame timing
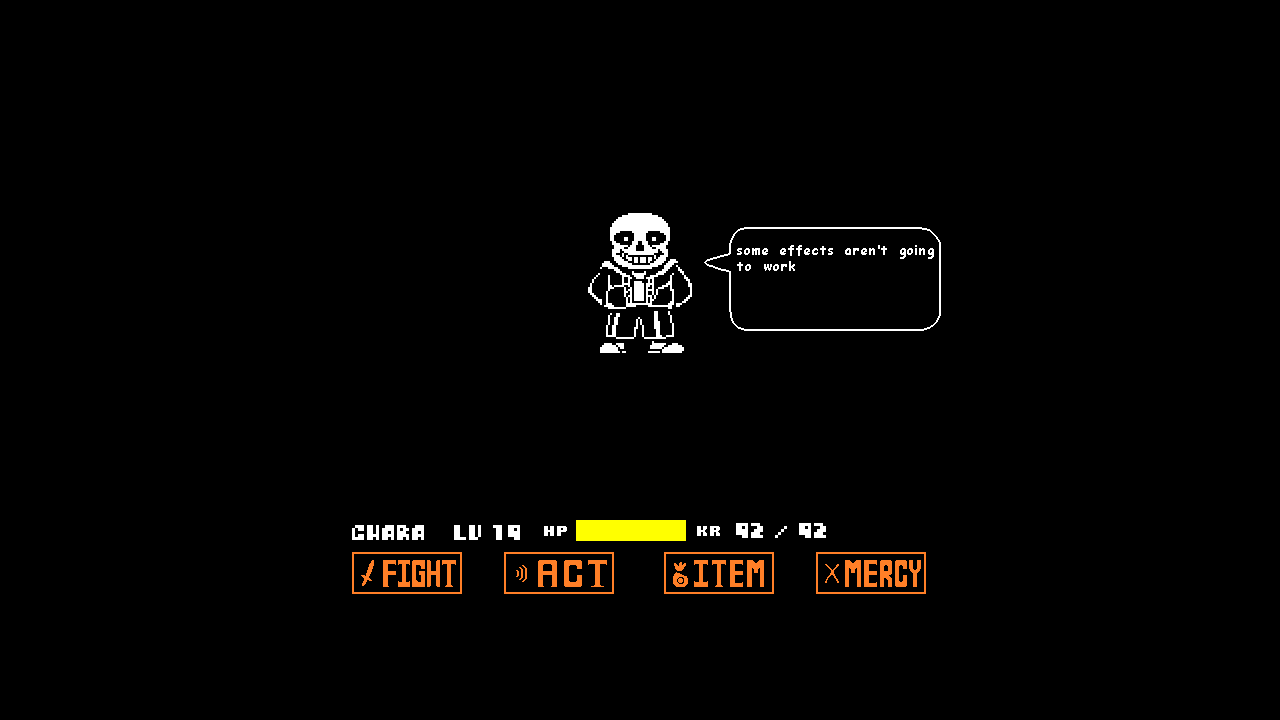

Released Enter key
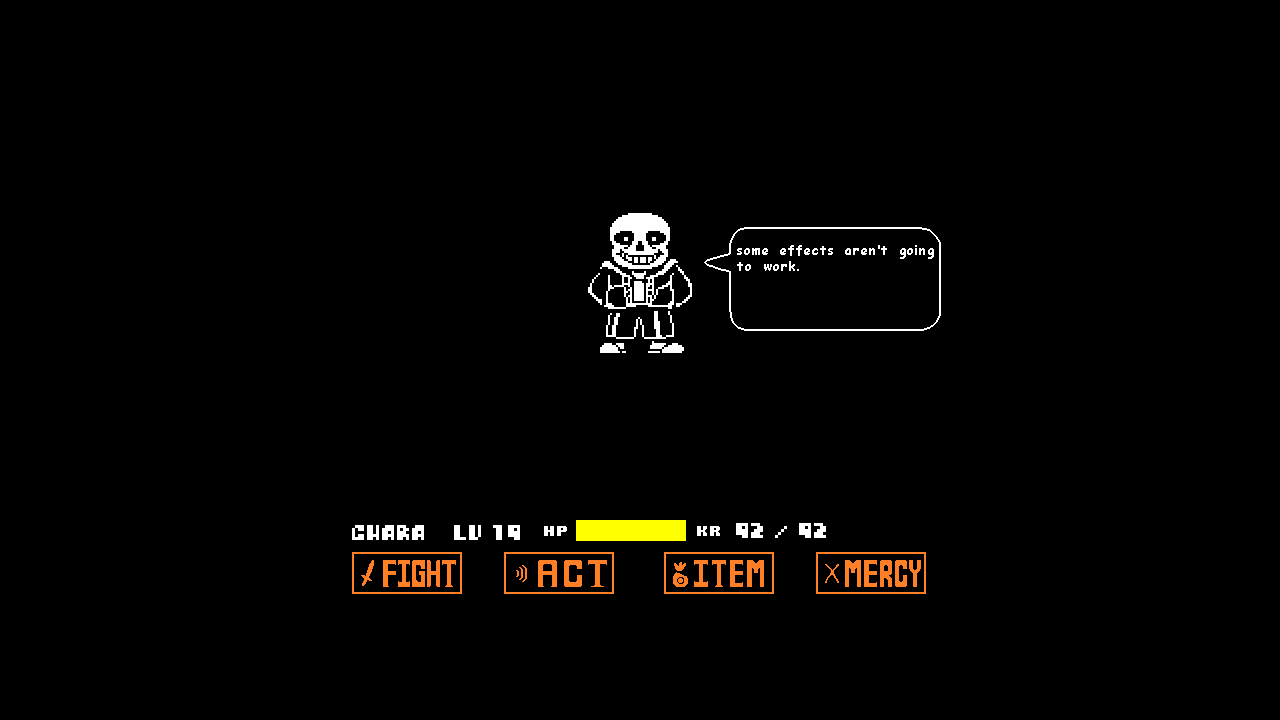

Pressed down Enter key during game play
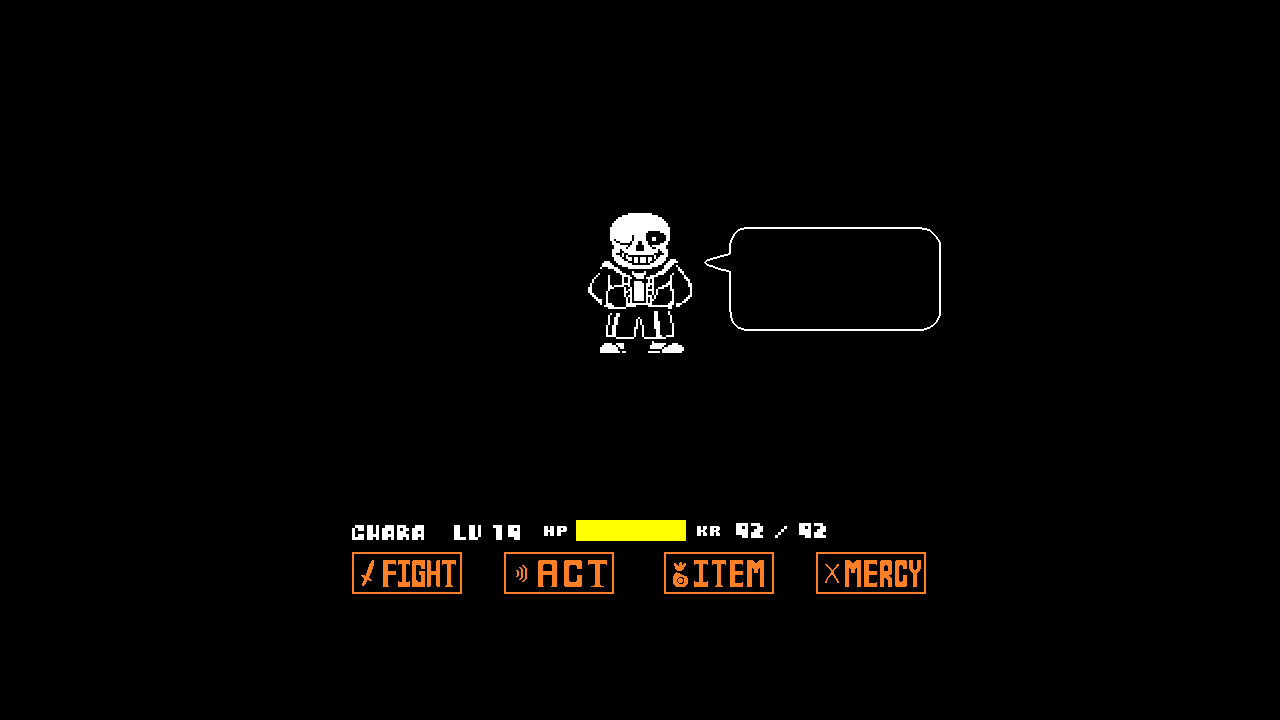

Waited for frame timing
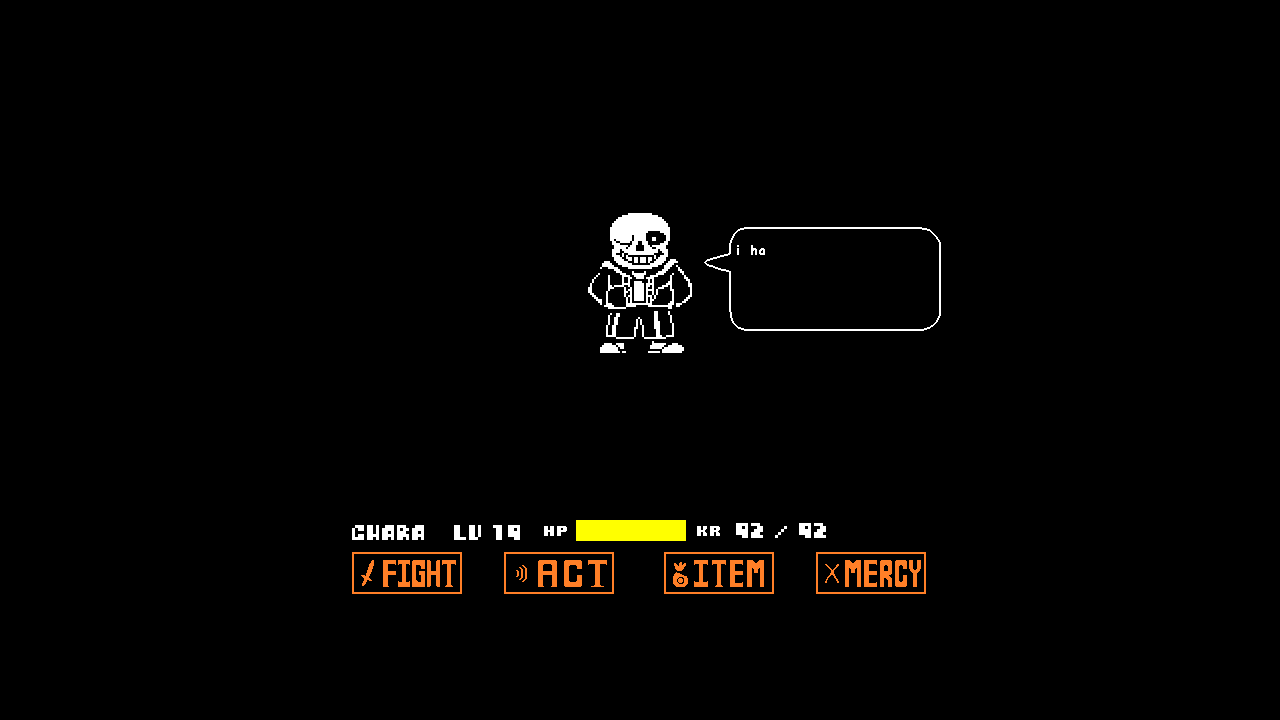

Released Enter key
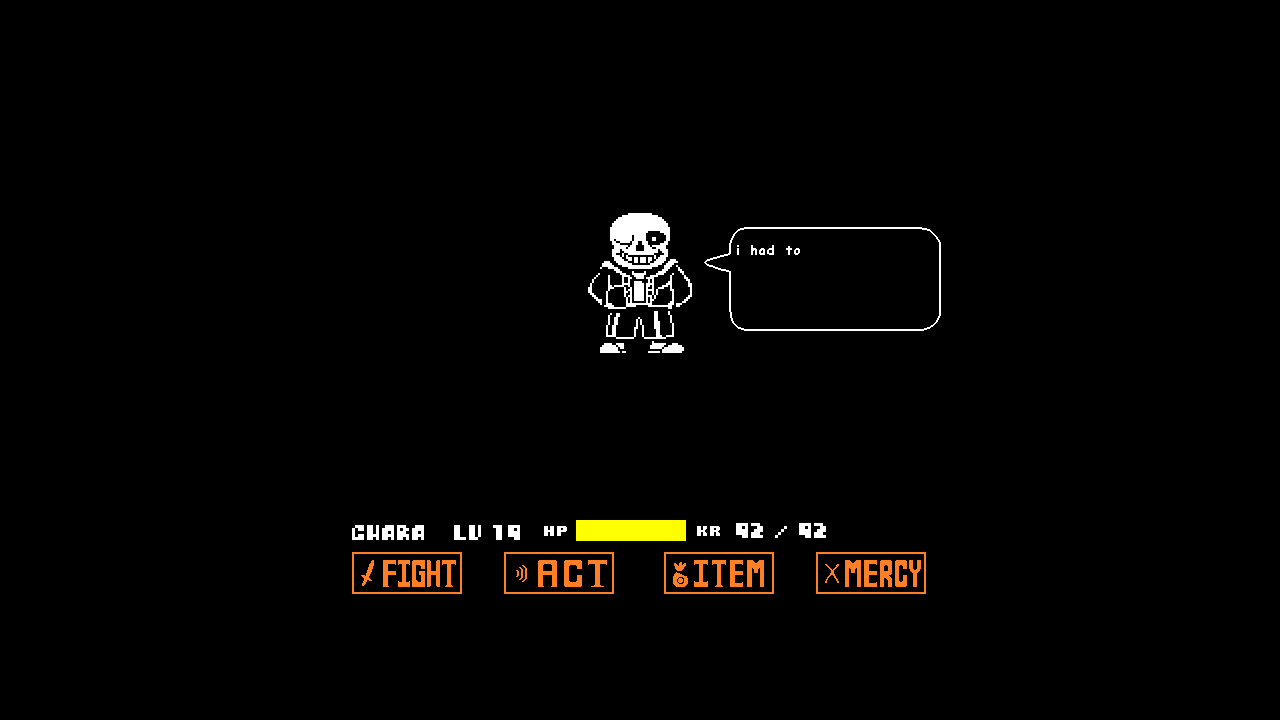

Pressed down Enter key during game play
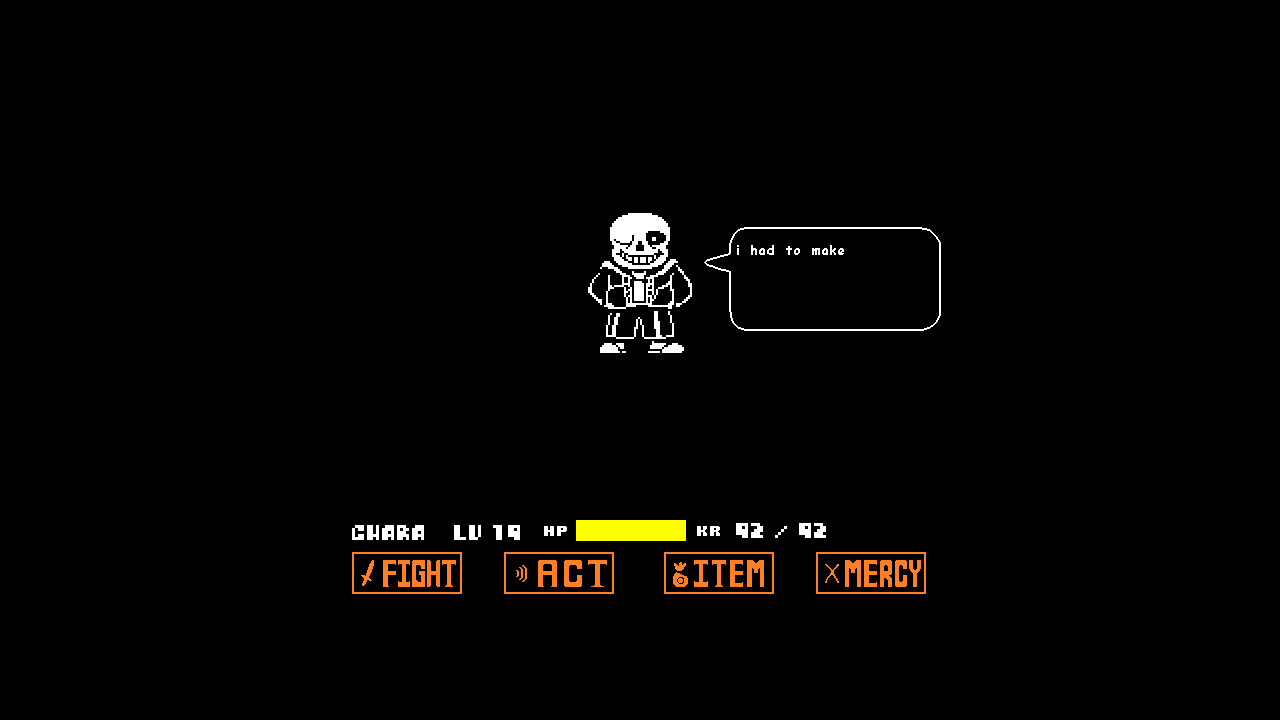

Waited for frame timing
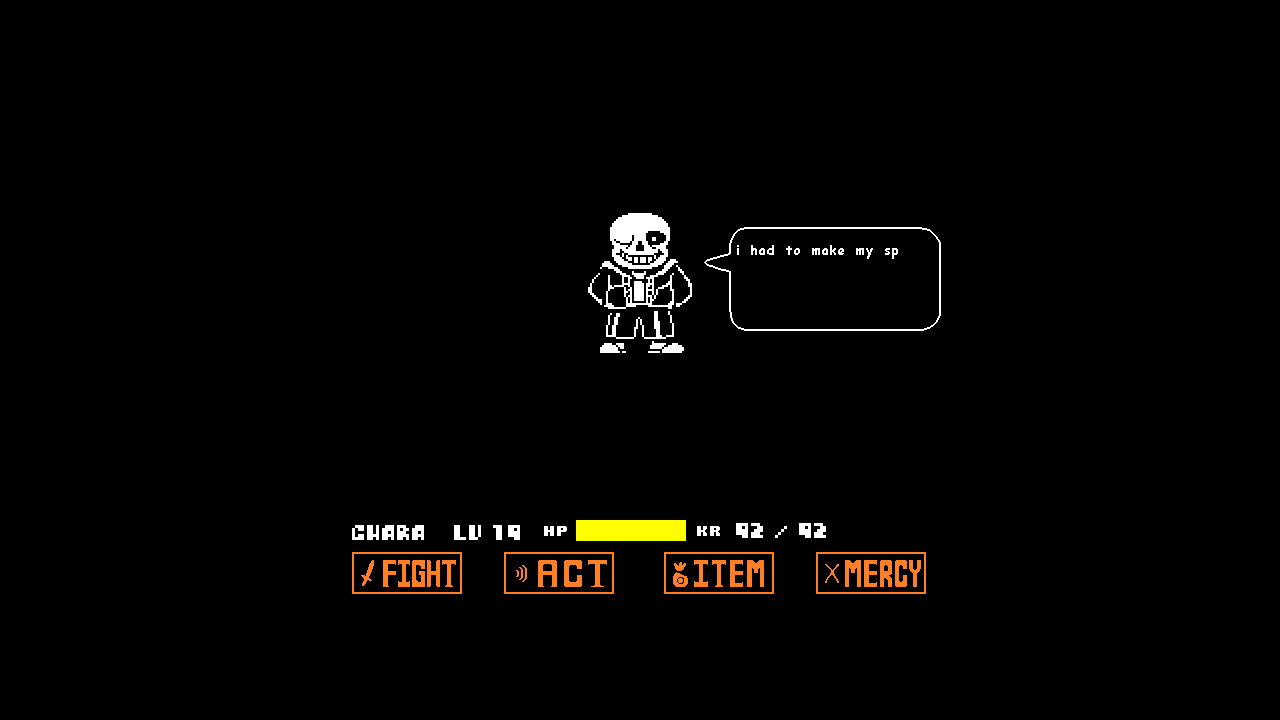

Released Enter key
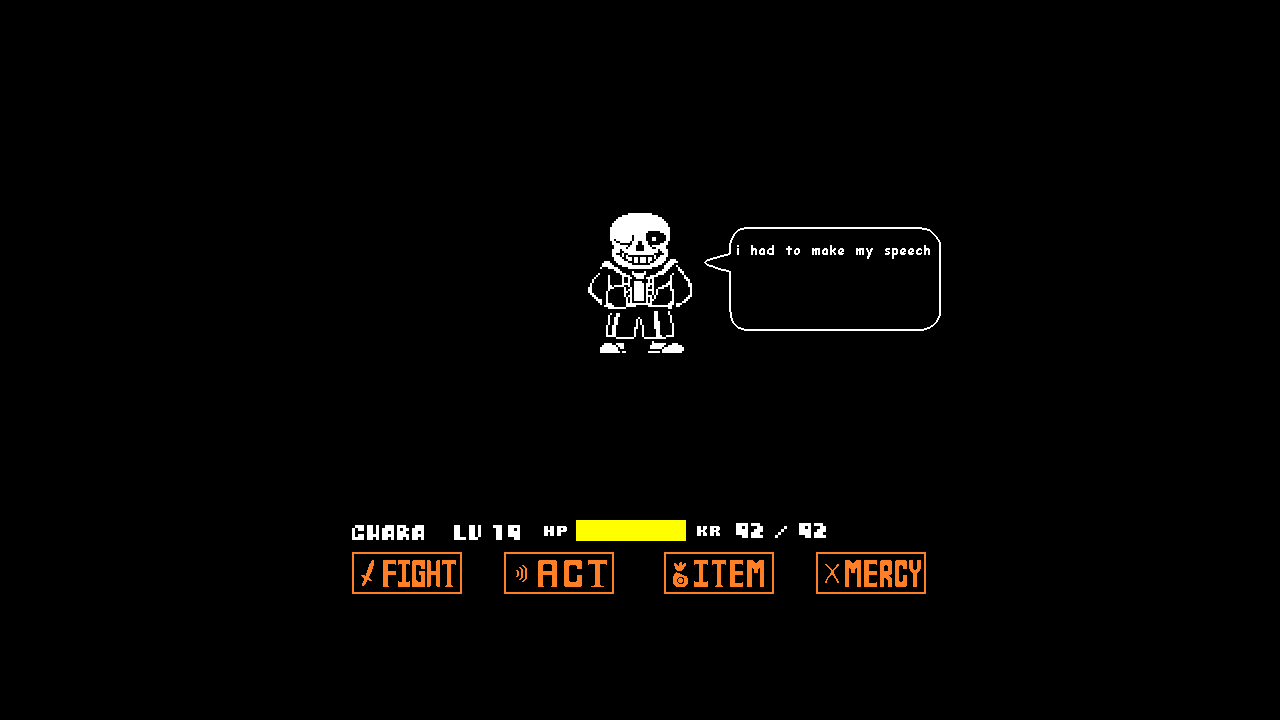

Pressed down Enter key during game play
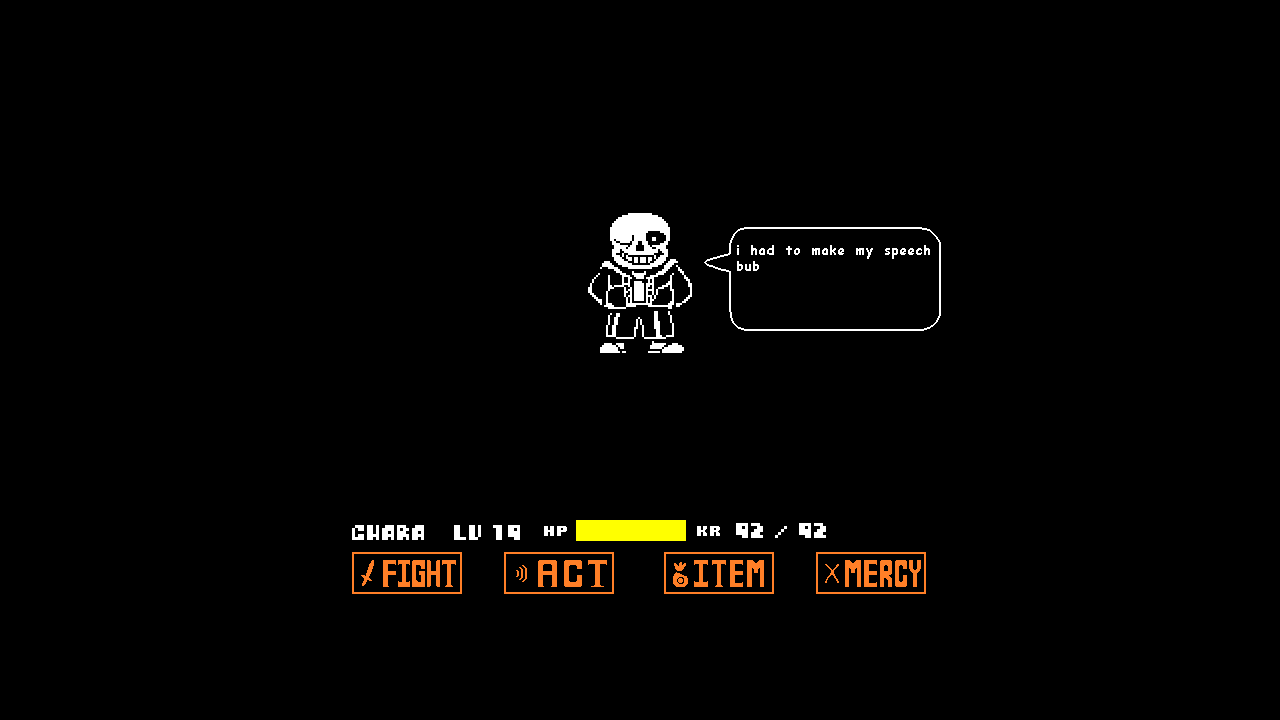

Waited for frame timing
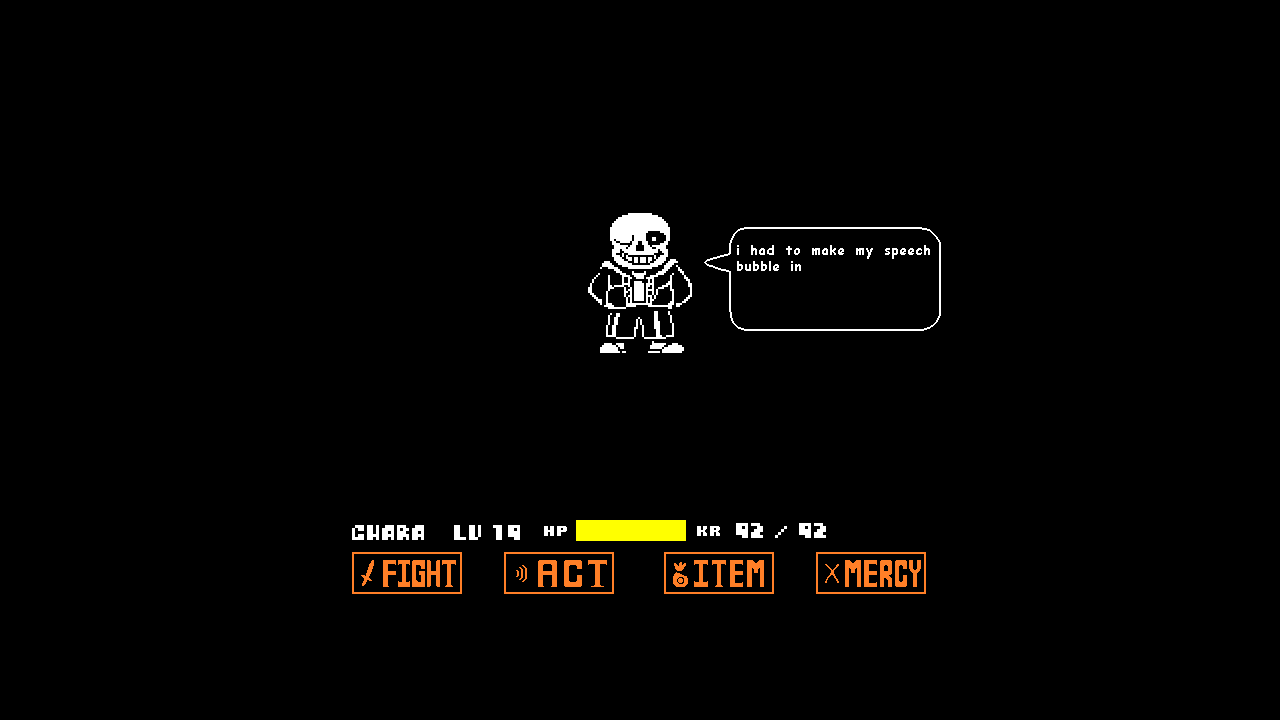

Released Enter key
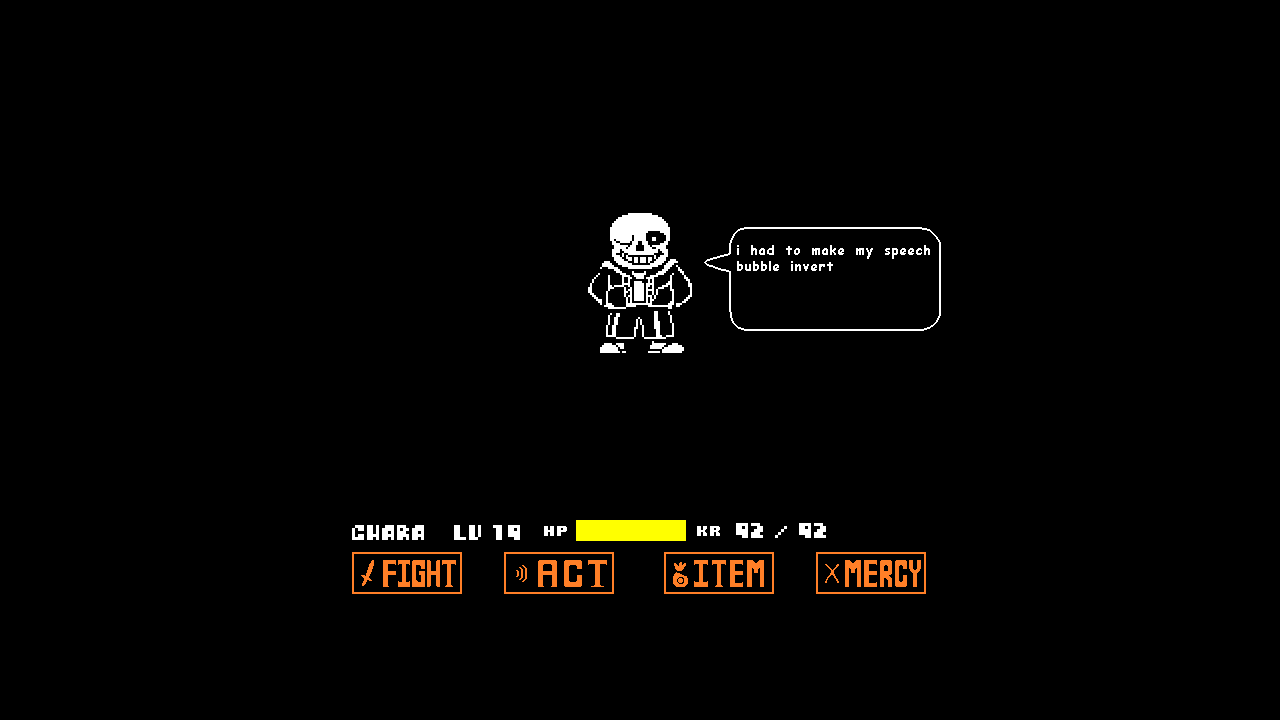

Pressed down Enter key during game play
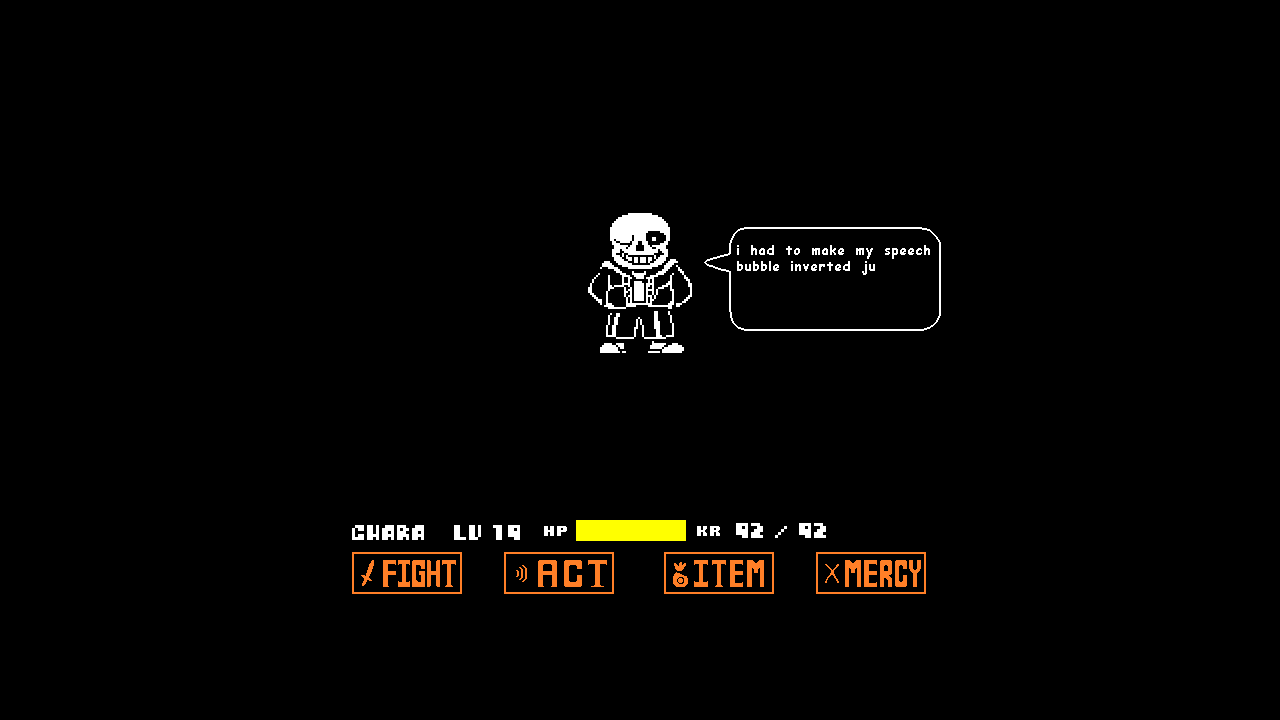

Waited for frame timing
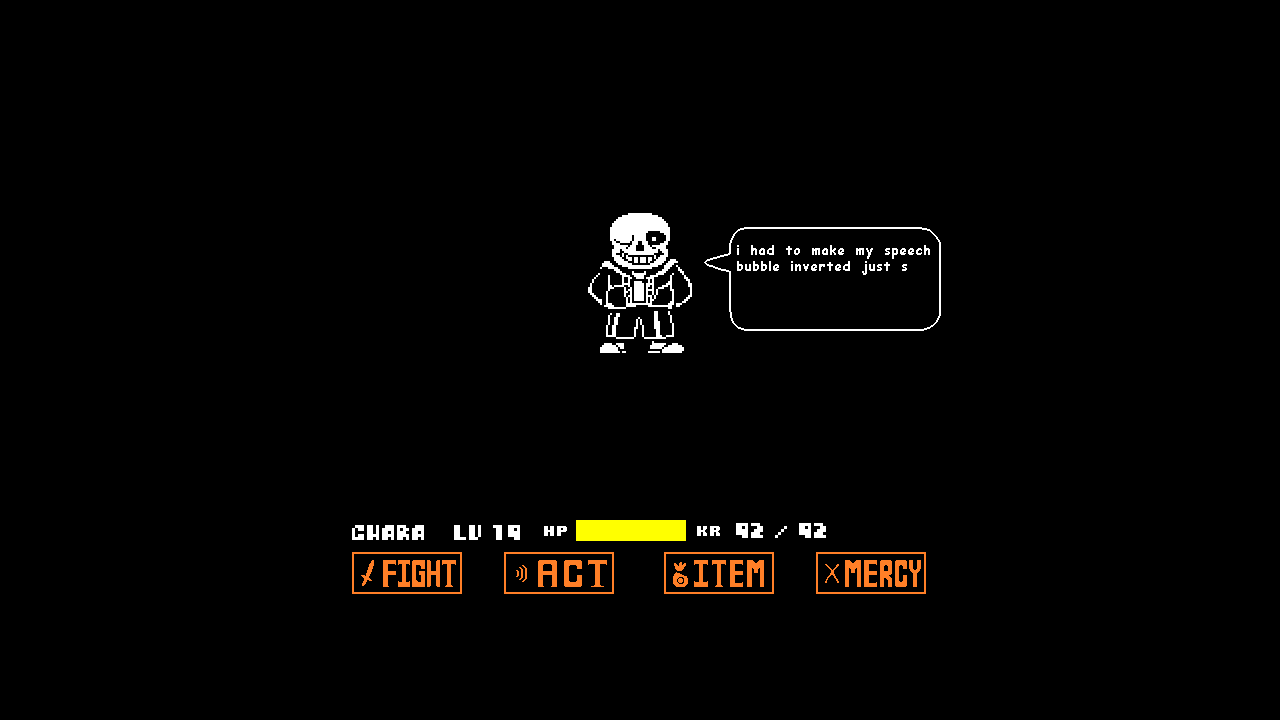

Released Enter key
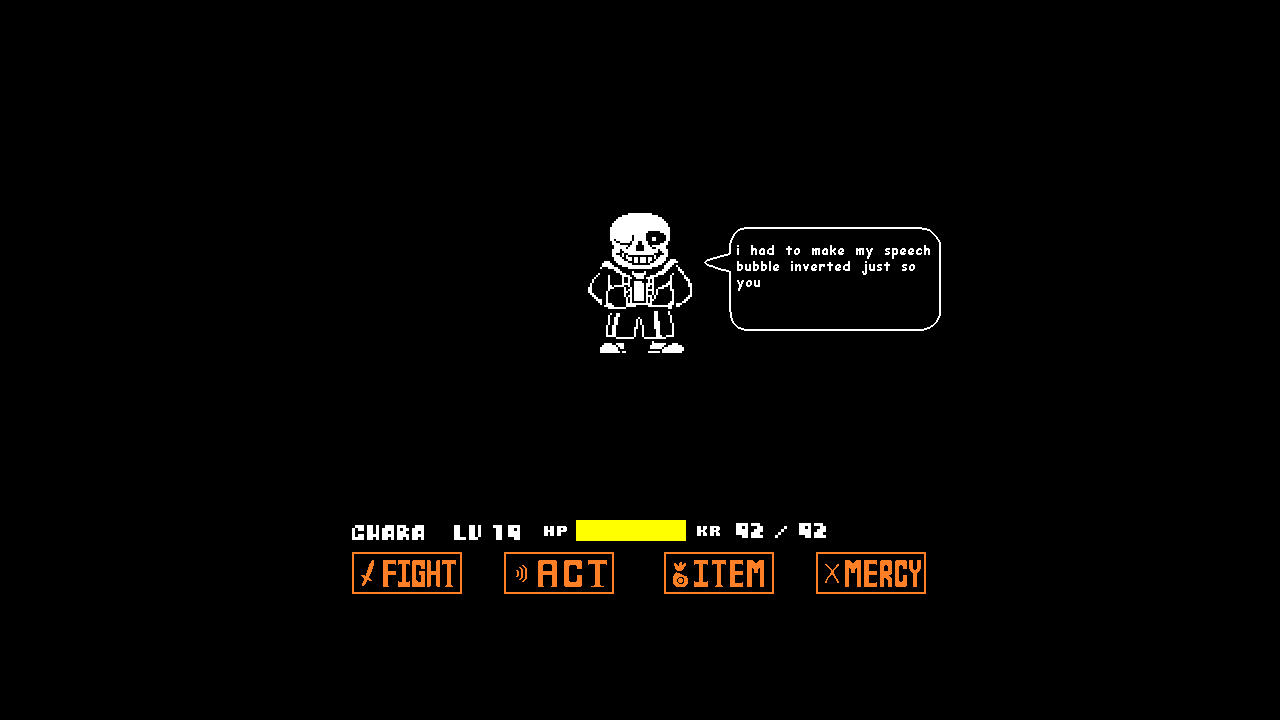

Pressed down Enter key during game play
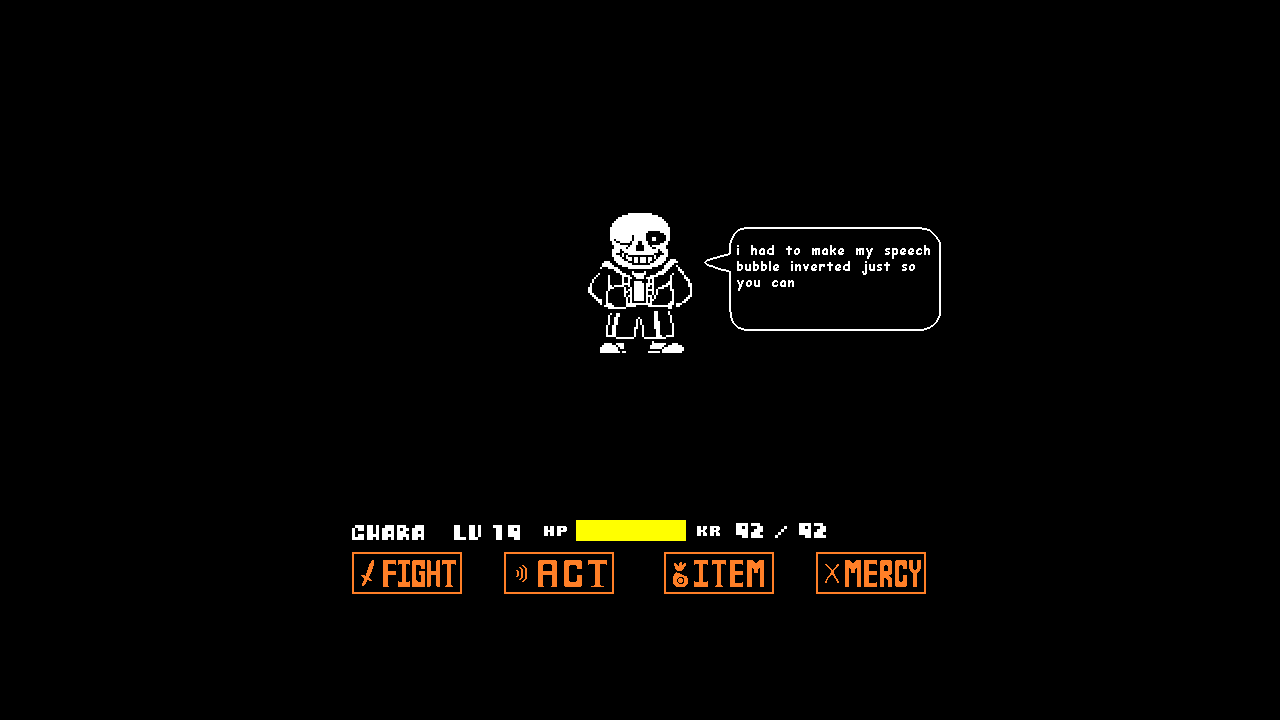

Waited for frame timing
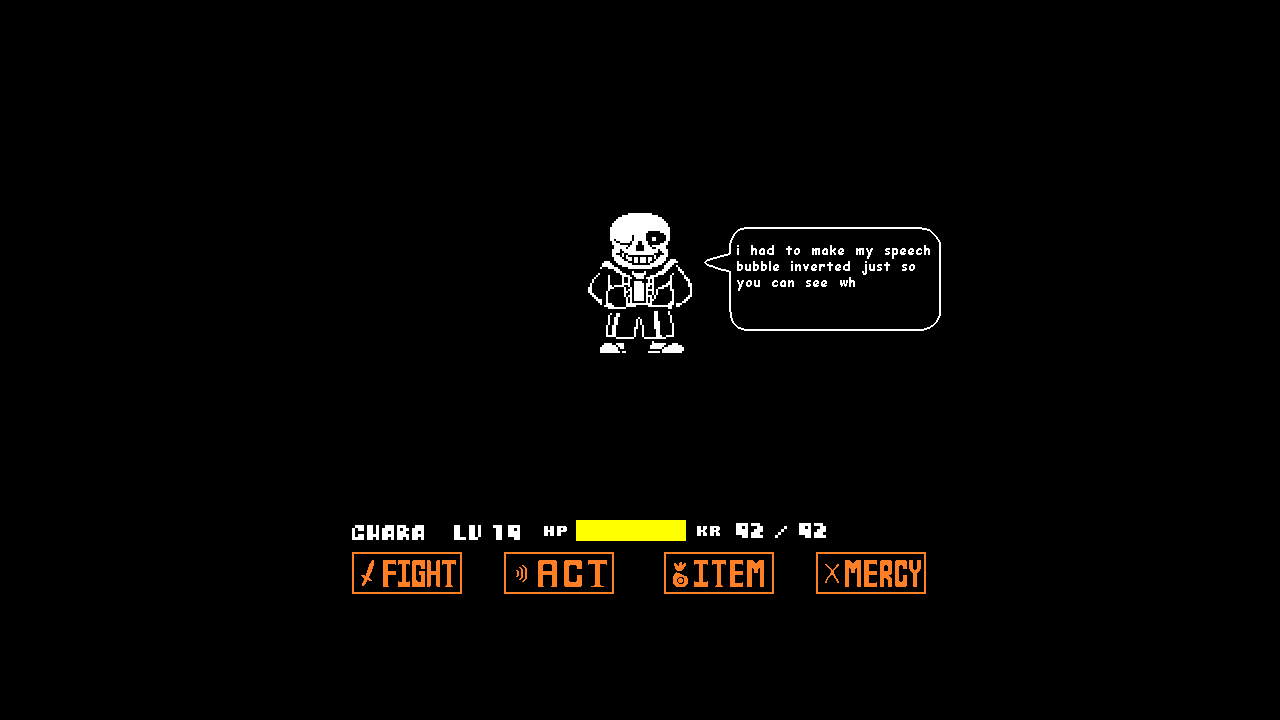

Released Enter key
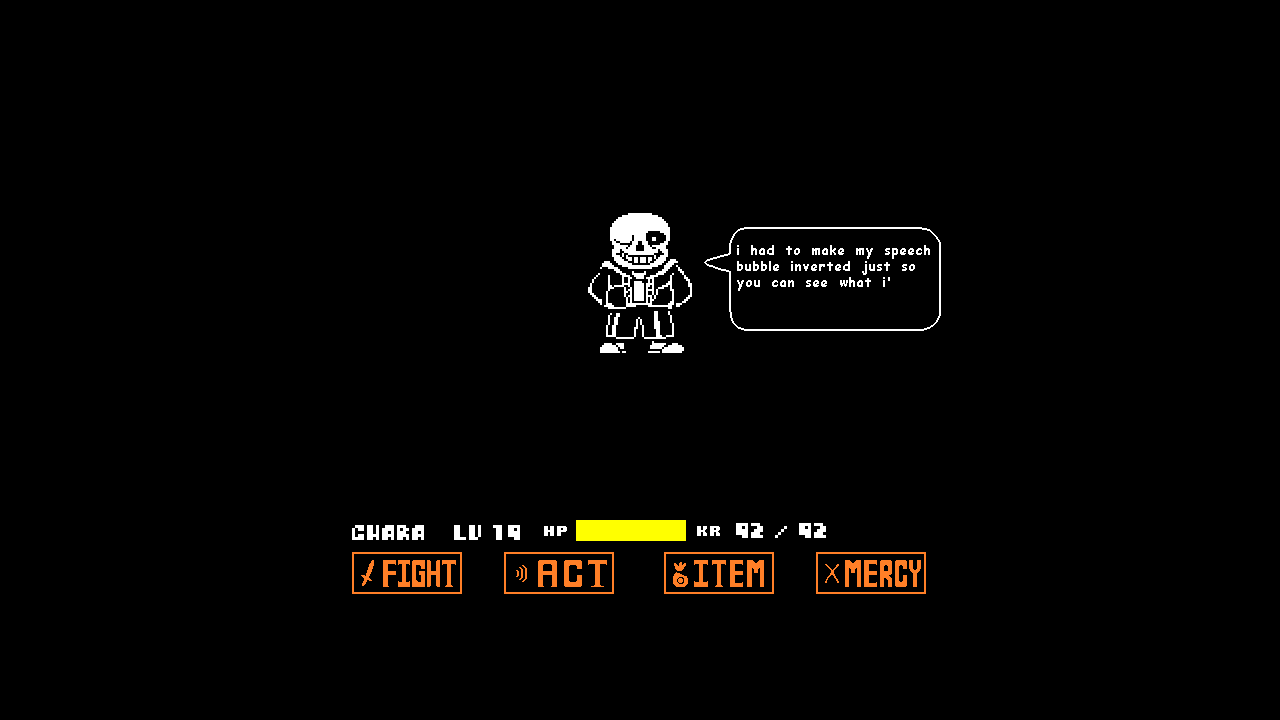

Pressed down Enter key during game play
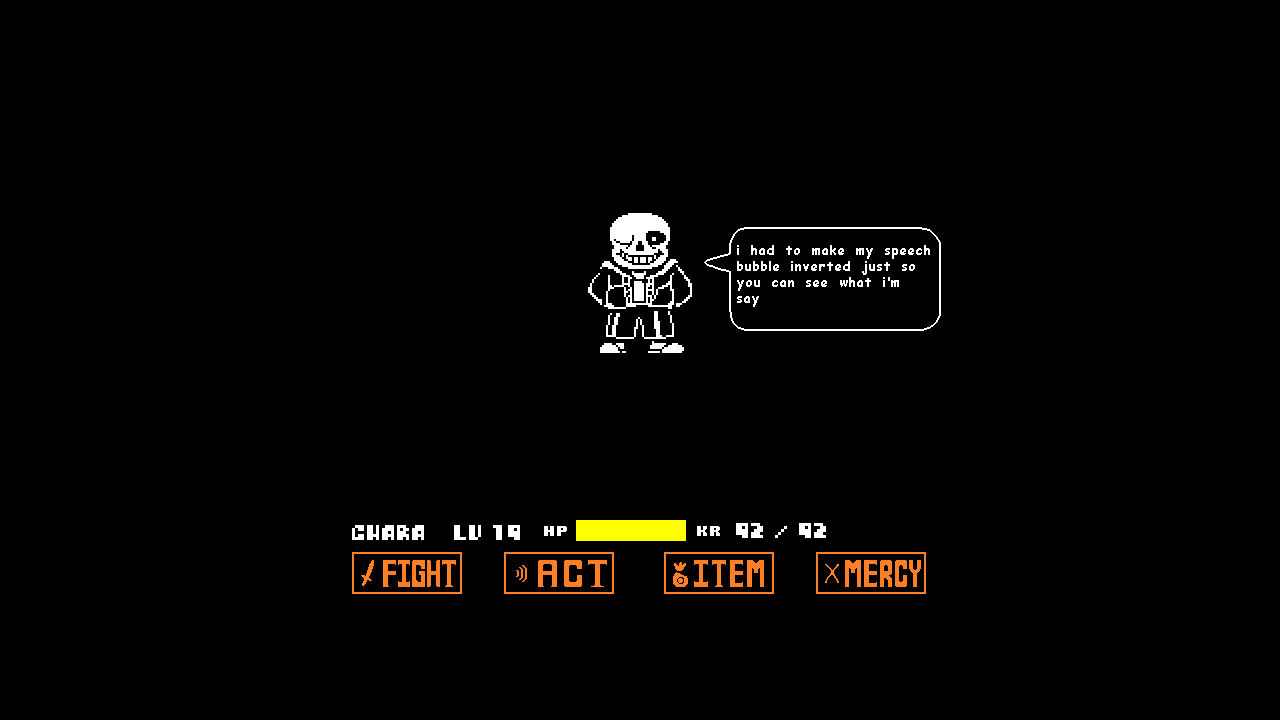

Waited for frame timing
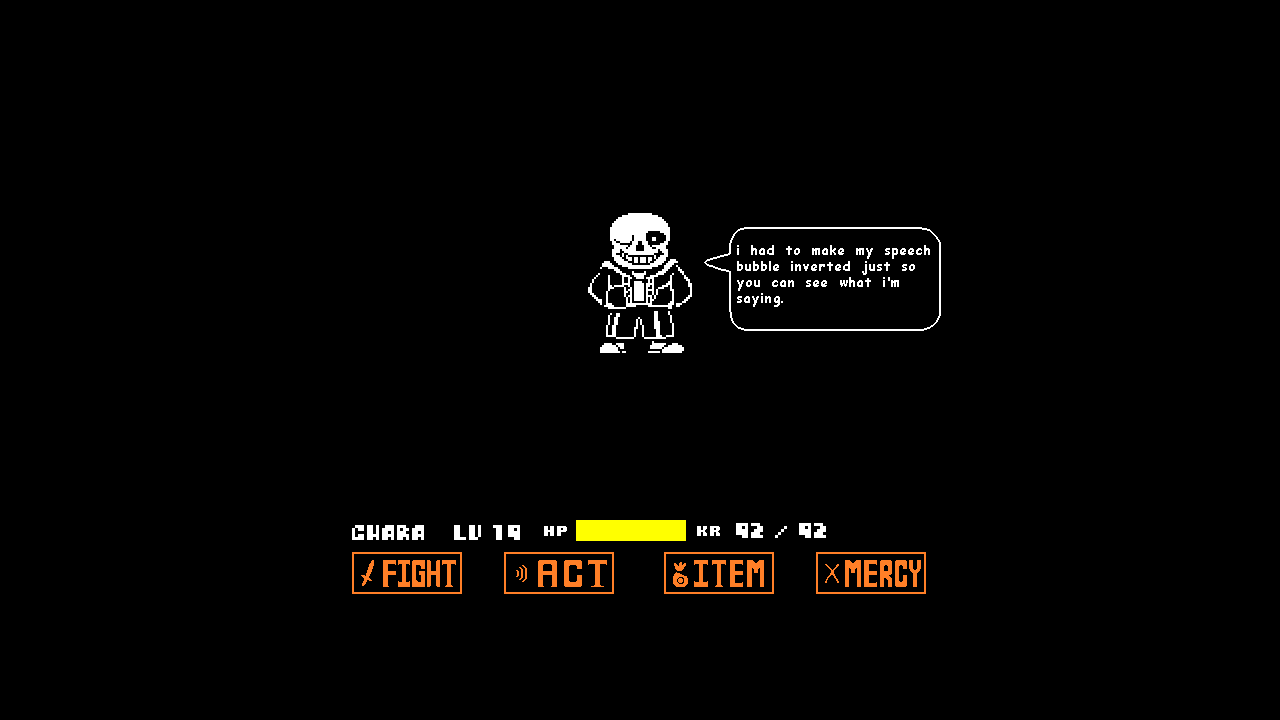

Released Enter key
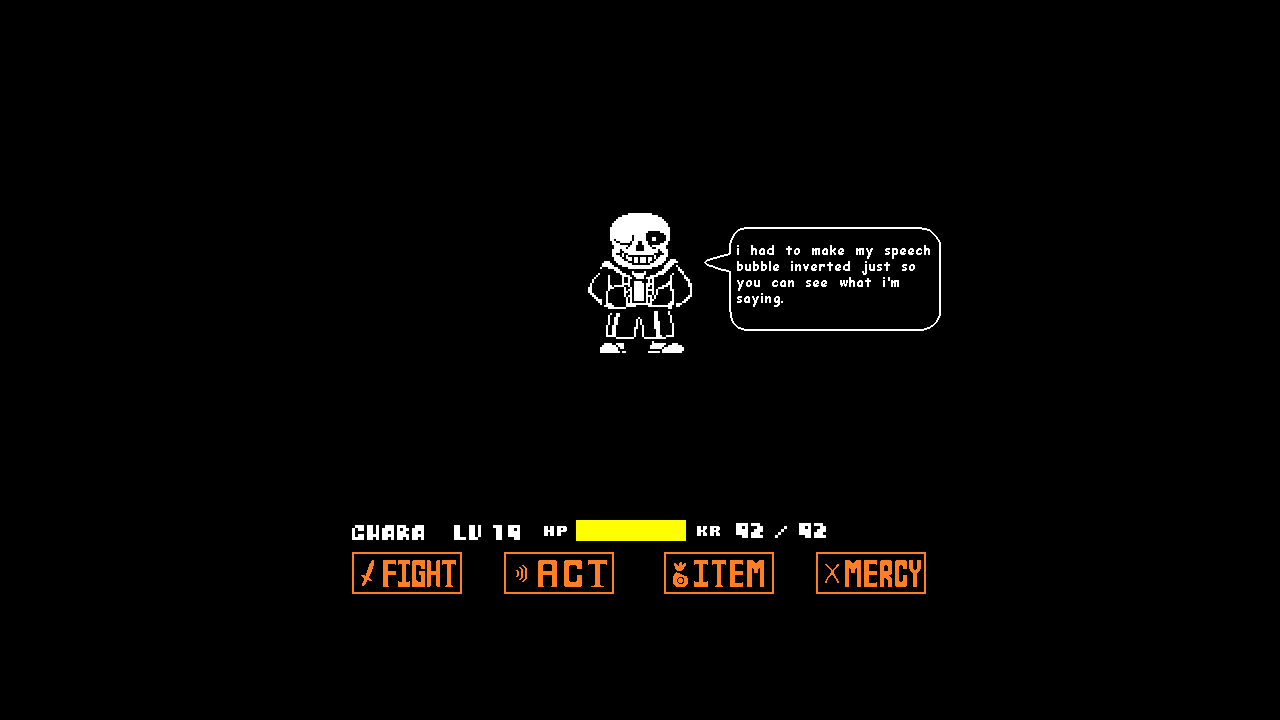

Pressed down Enter key during game play
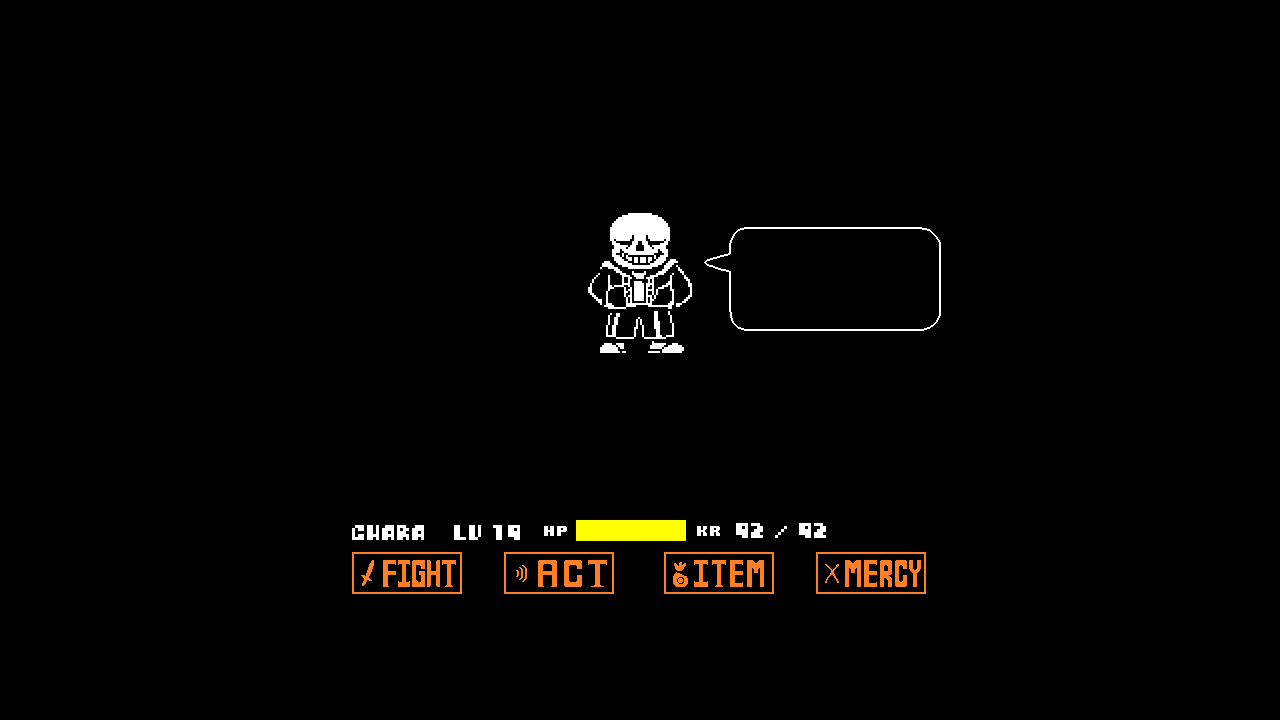

Waited for frame timing
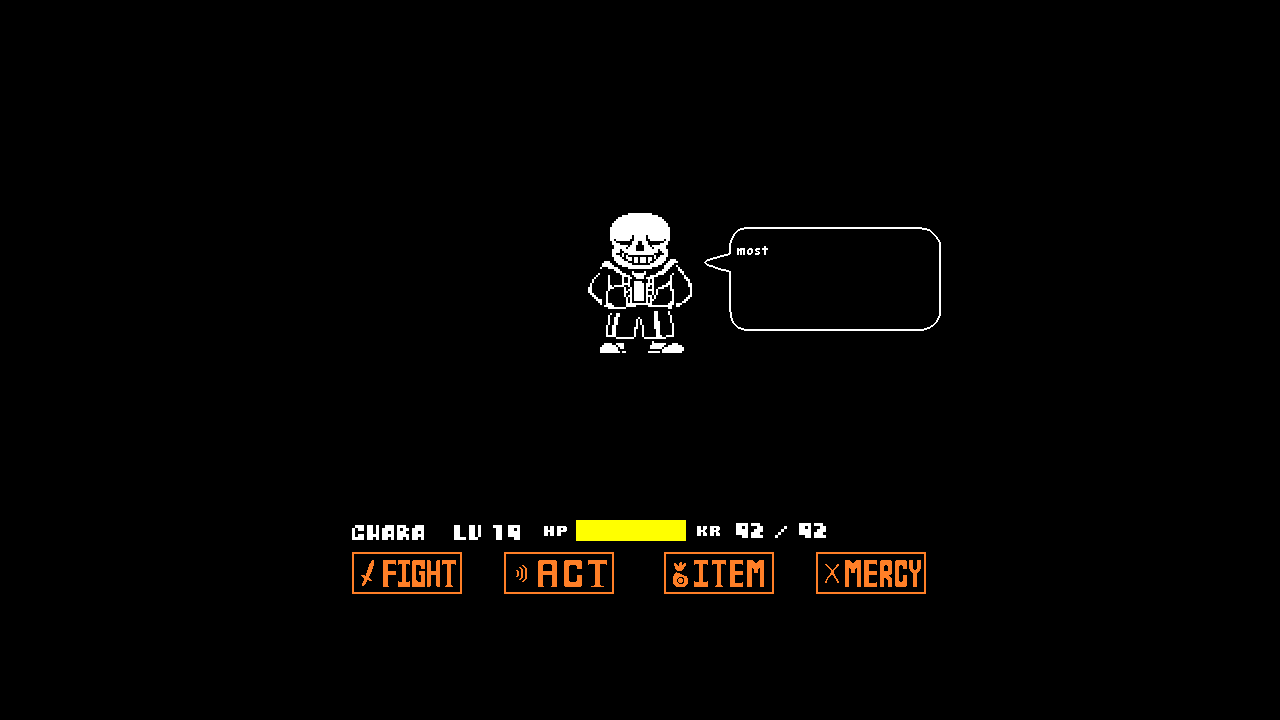

Released Enter key
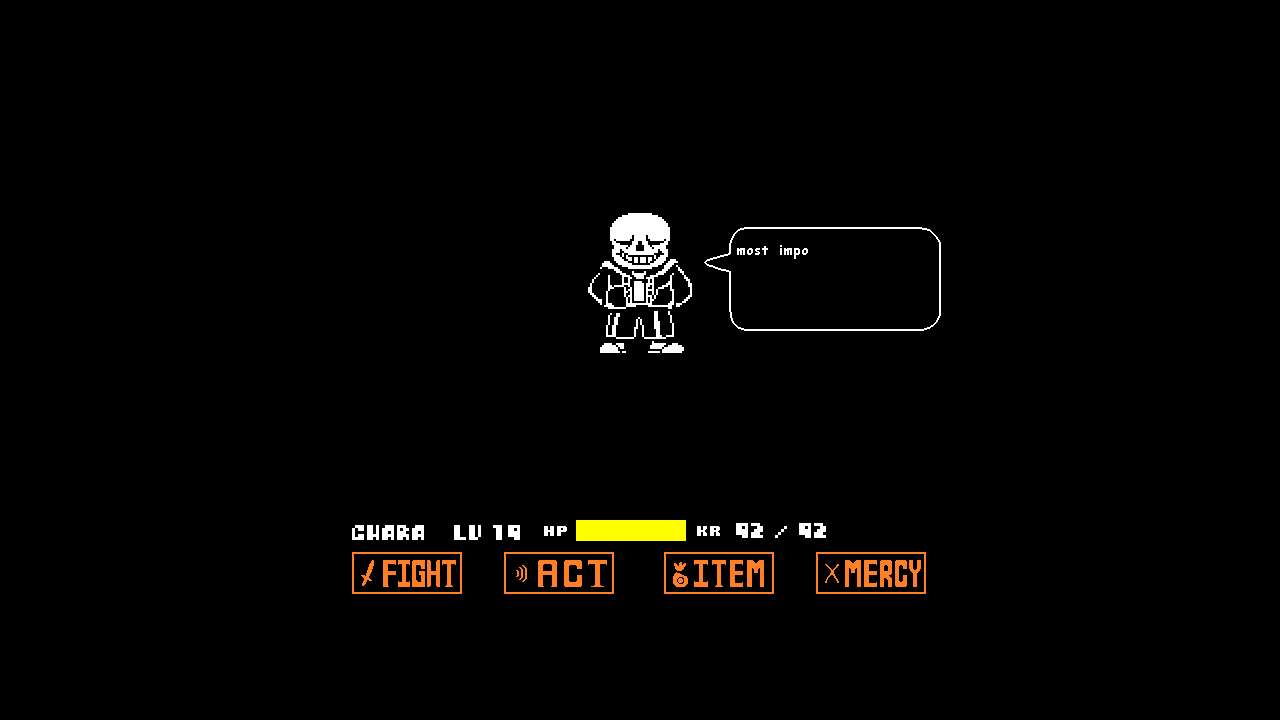

Pressed down Enter key during game play
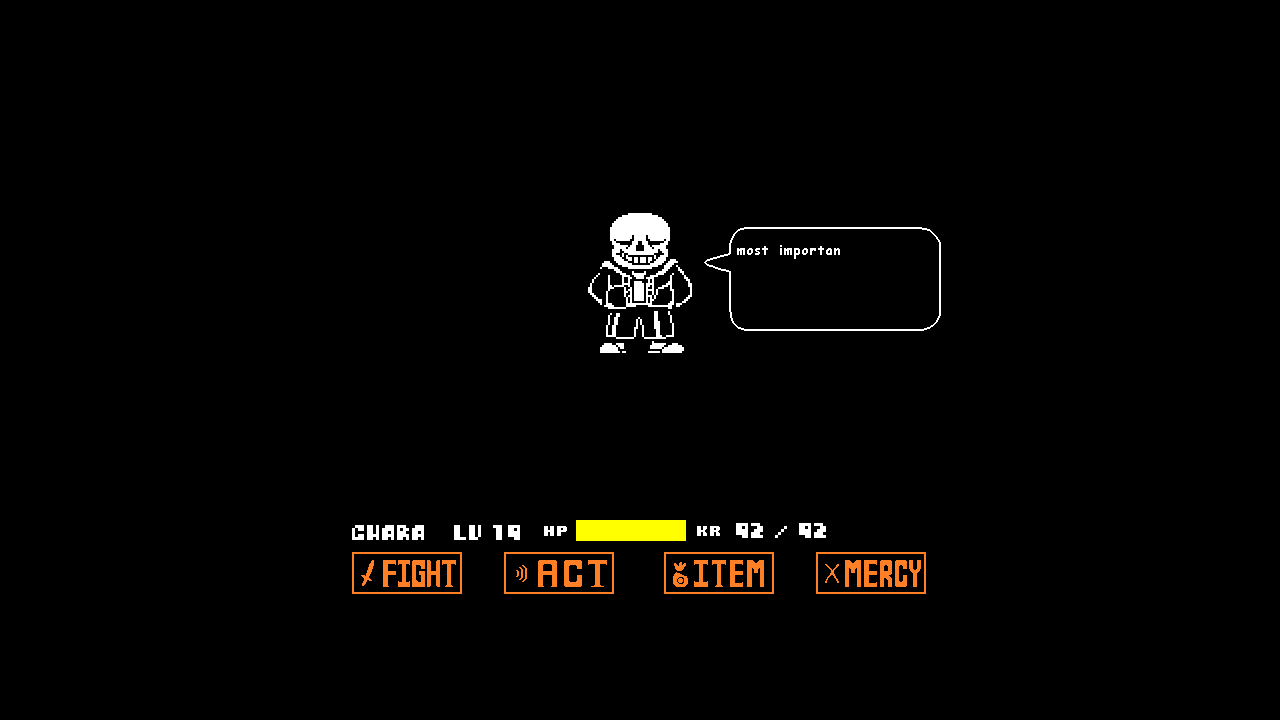

Waited for frame timing
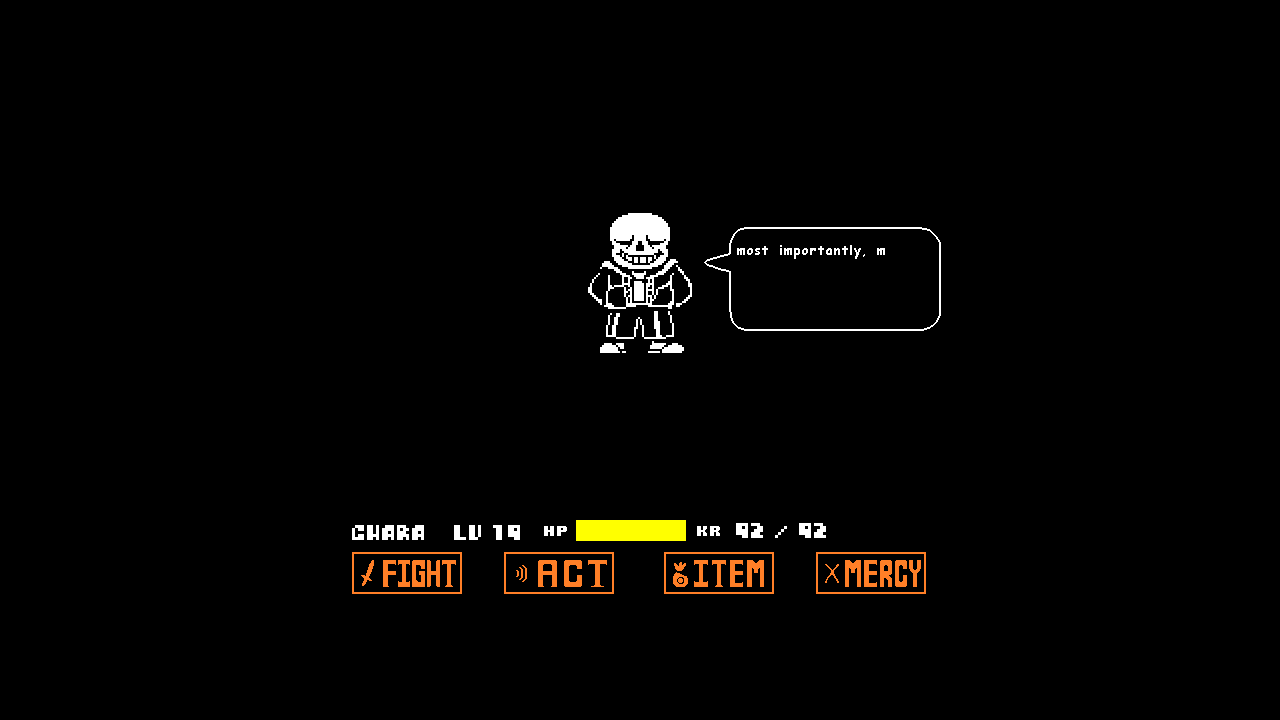

Released Enter key
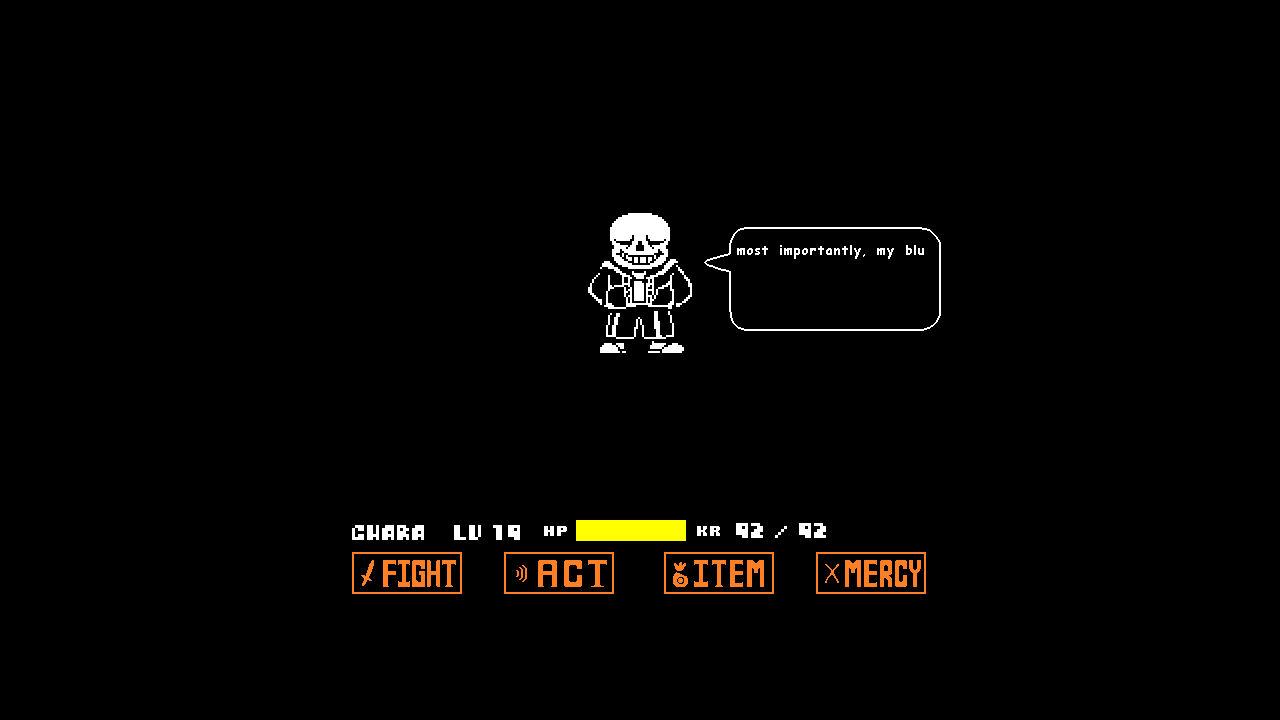

Pressed down Enter key during game play
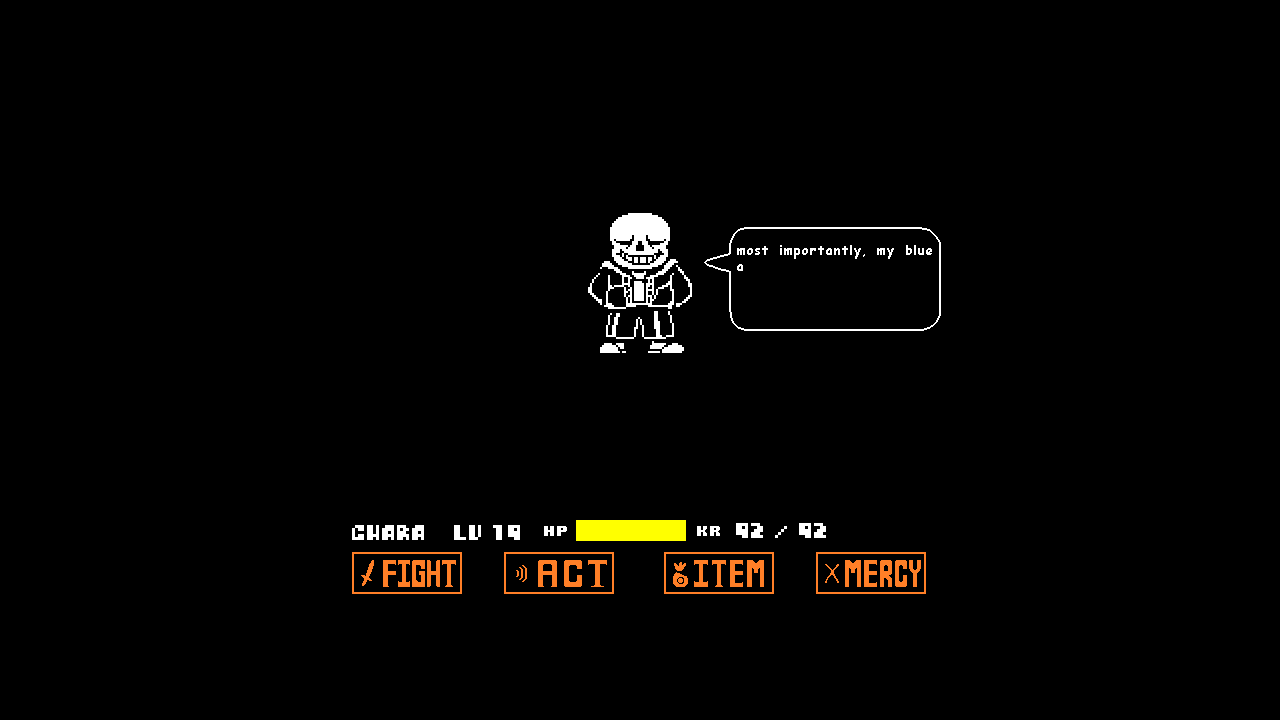

Waited for frame timing
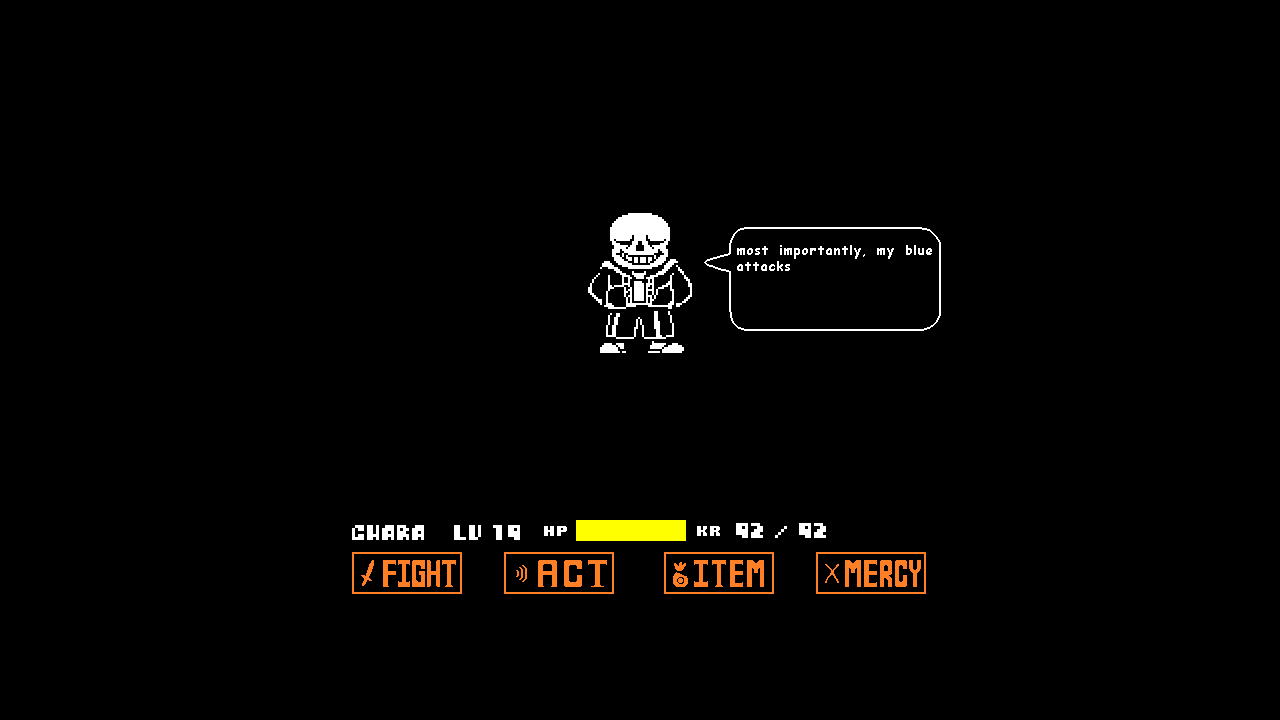

Released Enter key
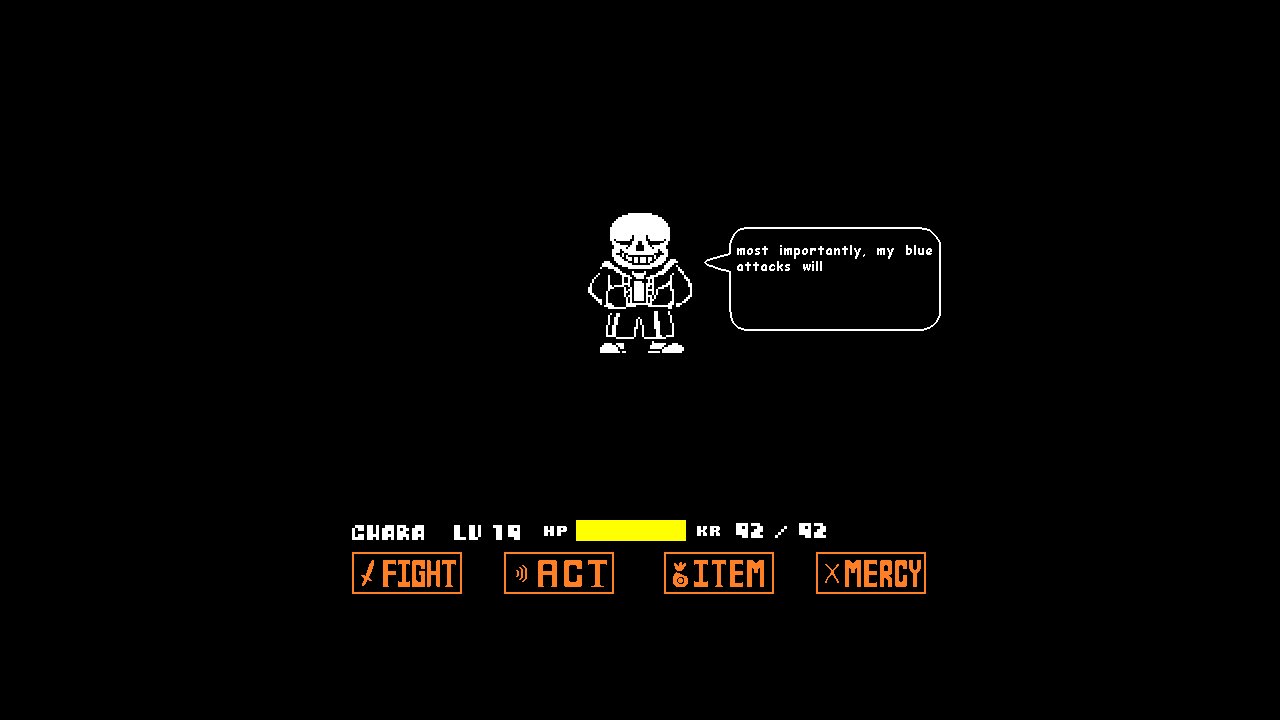

Pressed down Enter key during game play
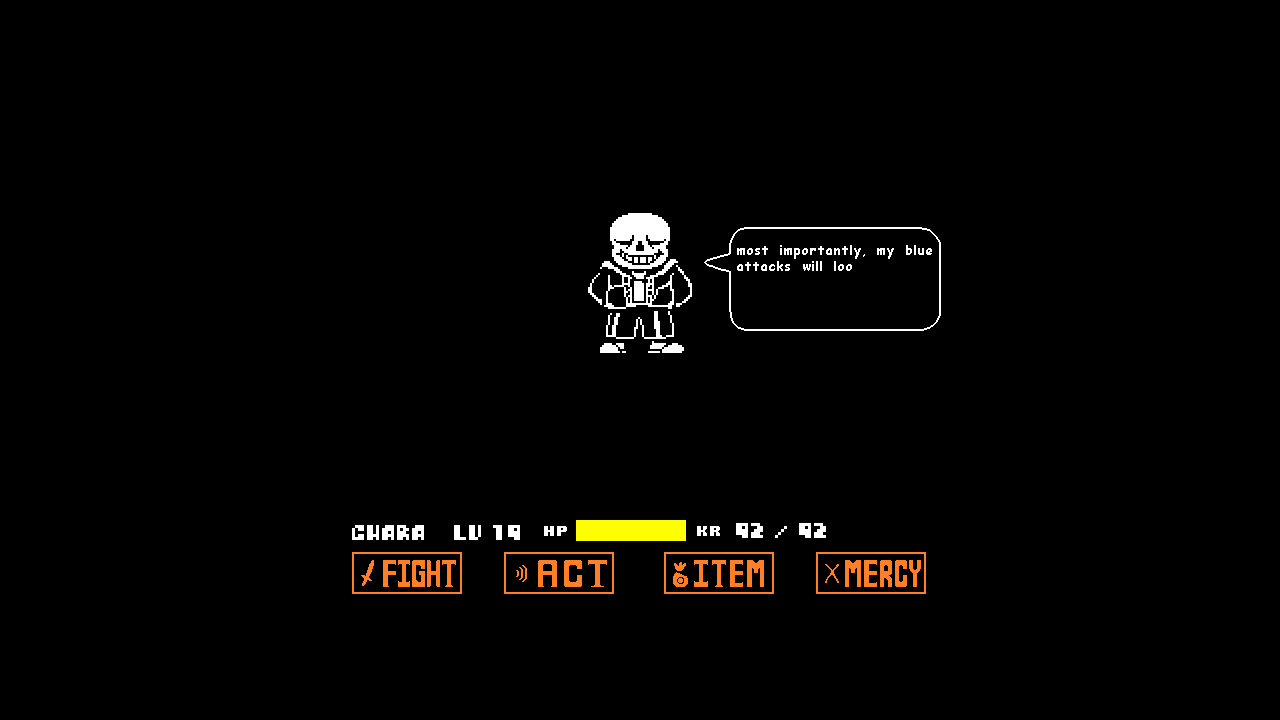

Waited for frame timing
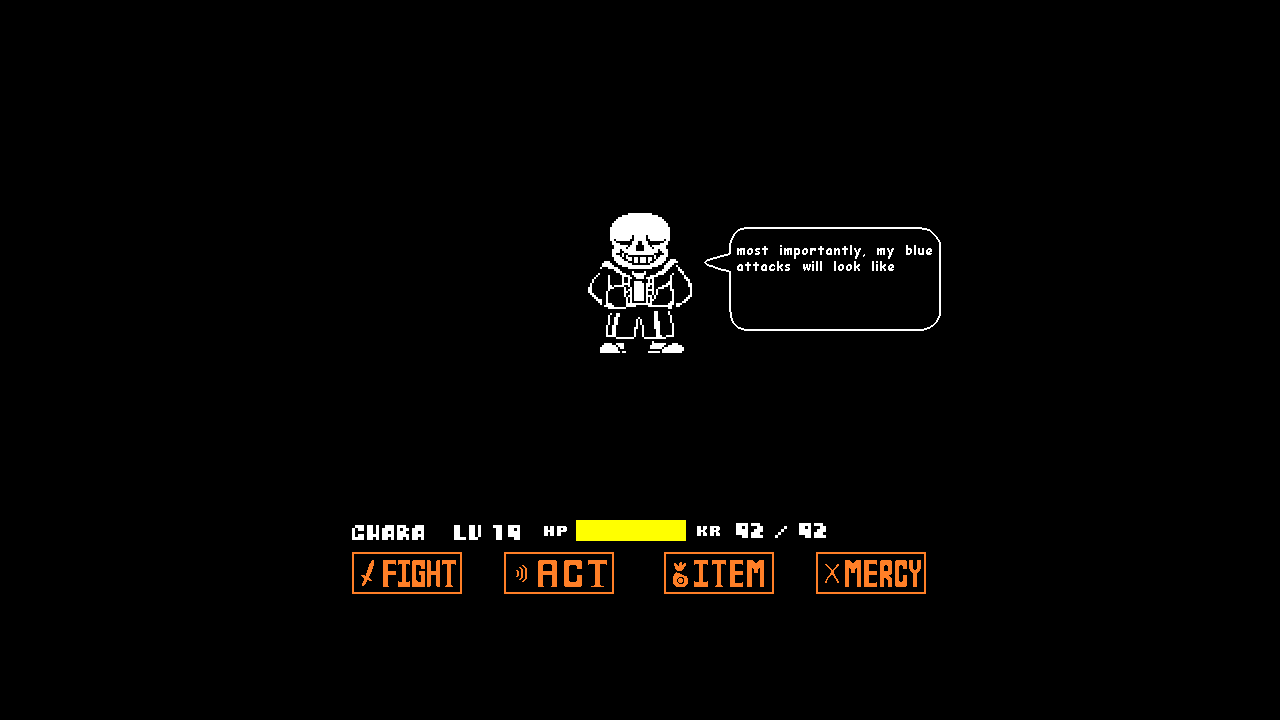

Released Enter key
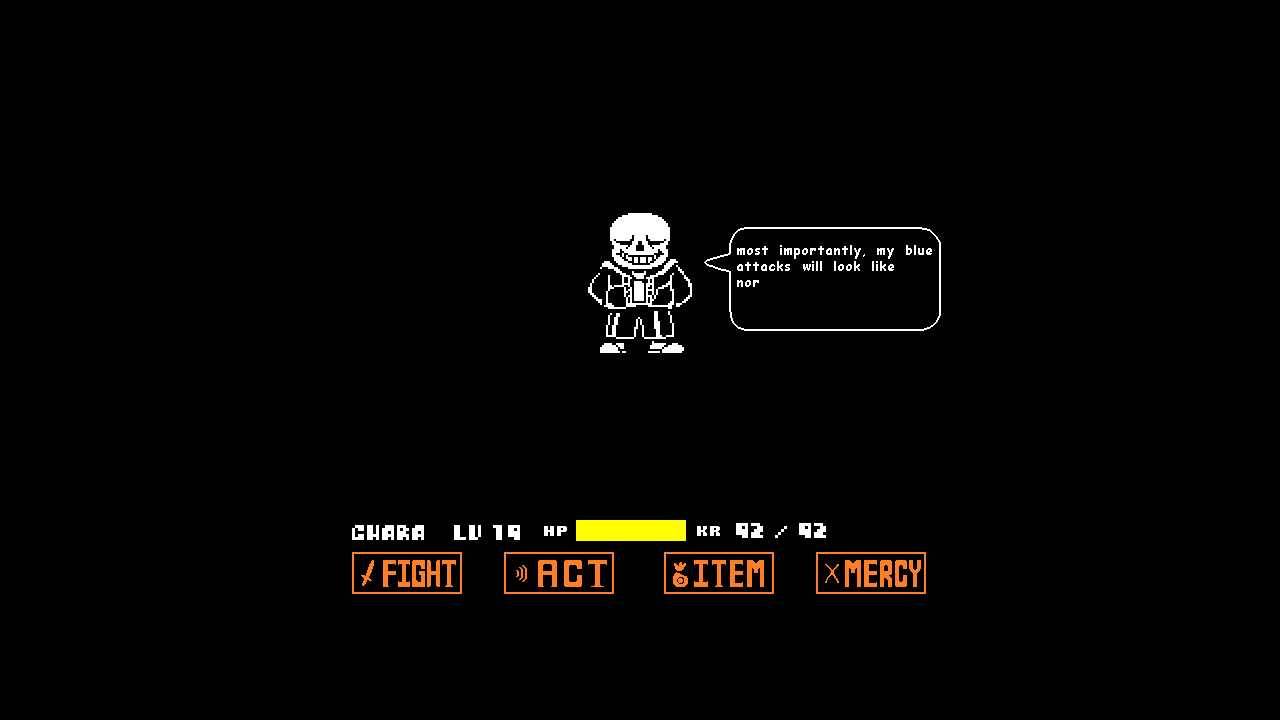

Pressed down Enter key during game play
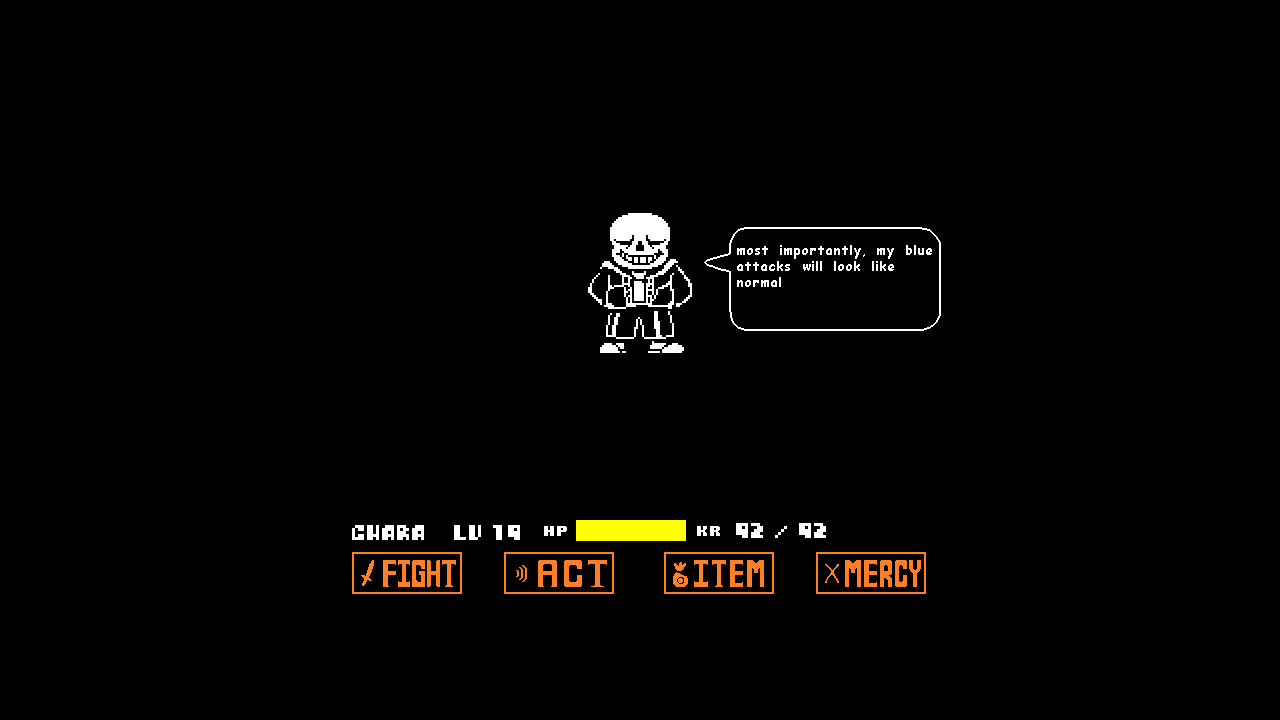

Waited for frame timing
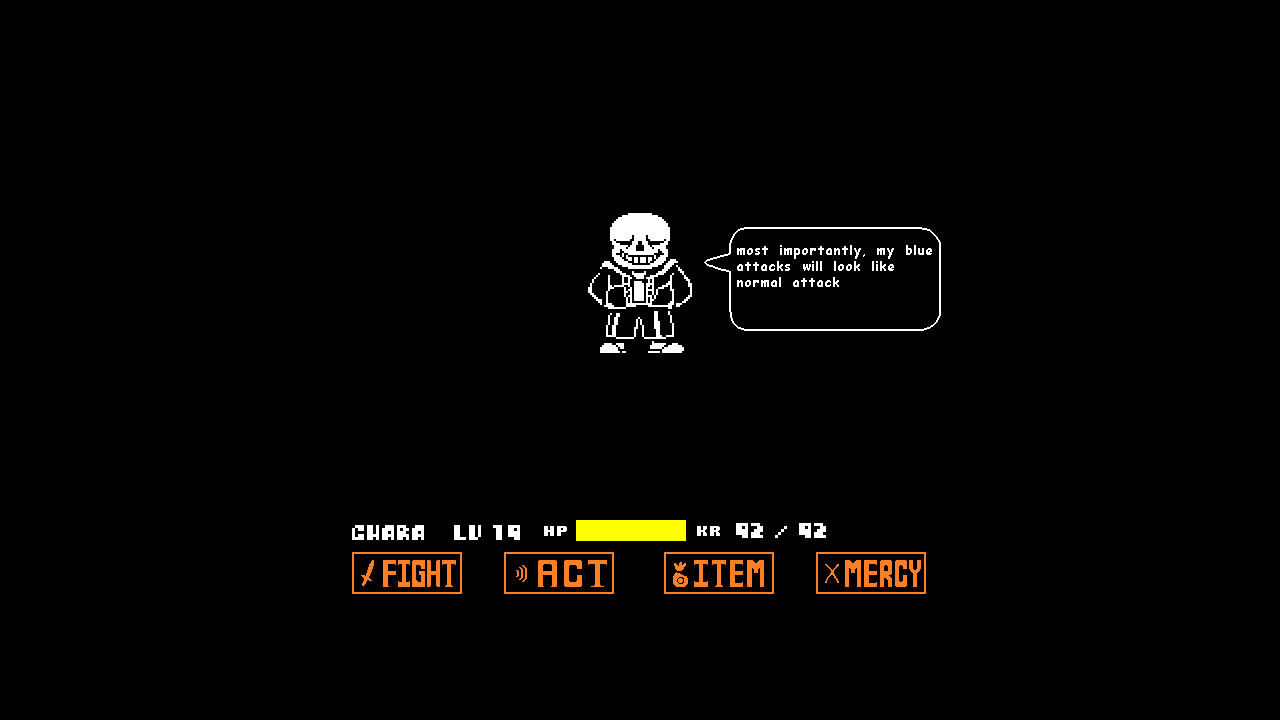

Released Enter key
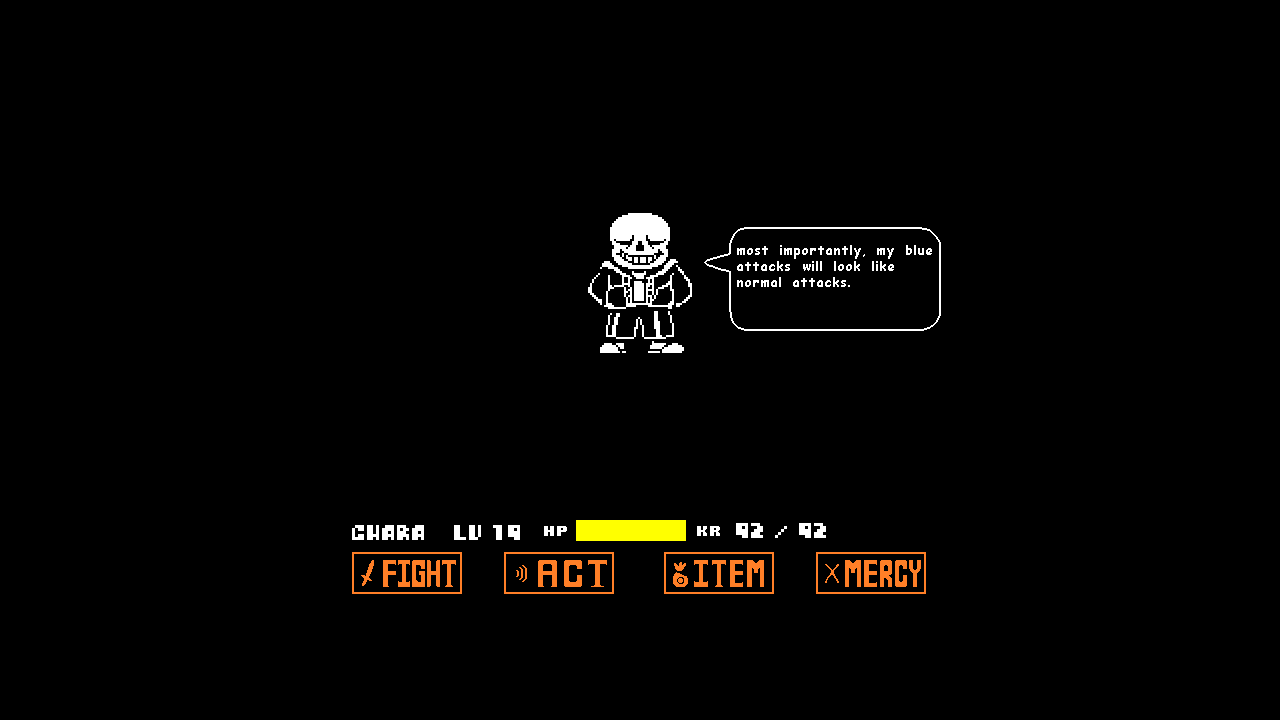

Pressed down Enter key during game play
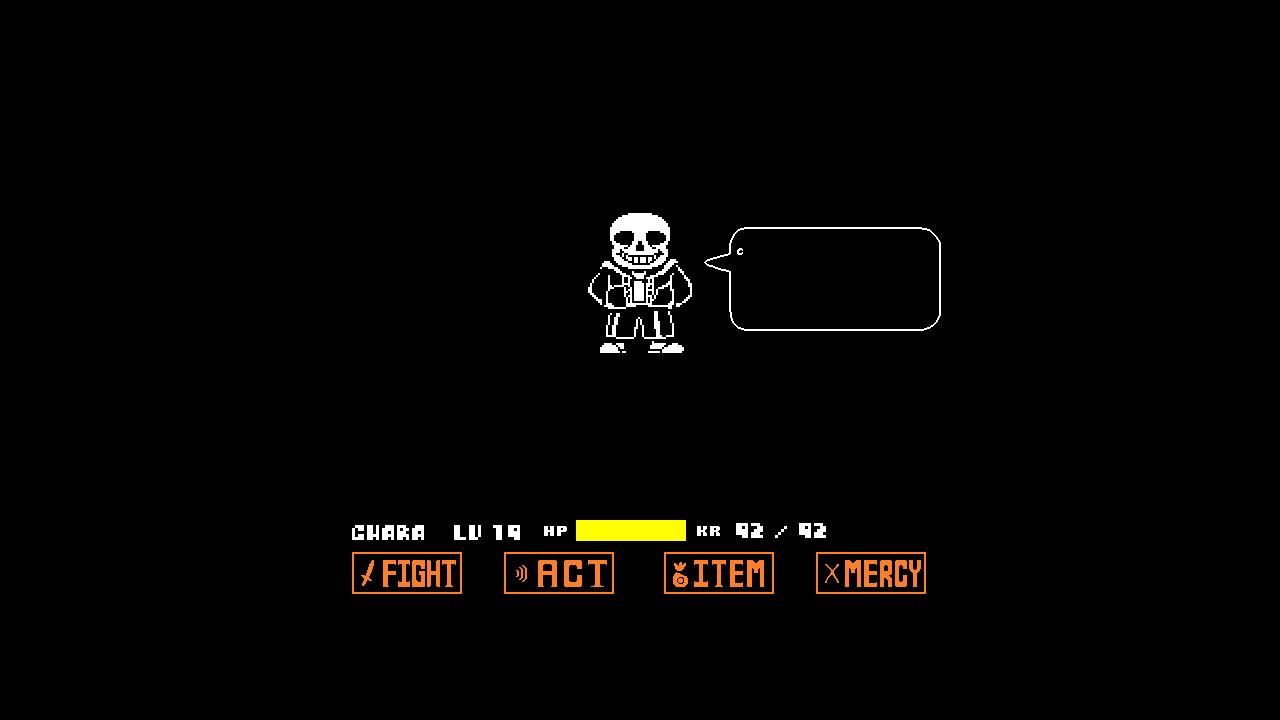

Waited for frame timing
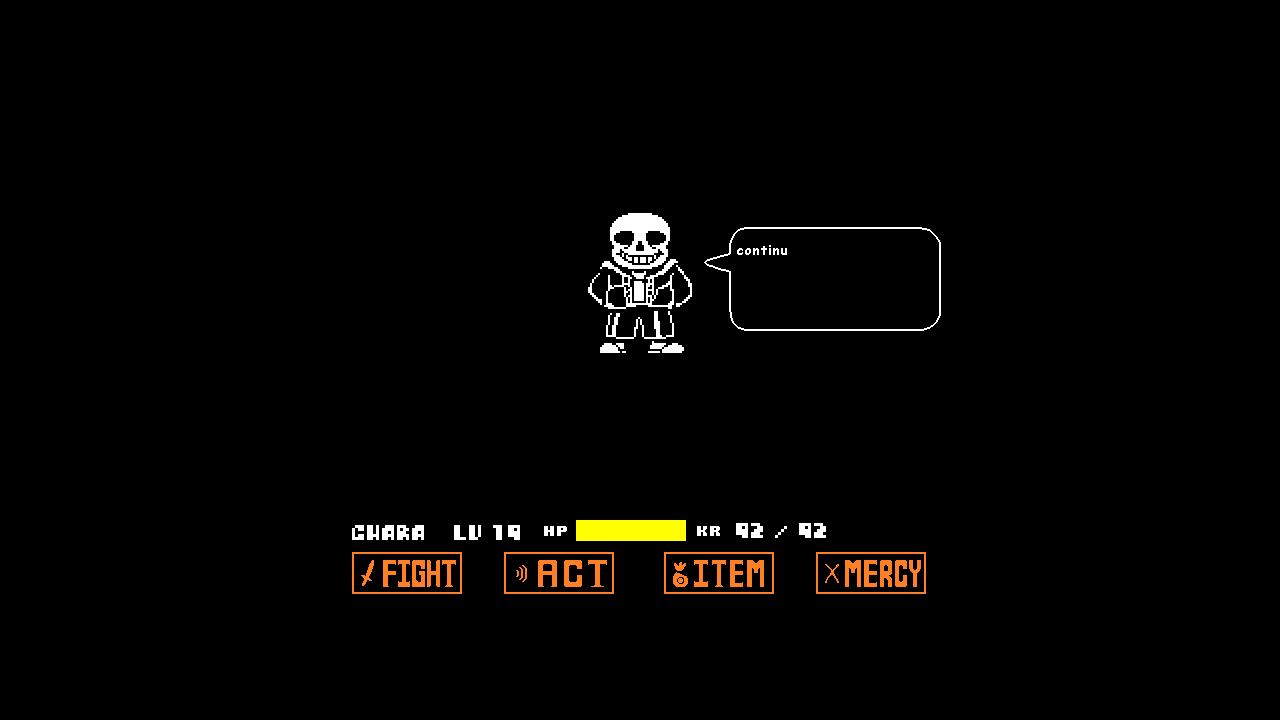

Released Enter key
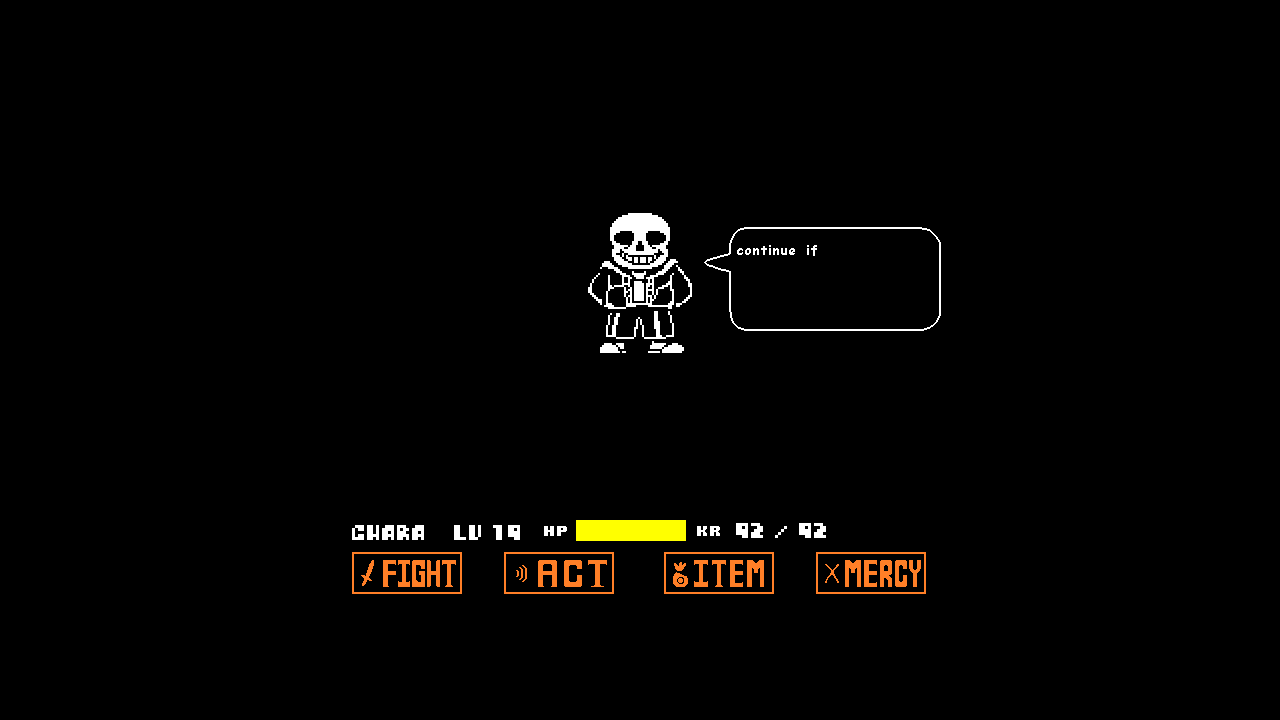

Pressed down Enter key during game play
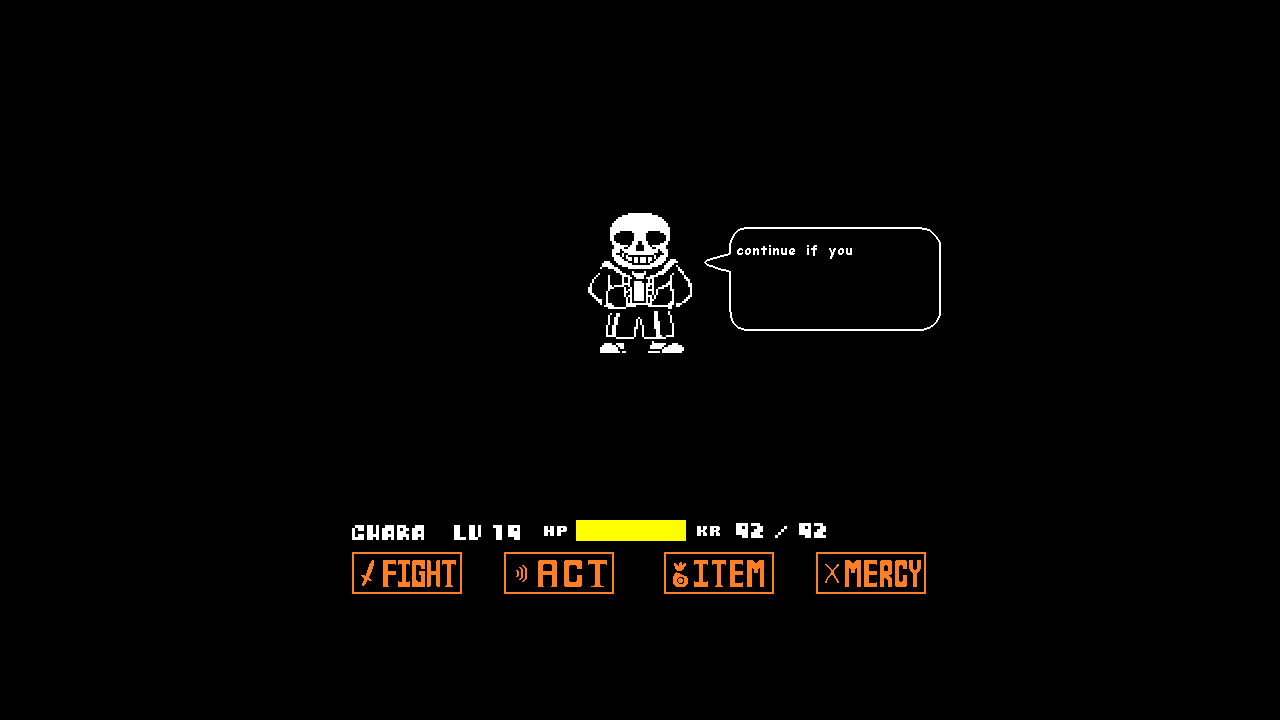

Waited for frame timing
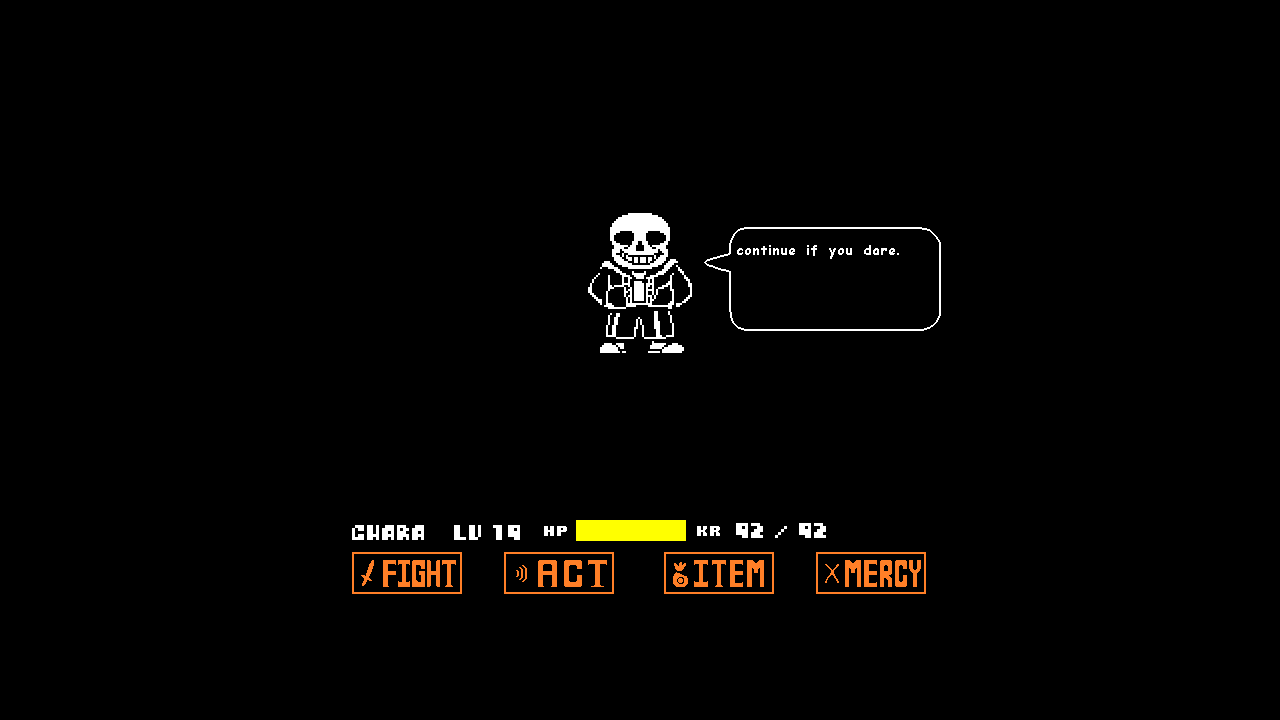

Released Enter key
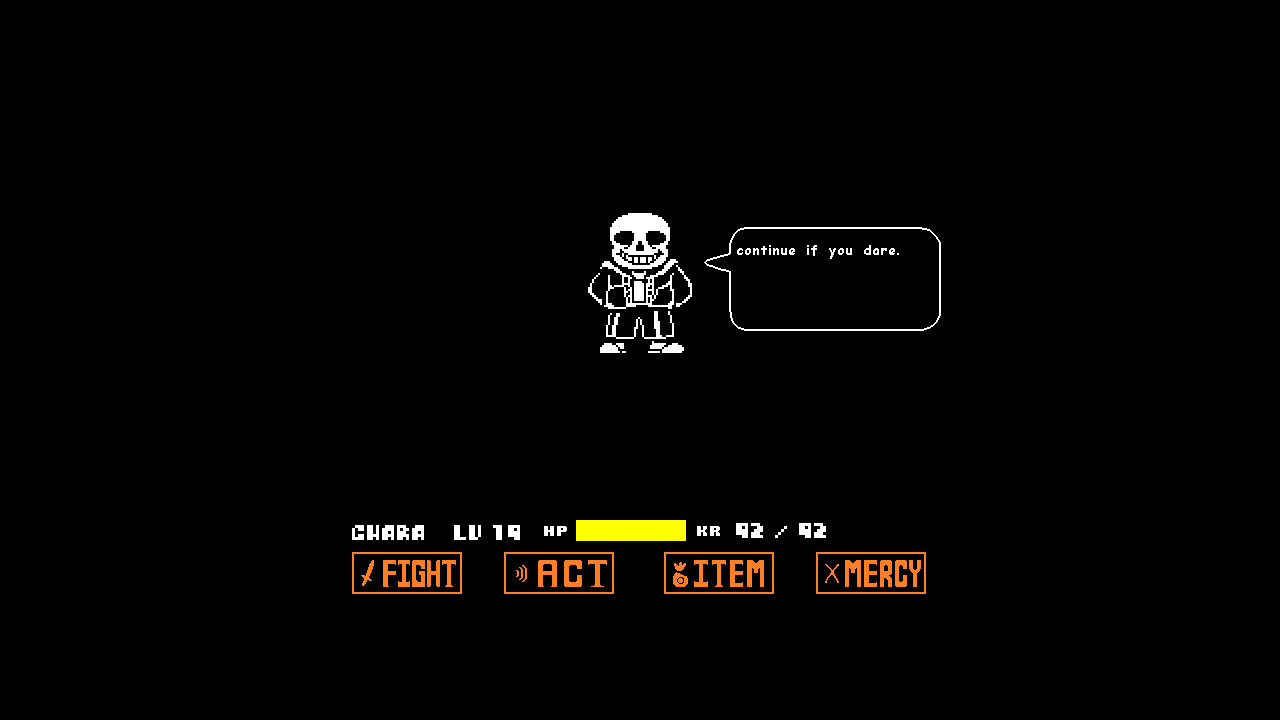

Pressed down Enter key during game play
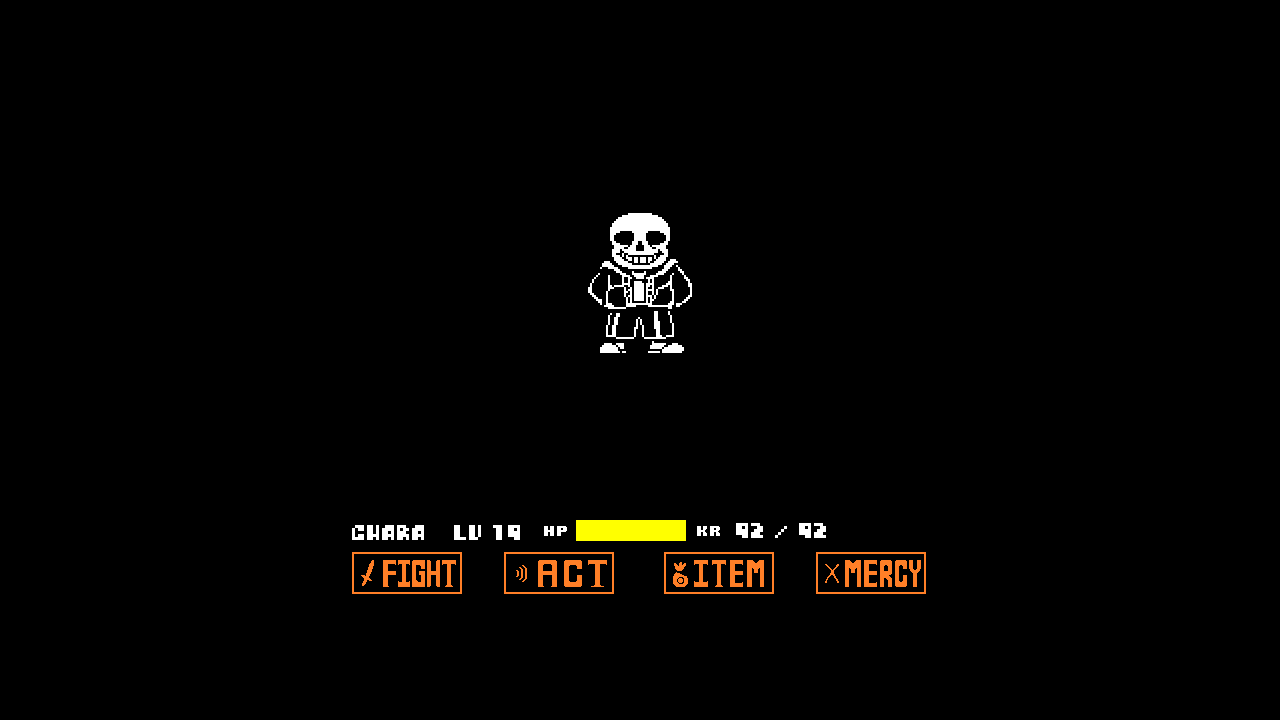

Waited for frame timing
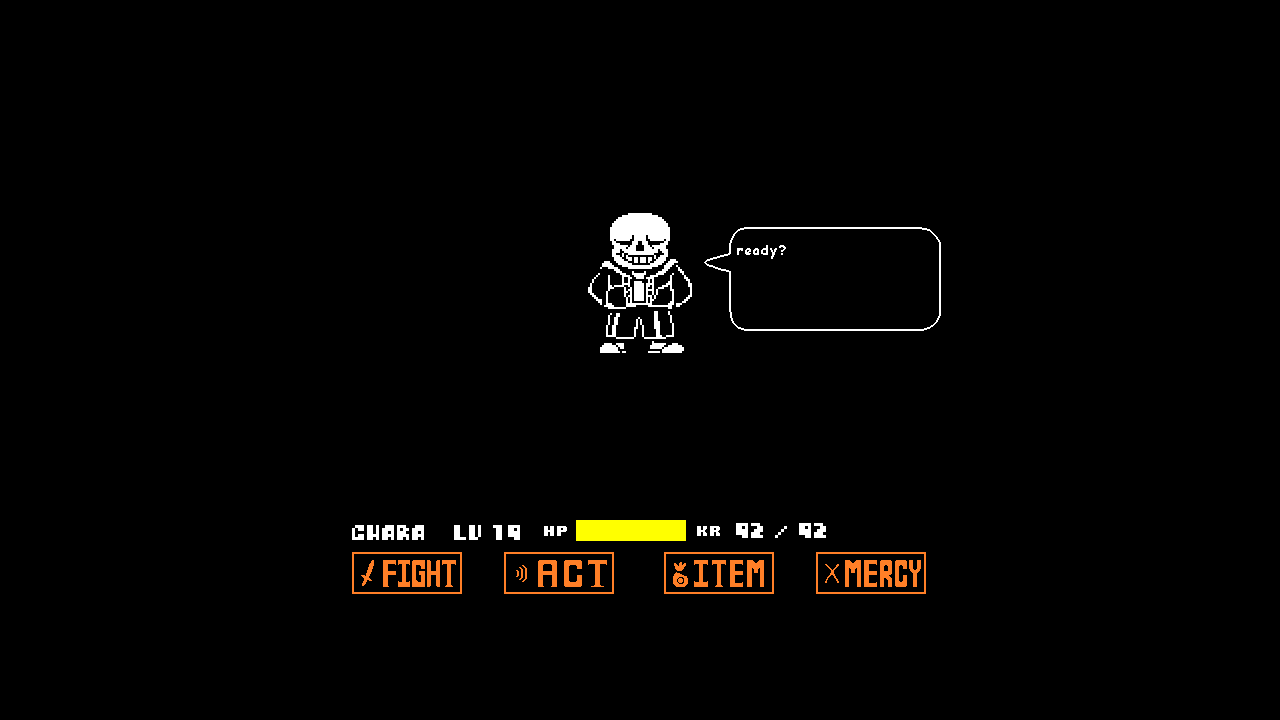

Released Enter key
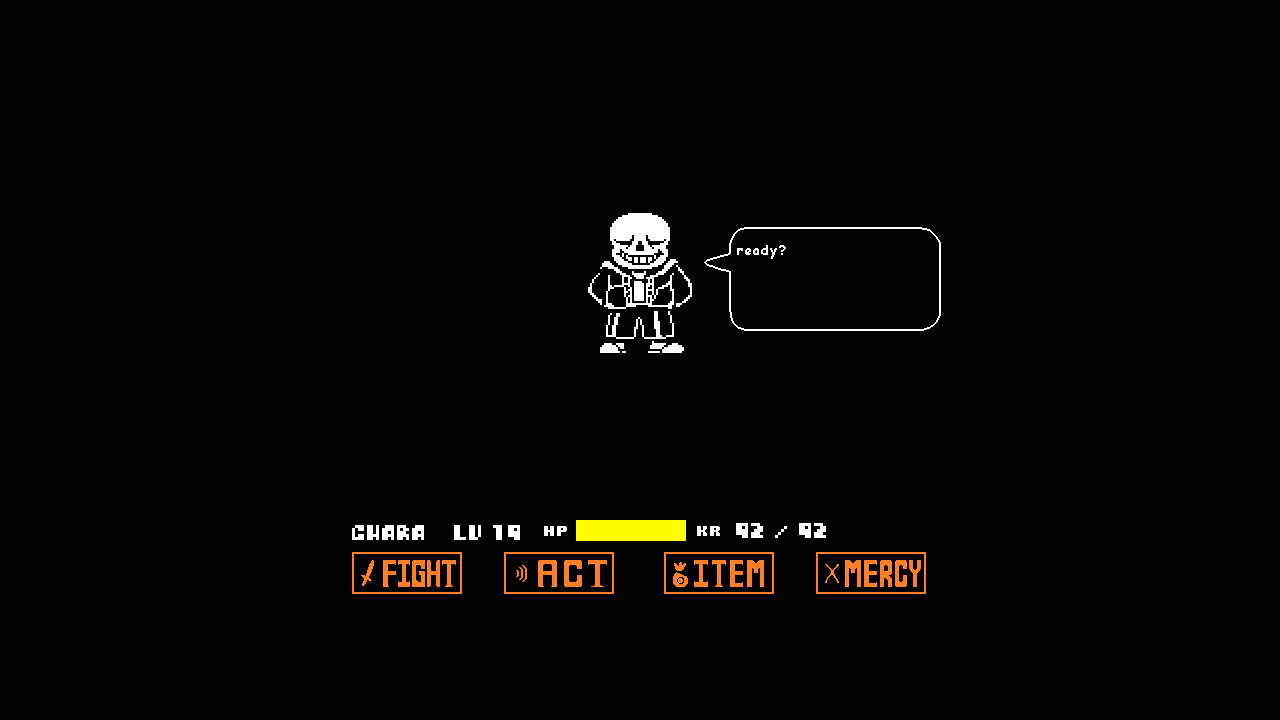

Pressed down Enter key during game play
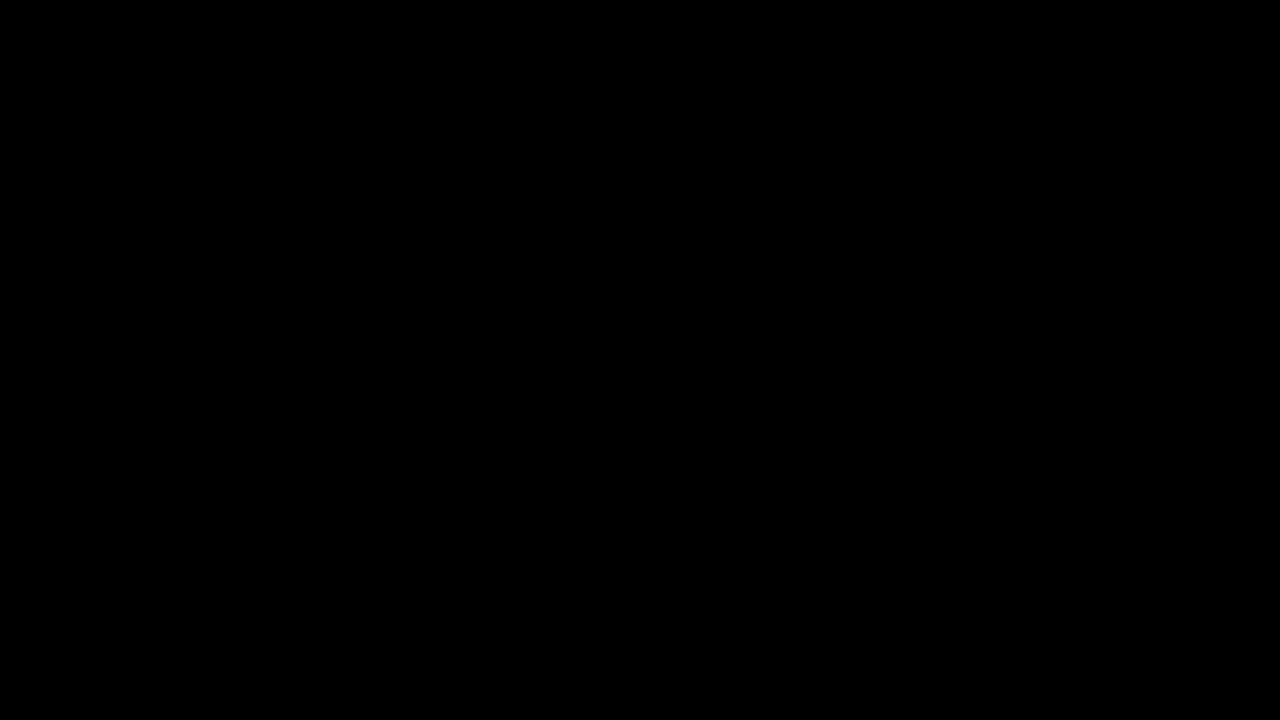

Waited for frame timing
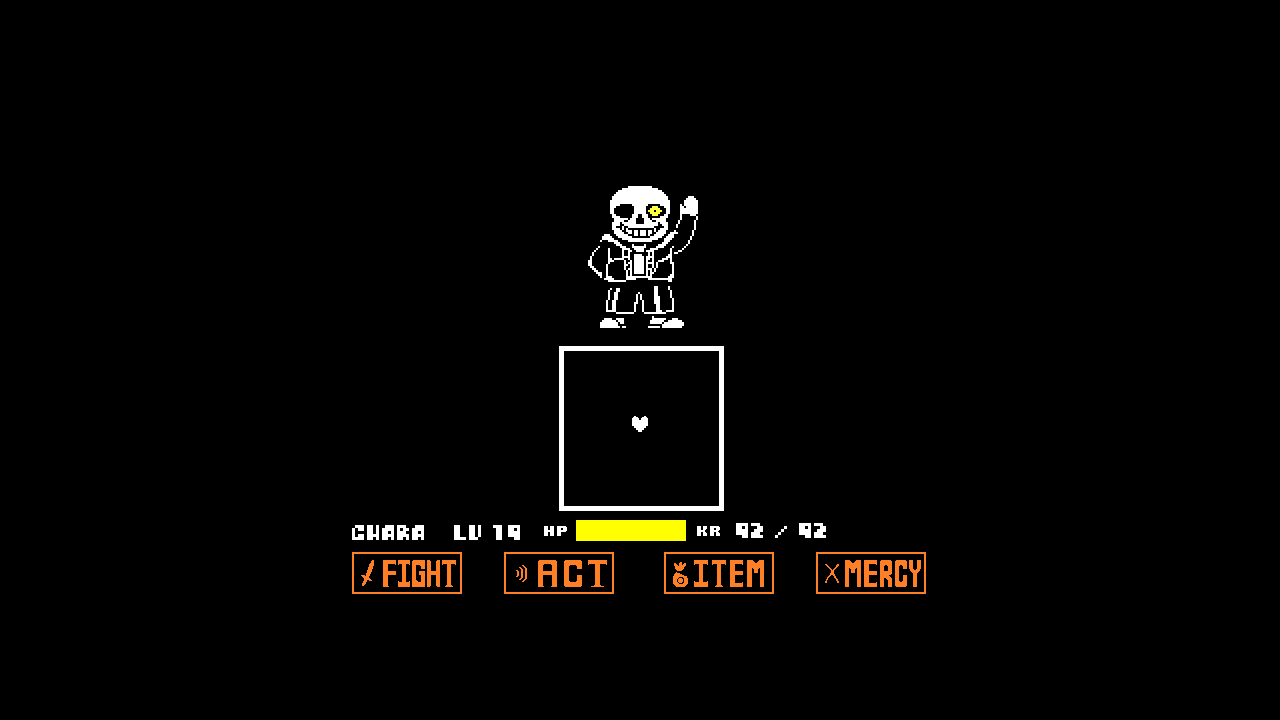

Released Enter key
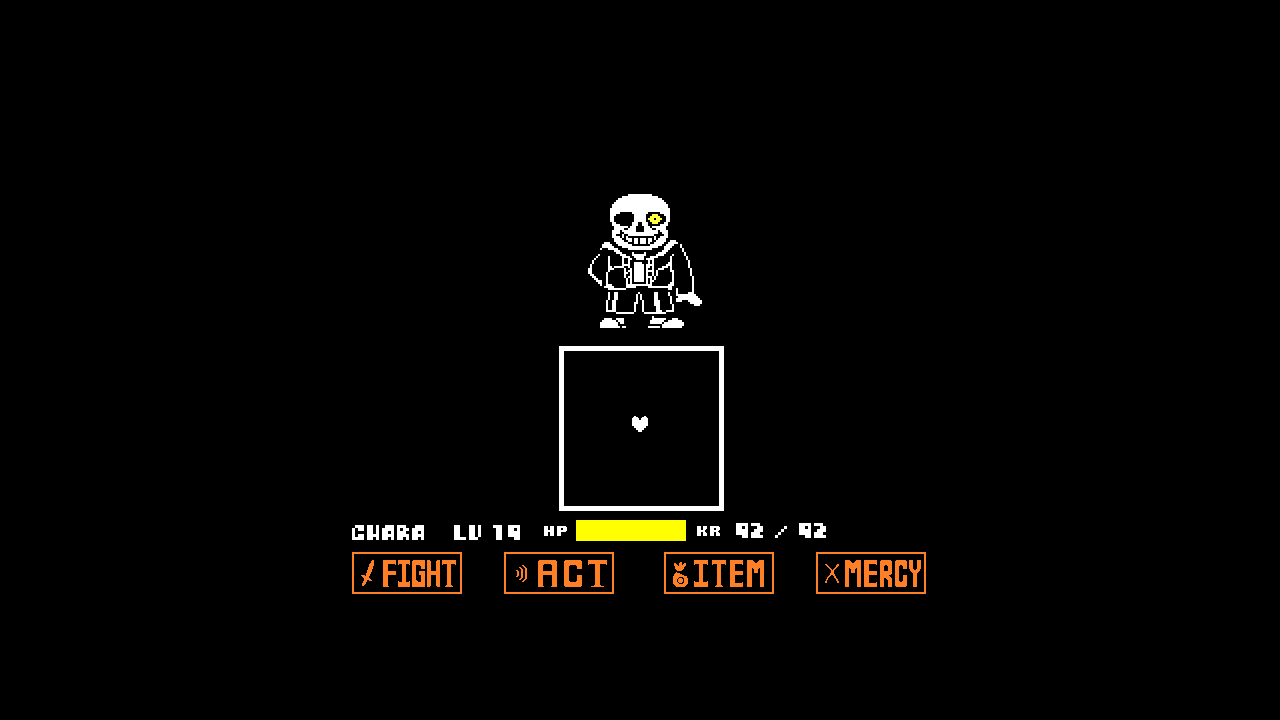

Pressed down Enter key during game play
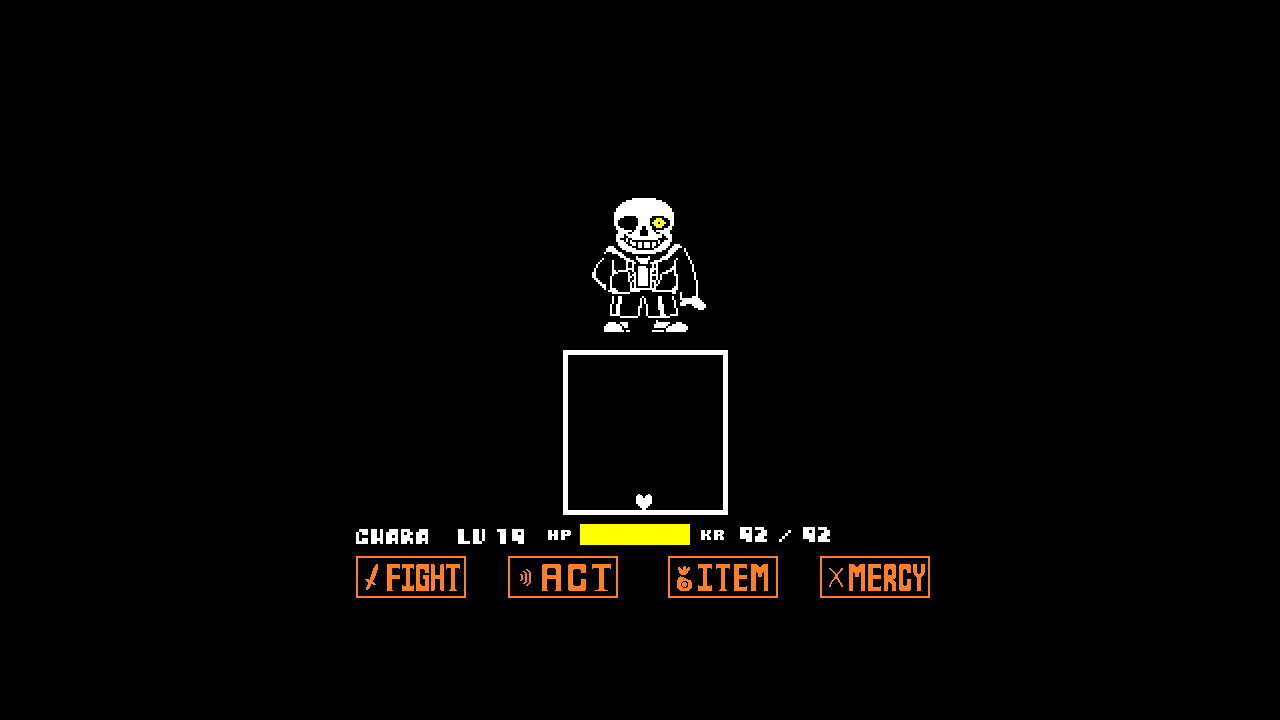

Waited for frame timing
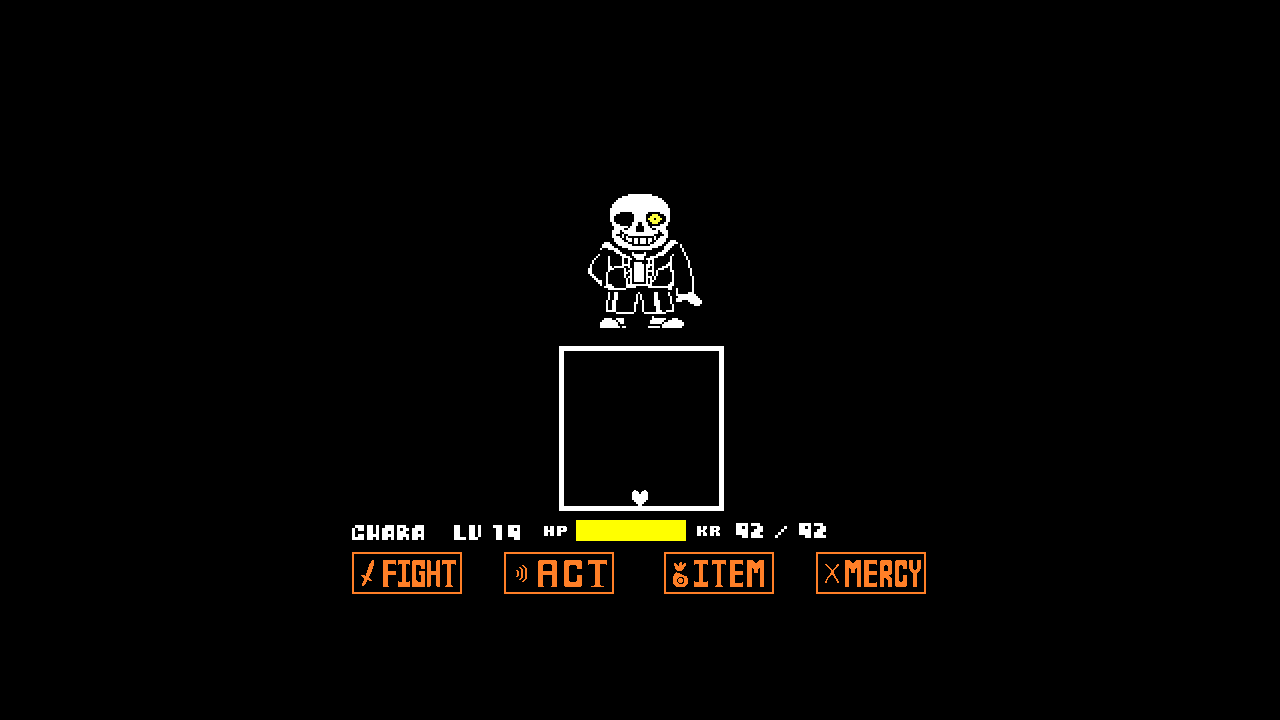

Released Enter key
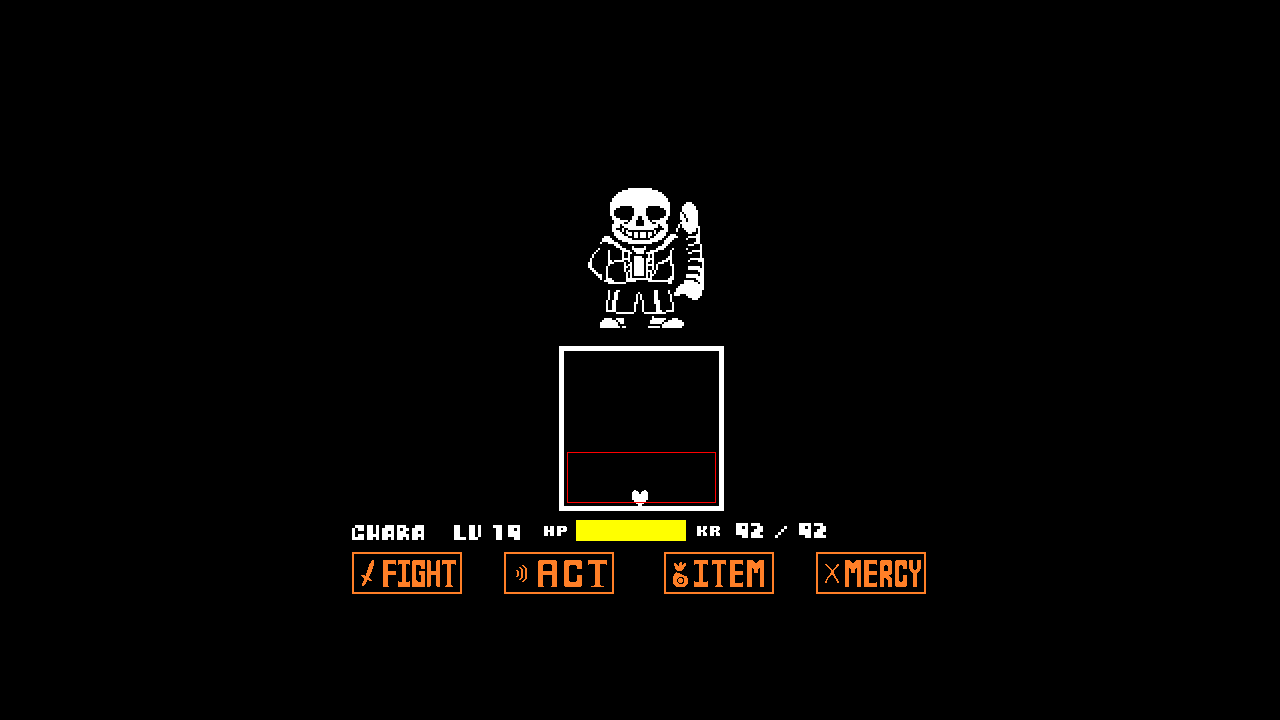

Pressed down Enter key during game play
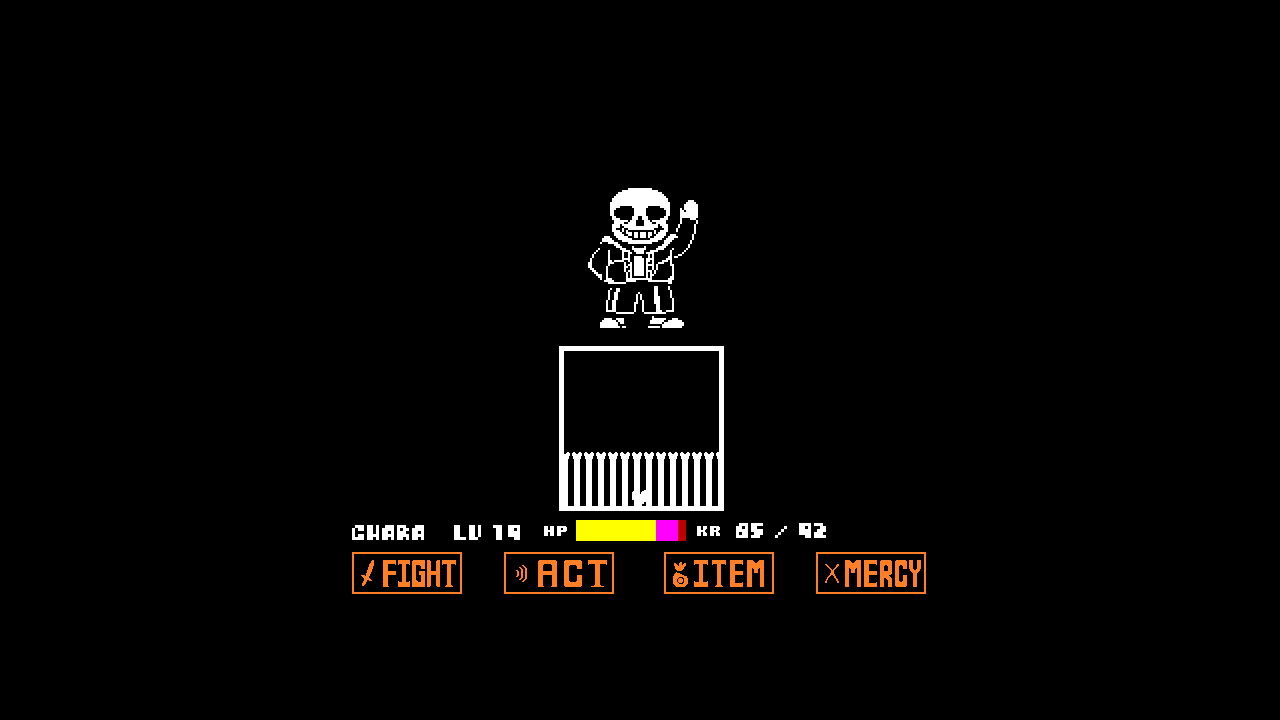

Waited for frame timing
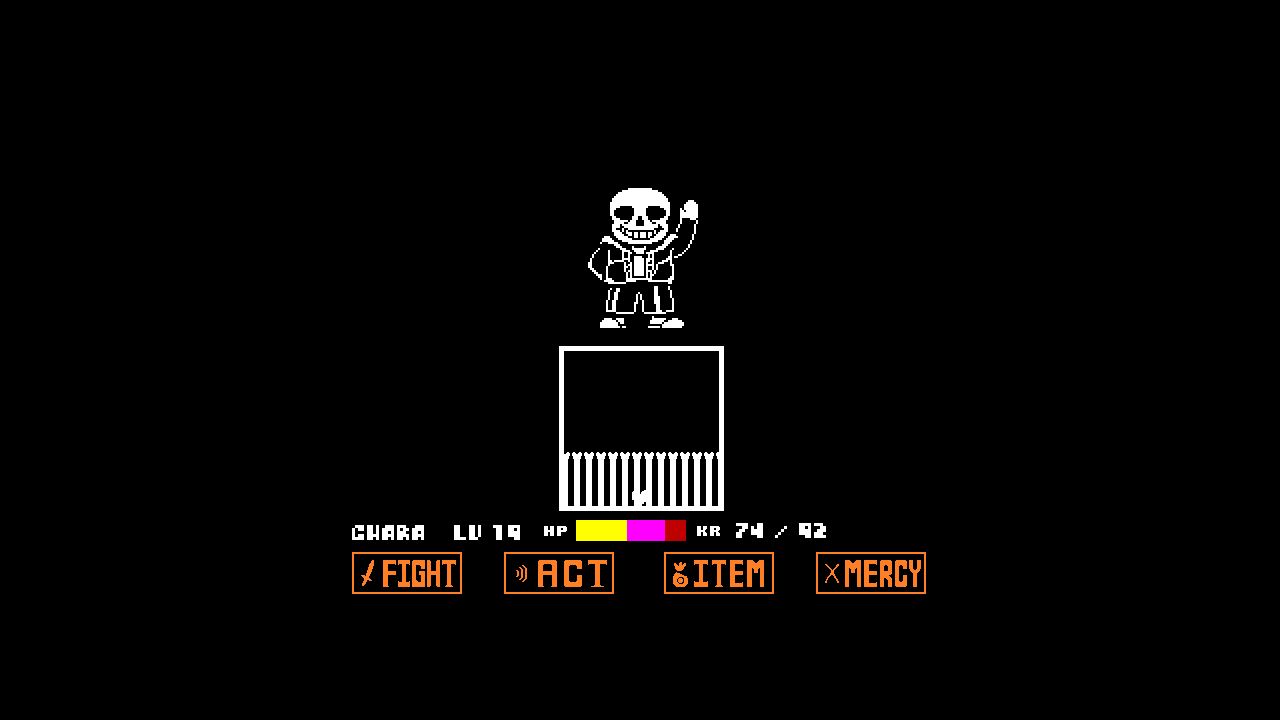

Released Enter key
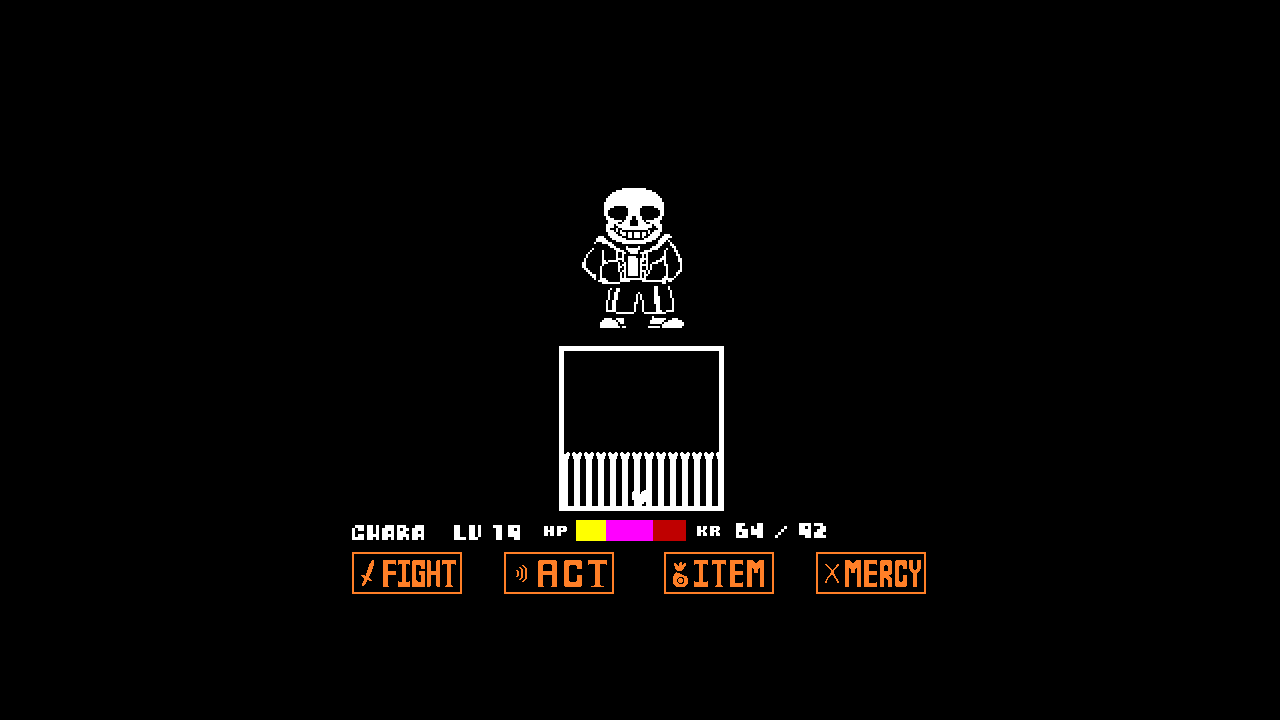

Pressed down Enter key during game play
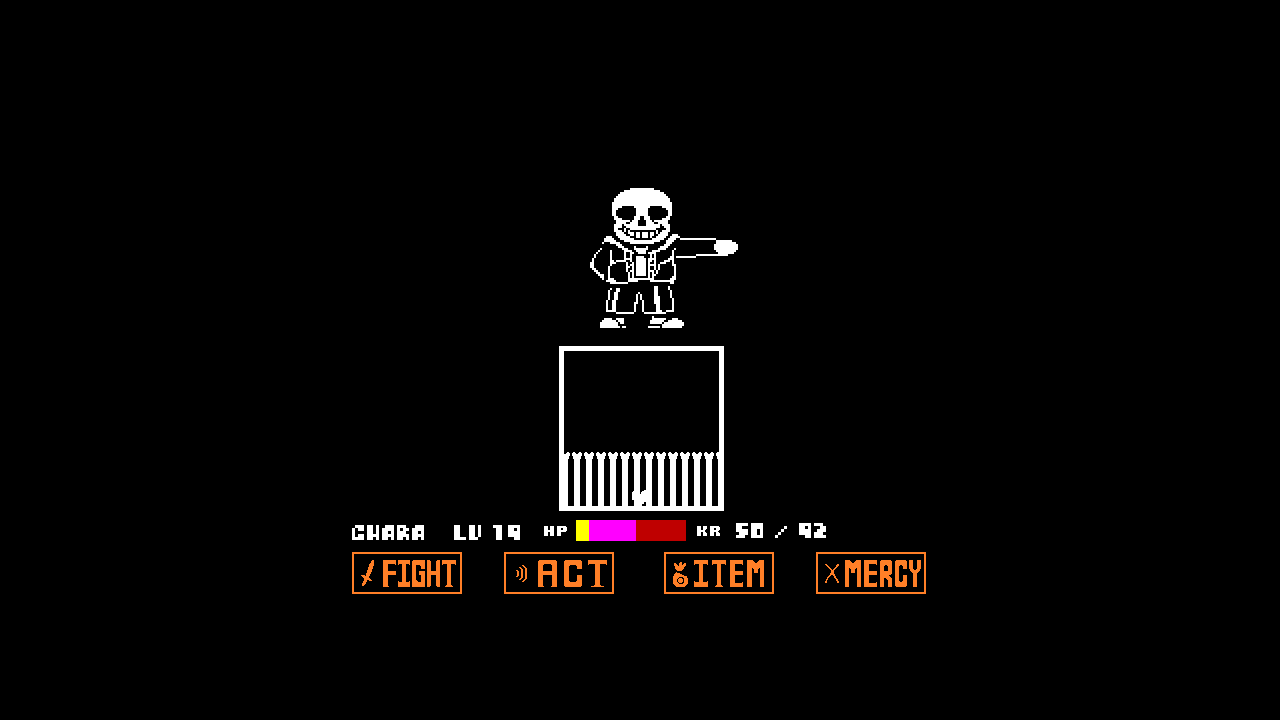

Waited for frame timing
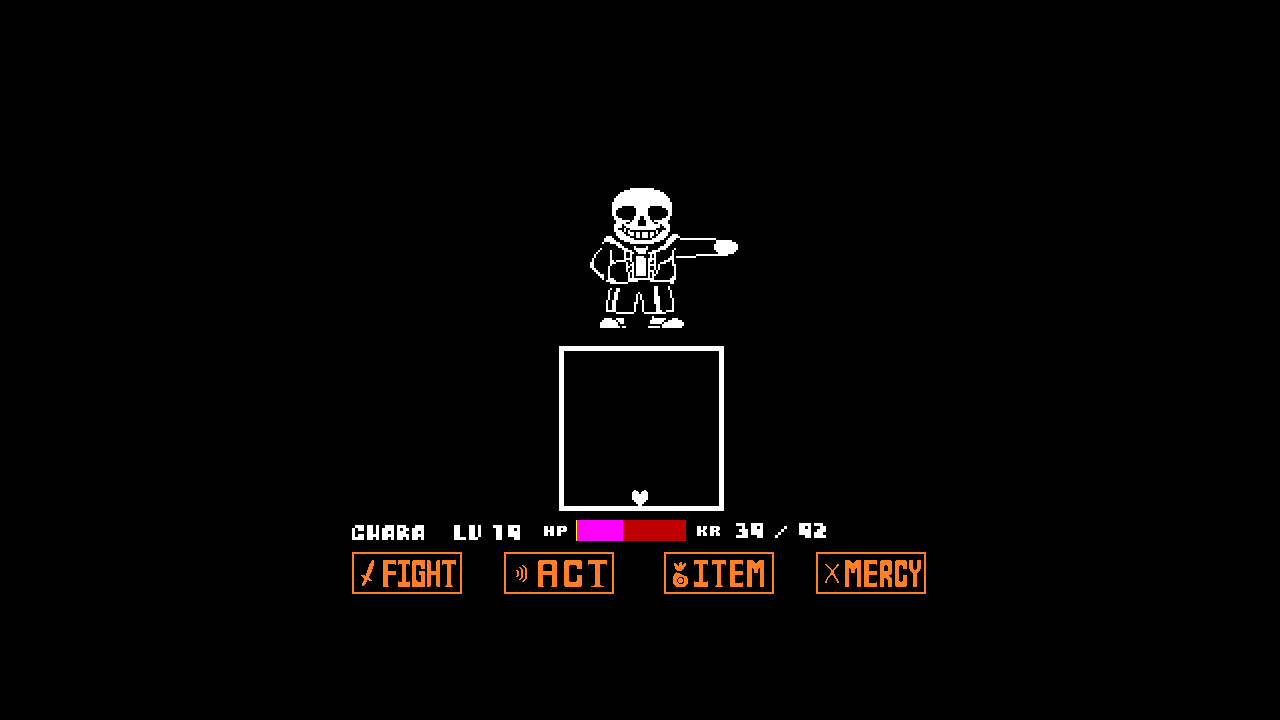

Released Enter key
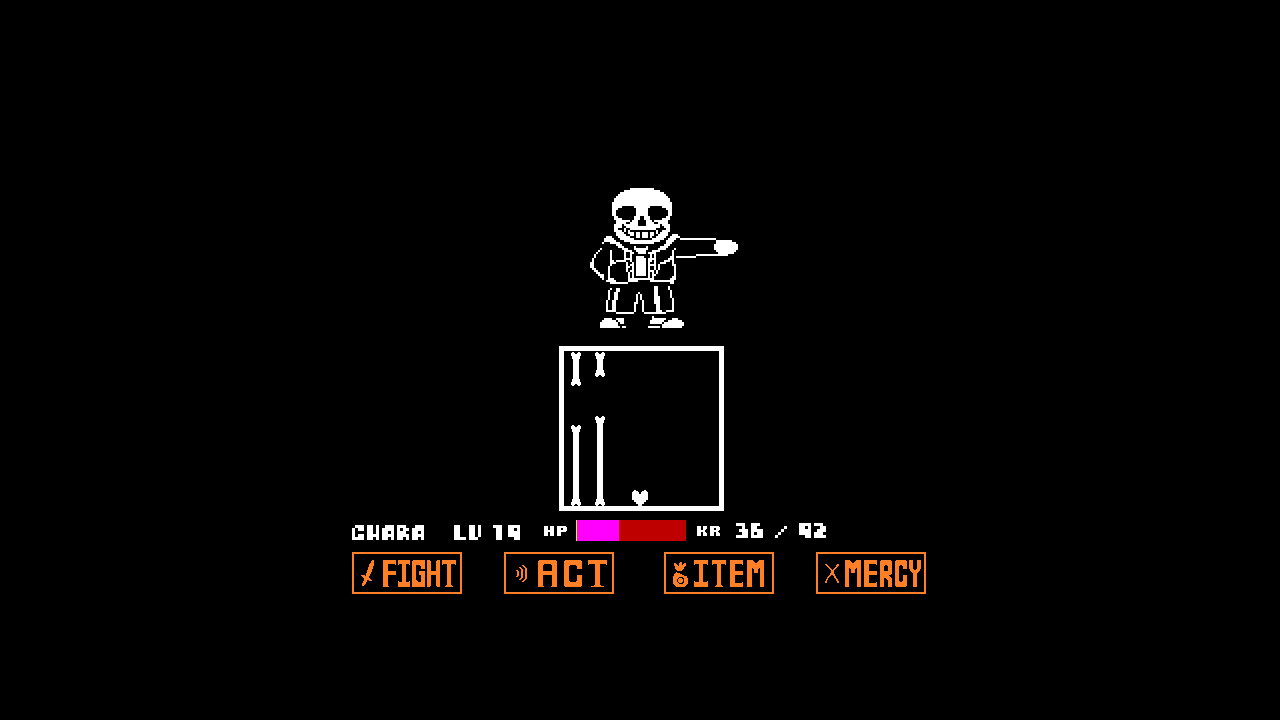

Pressed down Enter key during game play
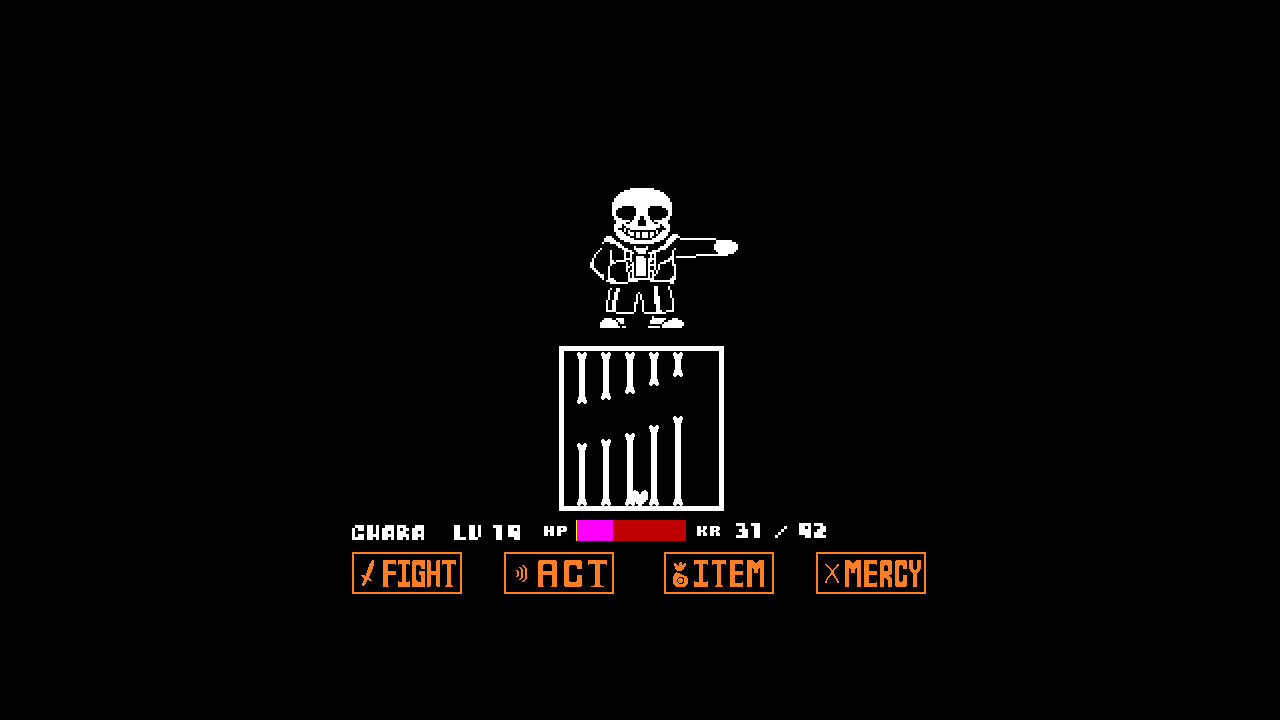

Waited for frame timing
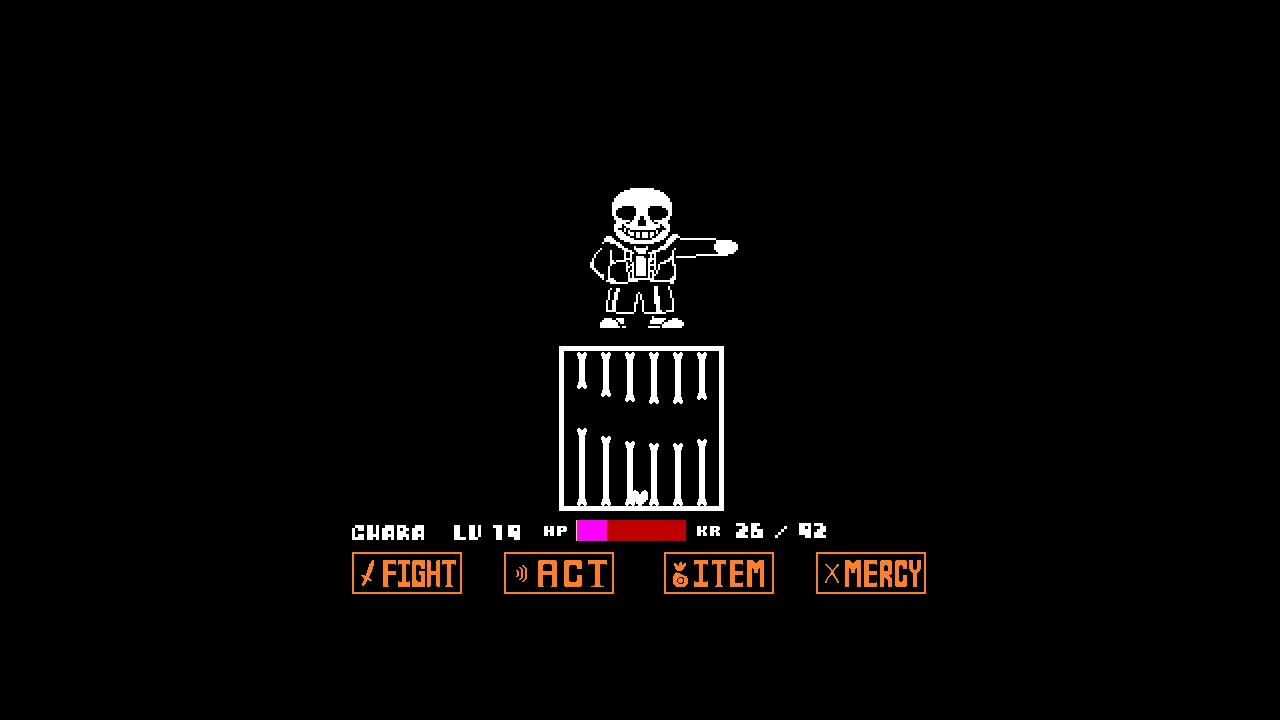

Released Enter key
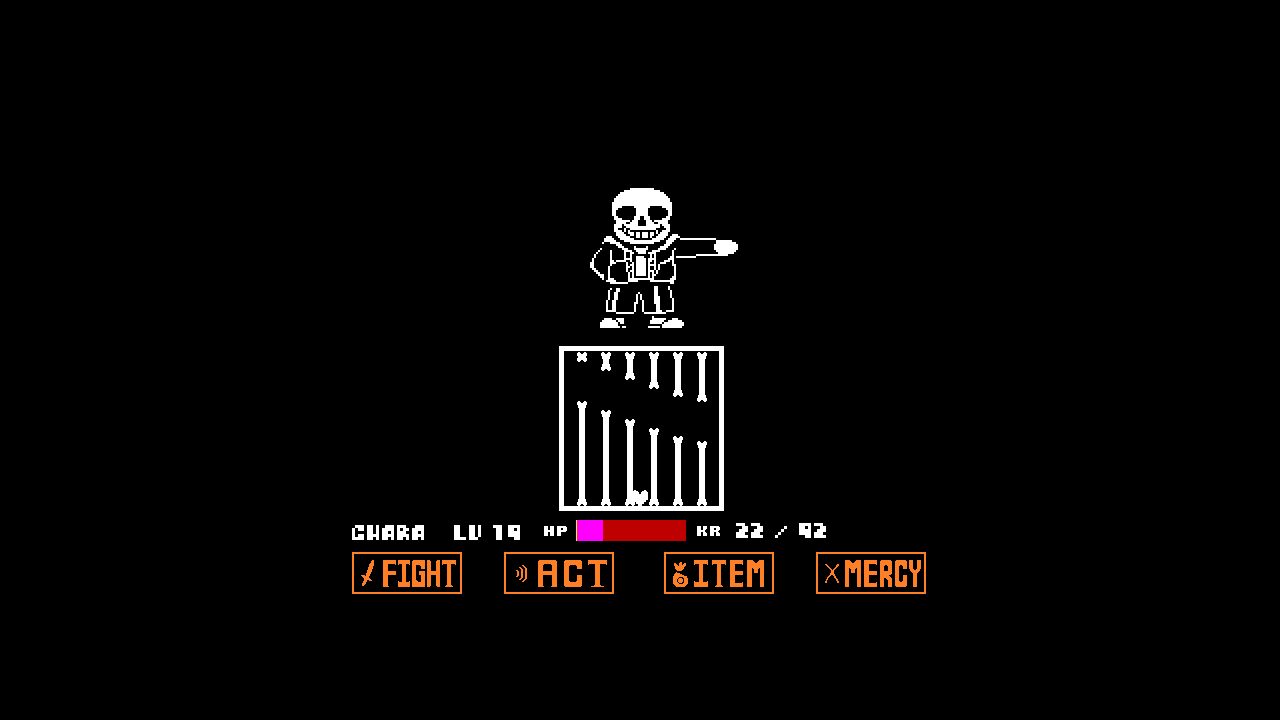

Pressed down Enter key during game play
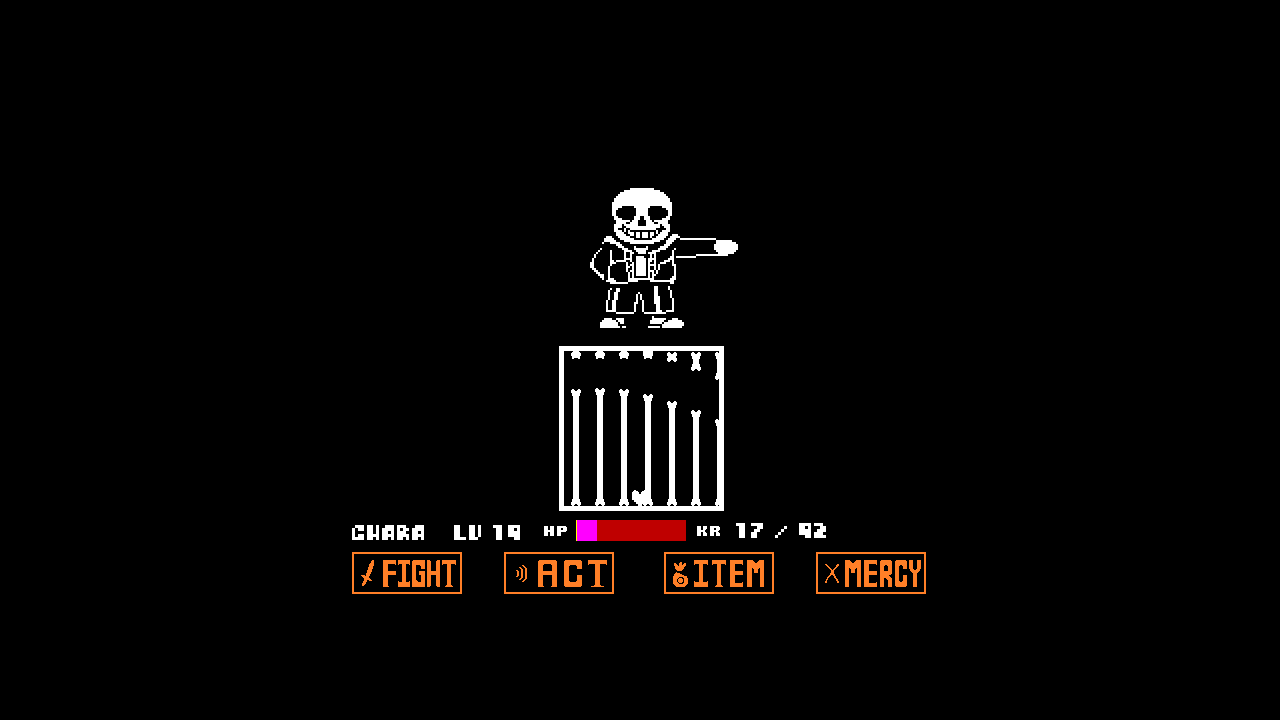

Waited for frame timing
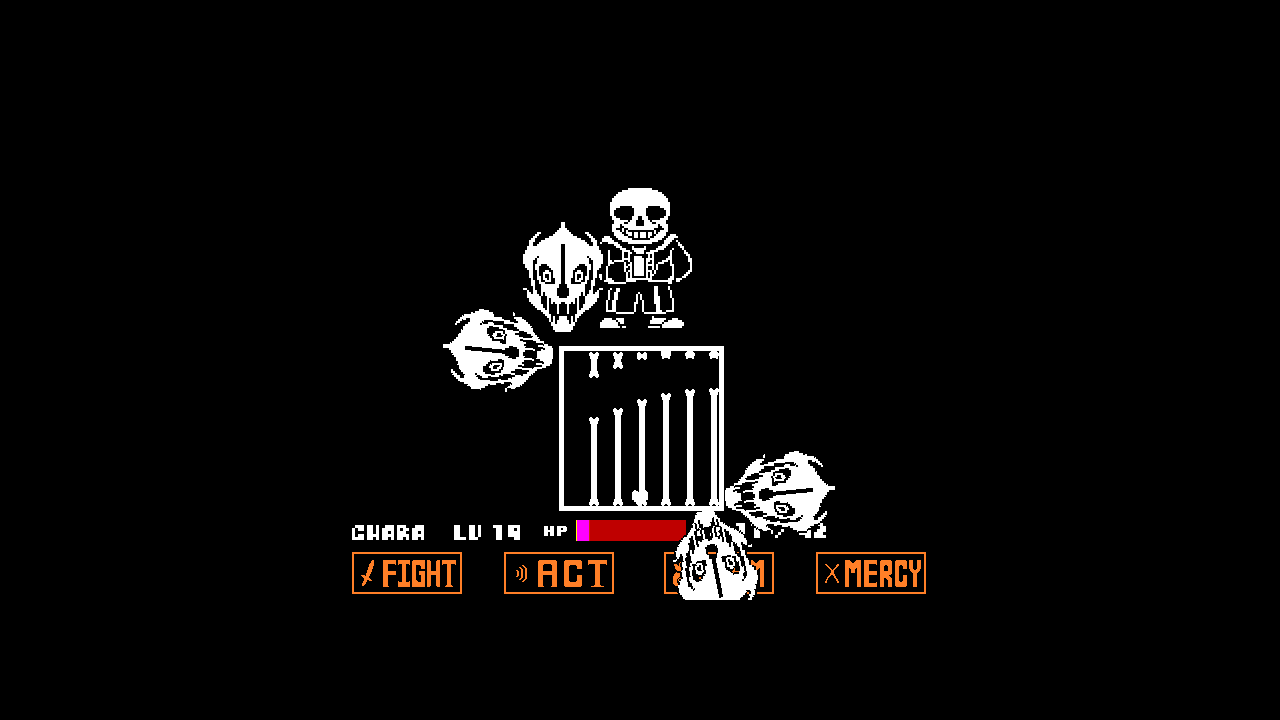

Released Enter key
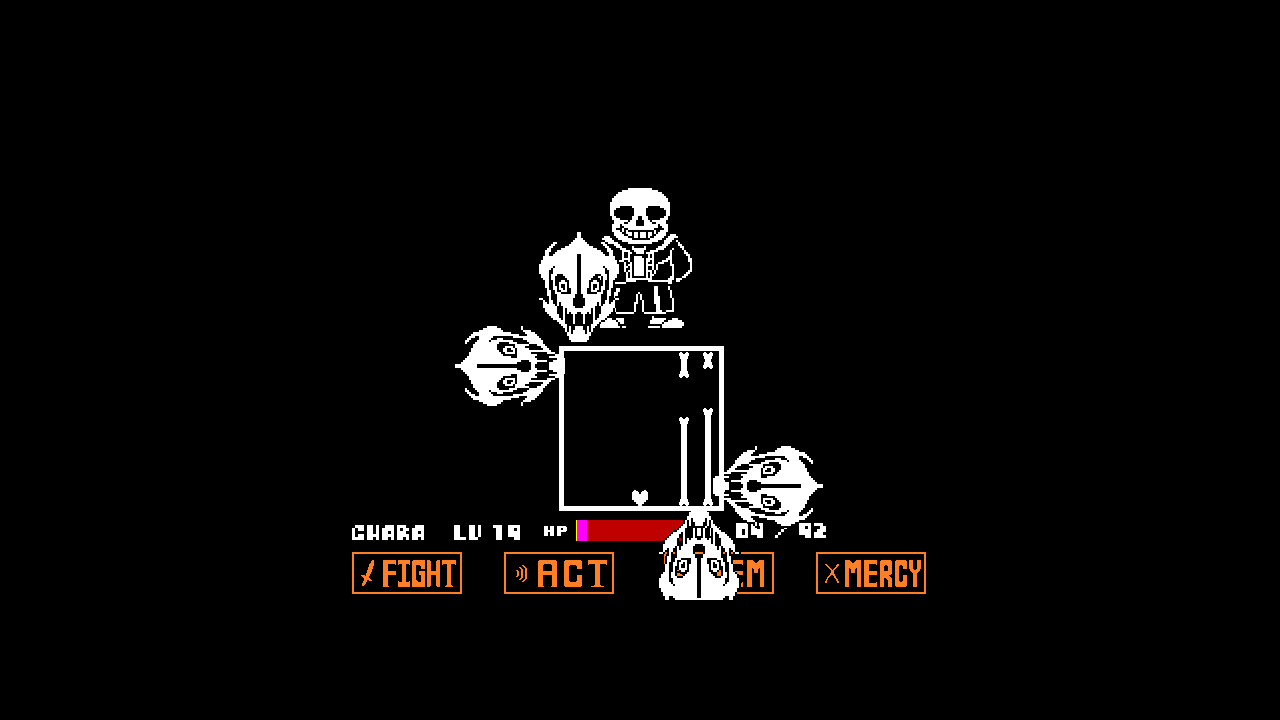

Pressed down Enter key during game play
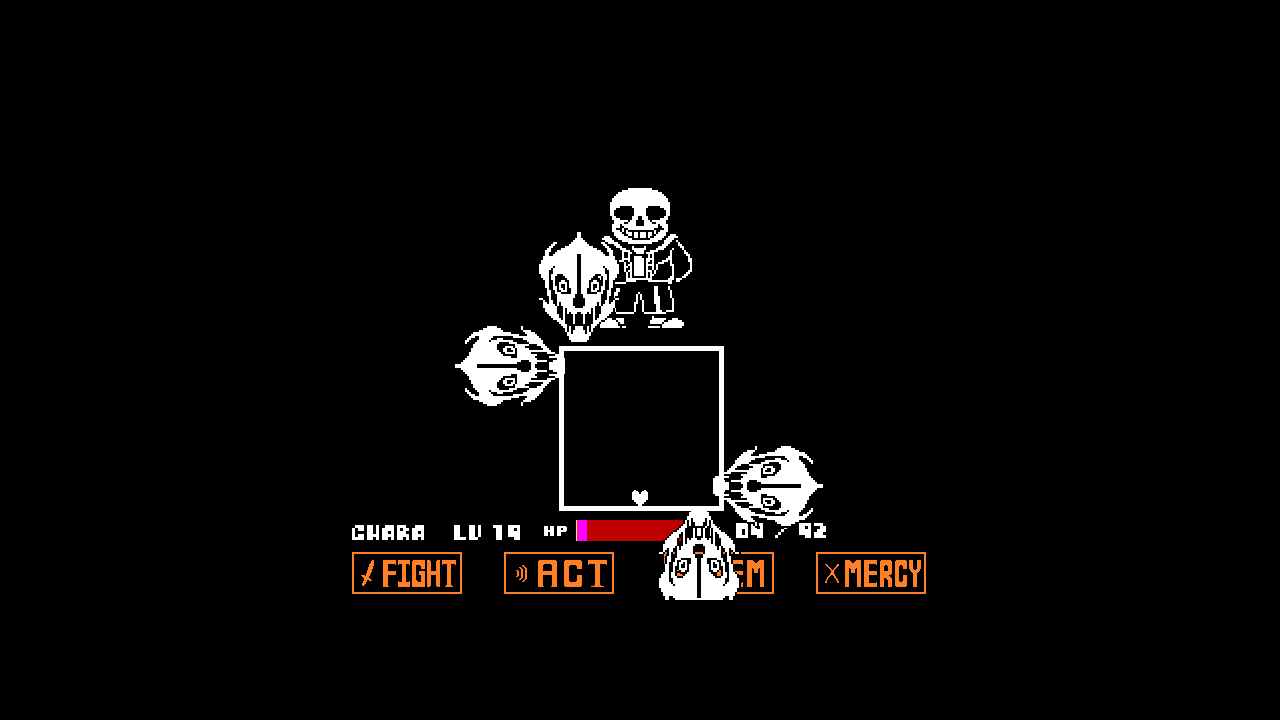

Waited for frame timing
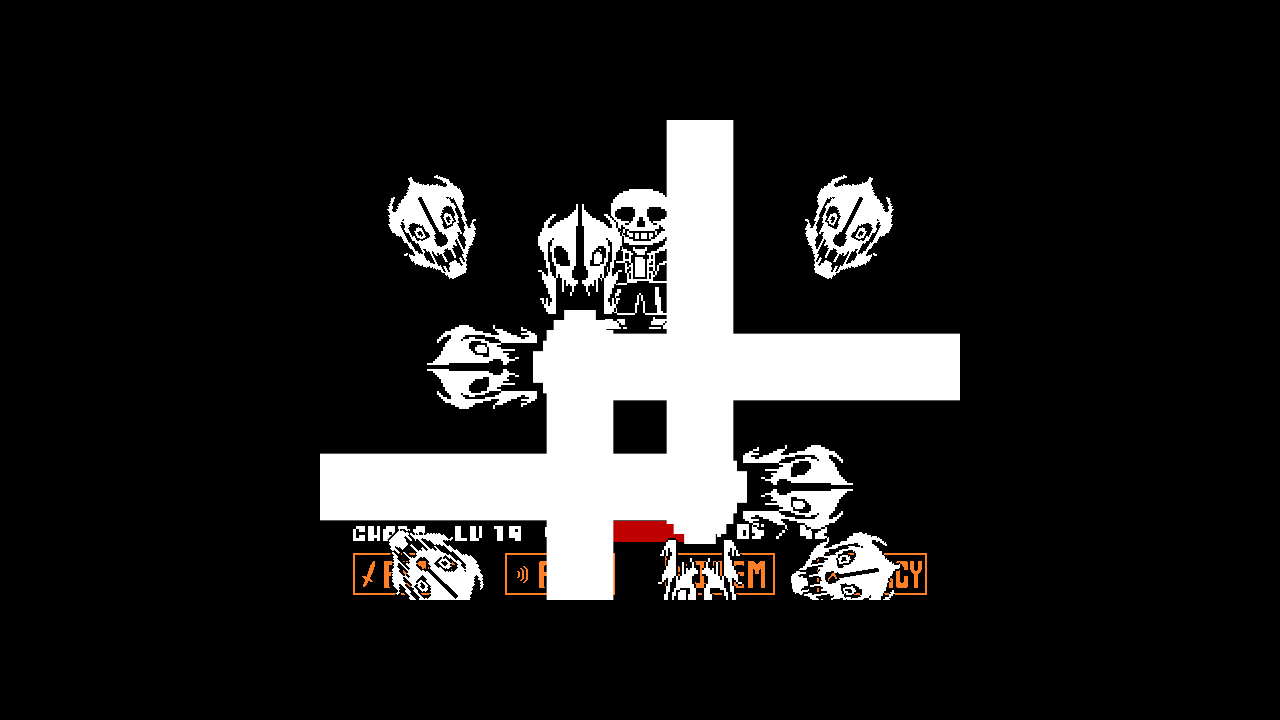

Released Enter key
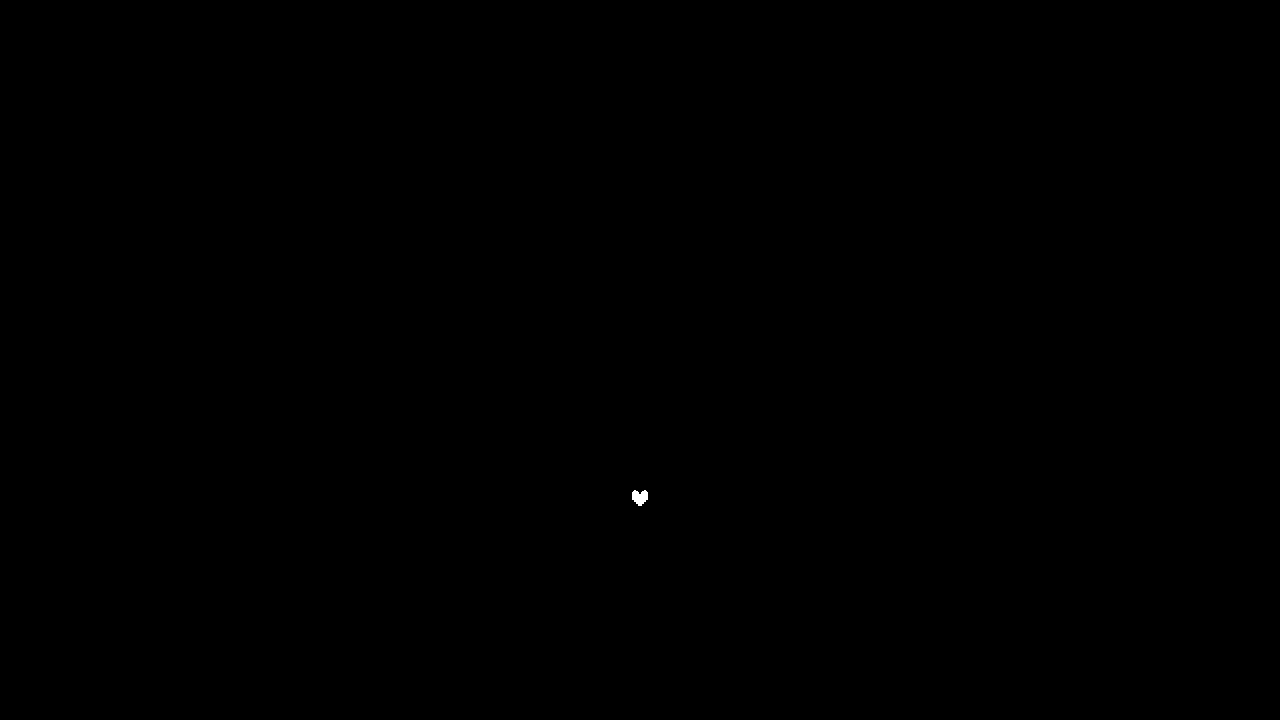

Waited to observe final game state
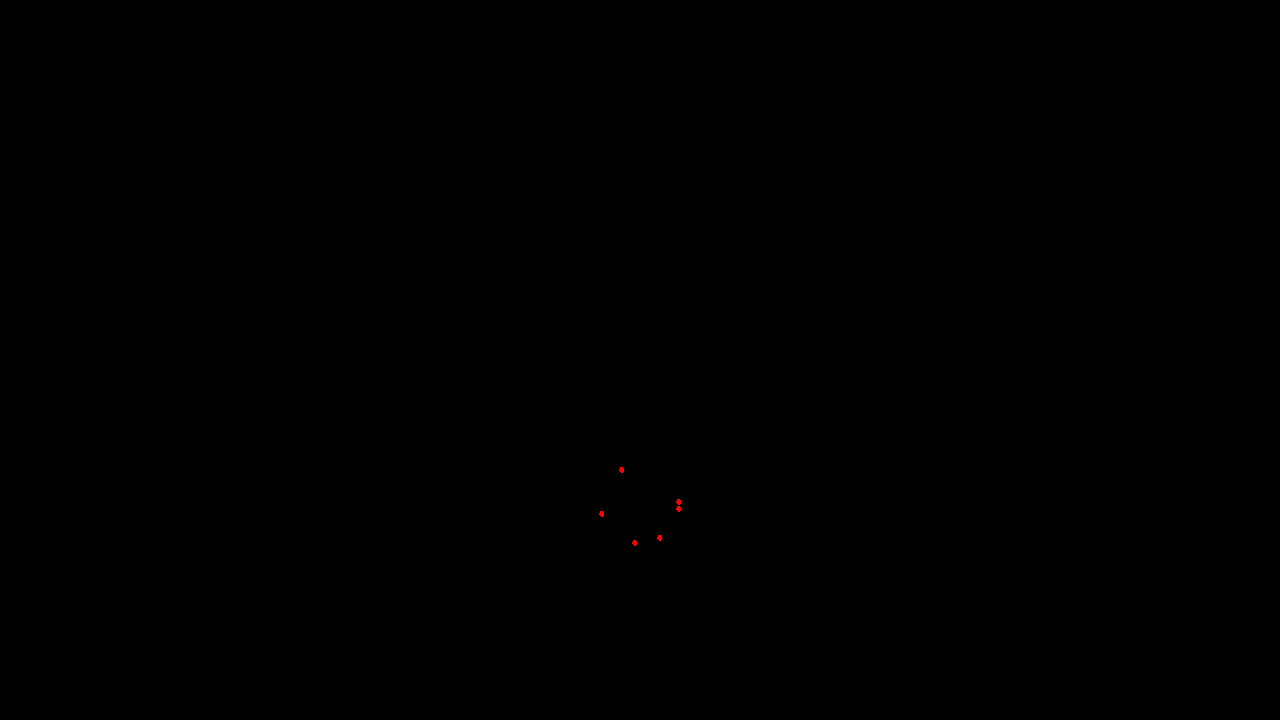

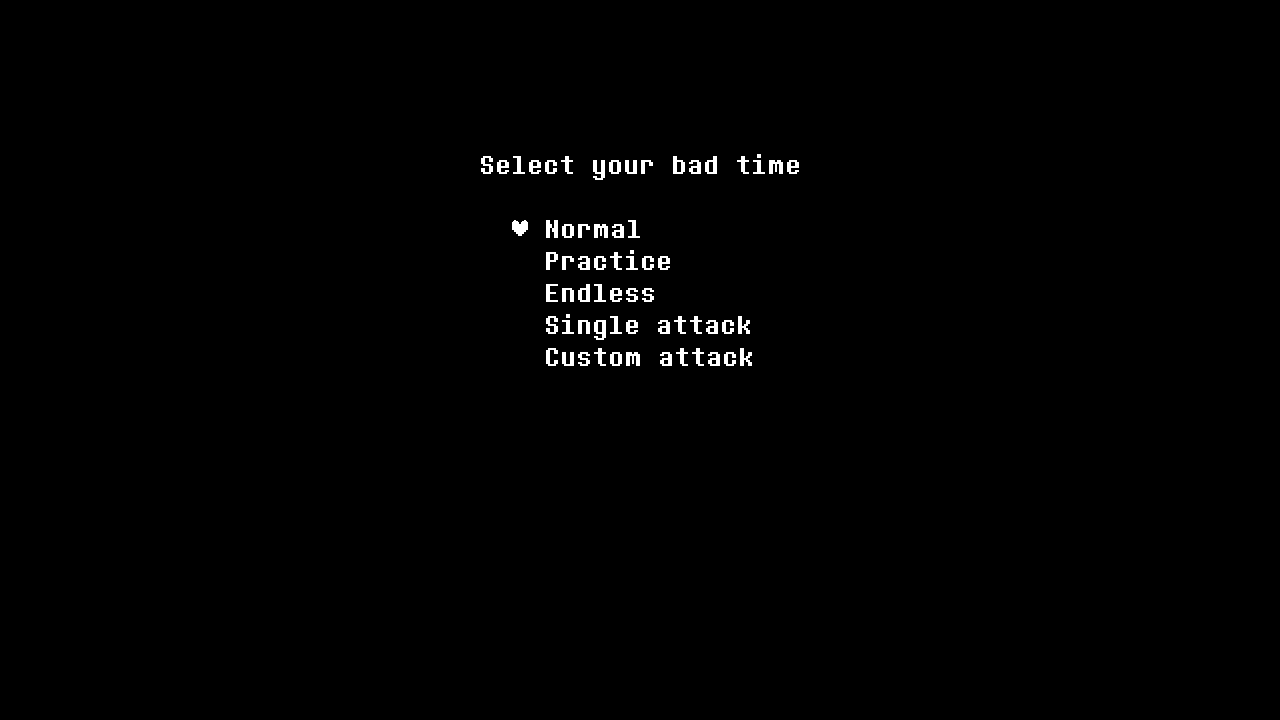